Tests the Add/Remove Elements page by clicking the "Add Element" button multiple times and validating that the corresponding number of "Delete" buttons are displayed.

Starting URL: http://the-internet.herokuapp.com/add_remove_elements/

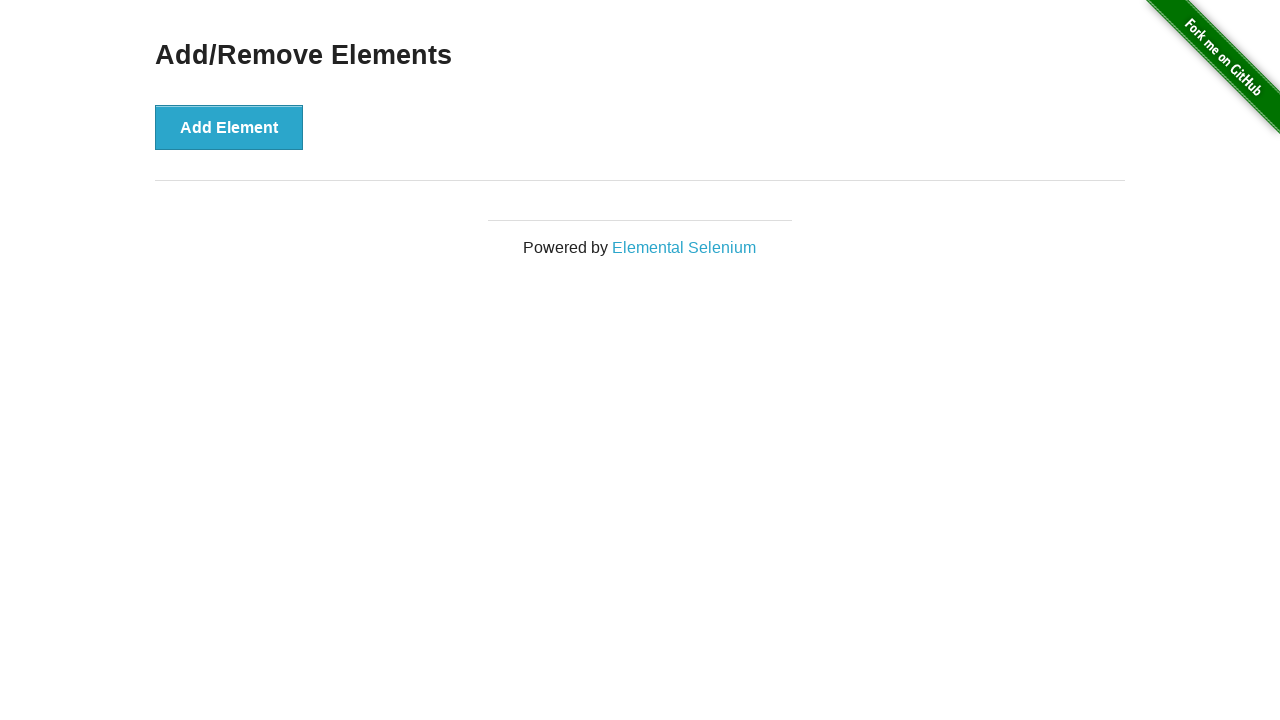

Clicked 'Add Element' button (click 1 of 100) at (229, 127) on button[onclick='addElement()']
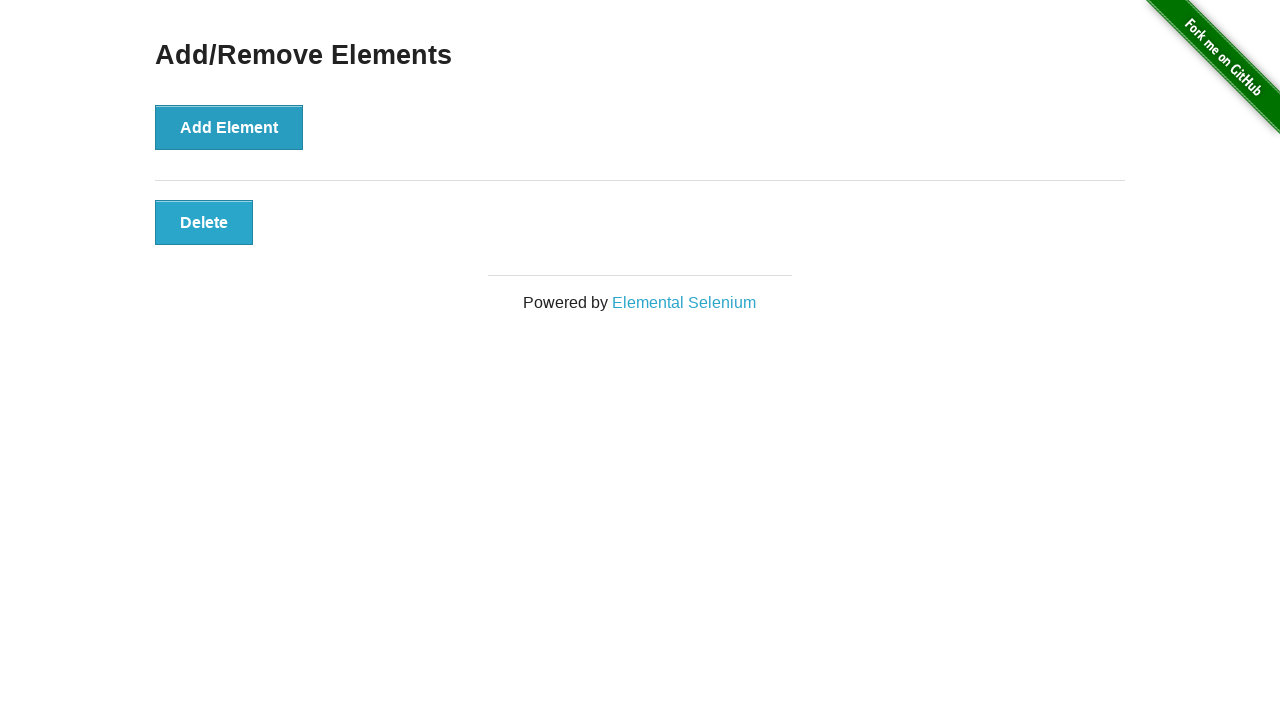

Clicked 'Add Element' button (click 2 of 100) at (229, 127) on button[onclick='addElement()']
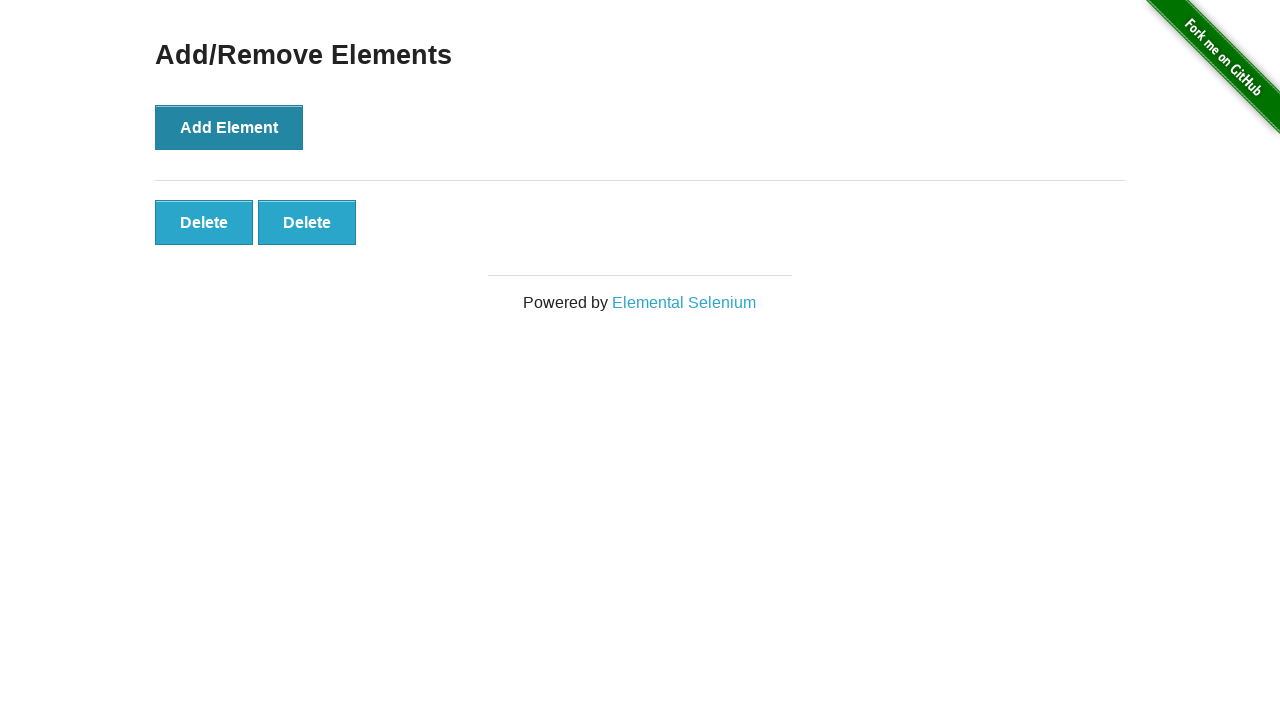

Clicked 'Add Element' button (click 3 of 100) at (229, 127) on button[onclick='addElement()']
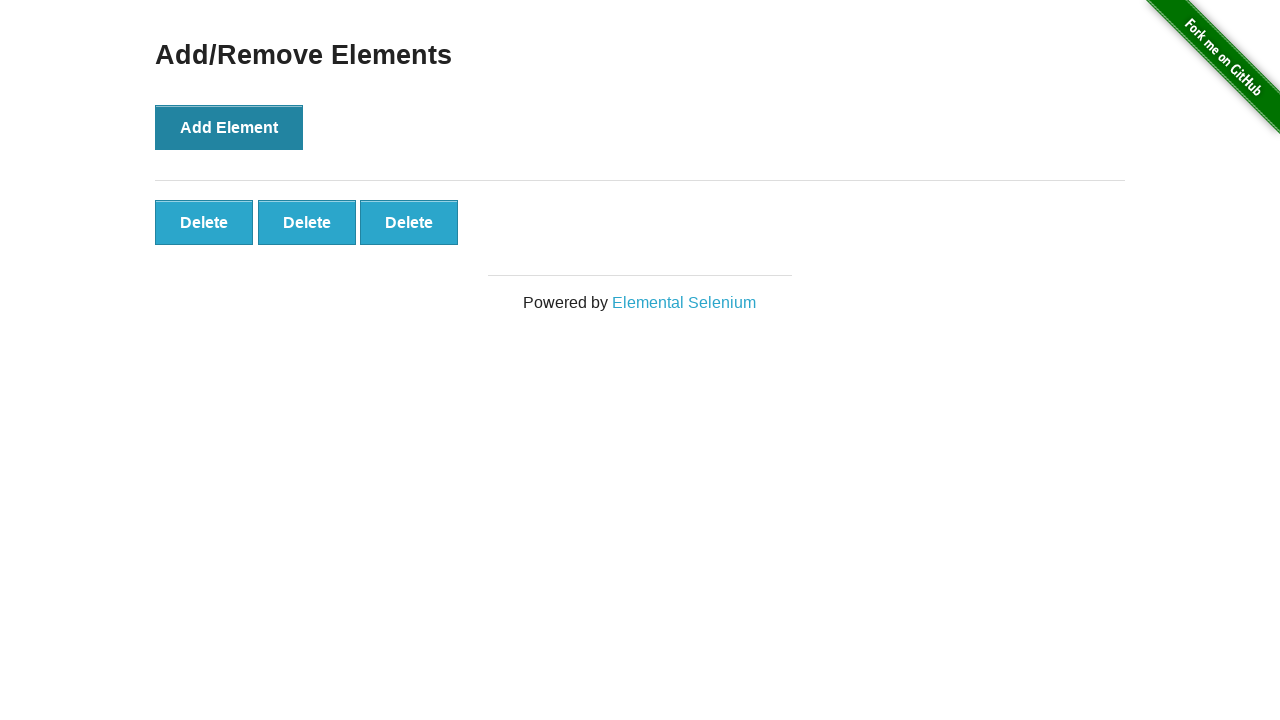

Clicked 'Add Element' button (click 4 of 100) at (229, 127) on button[onclick='addElement()']
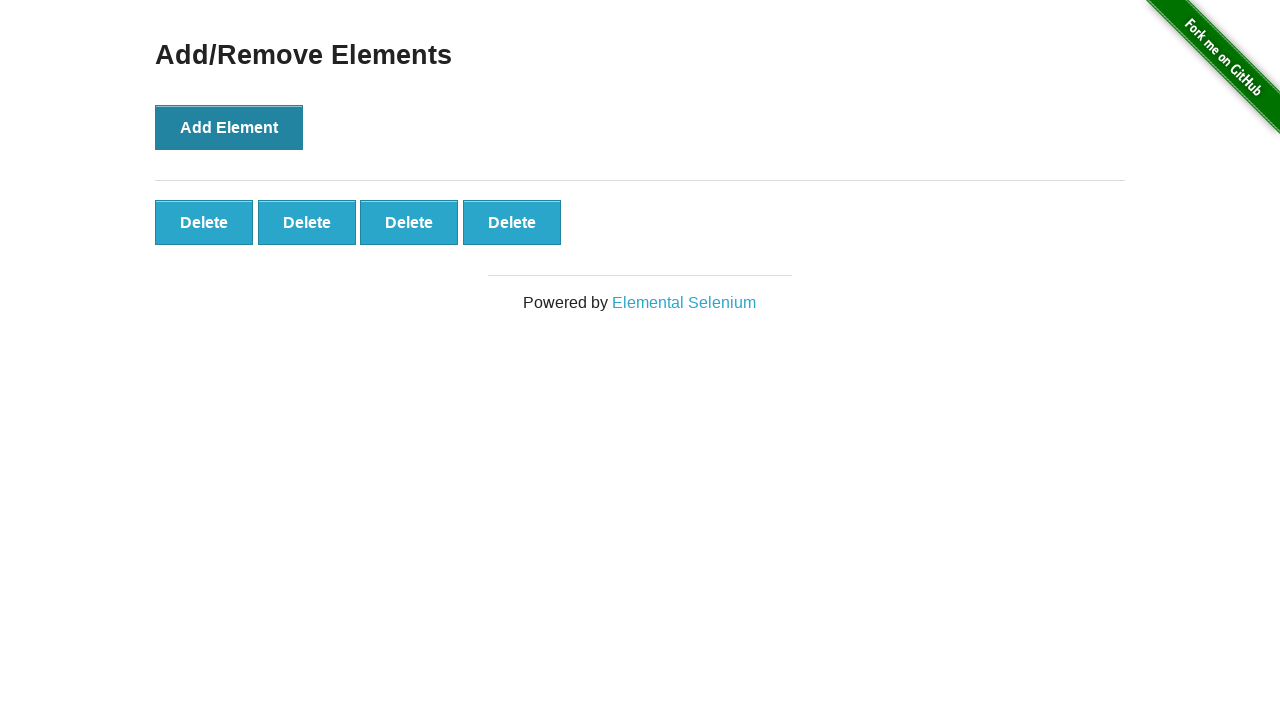

Clicked 'Add Element' button (click 5 of 100) at (229, 127) on button[onclick='addElement()']
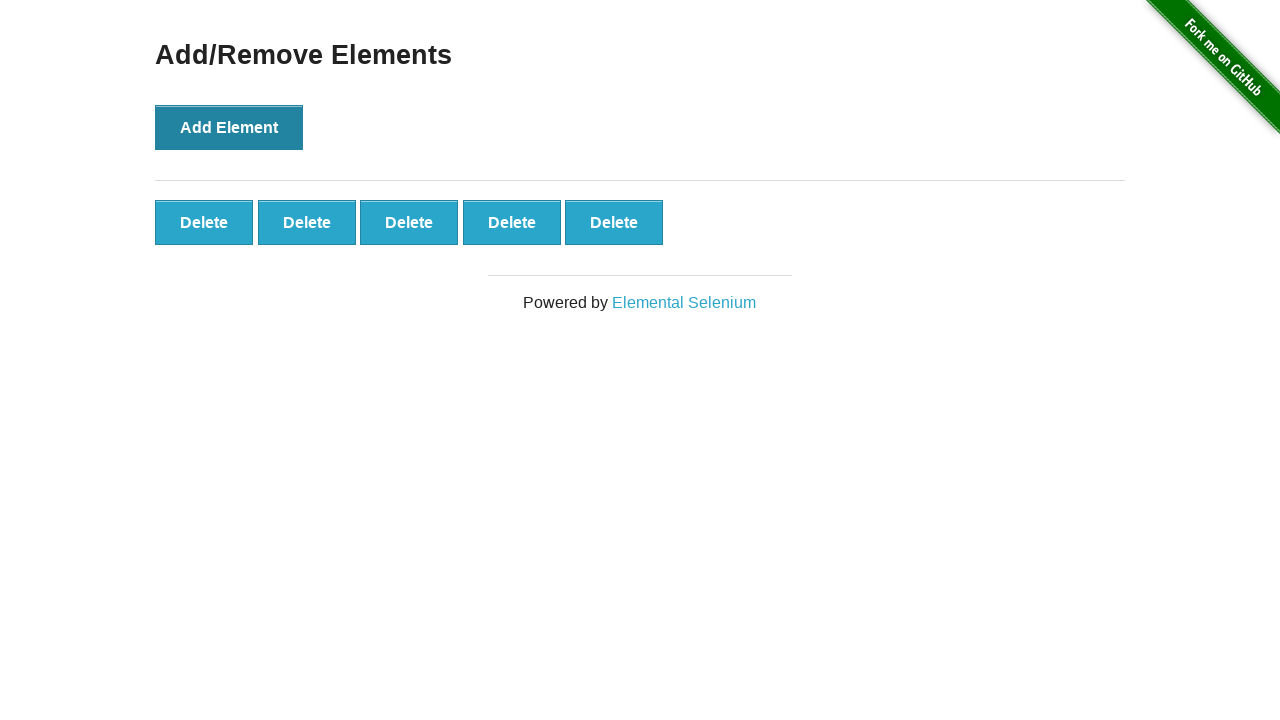

Clicked 'Add Element' button (click 6 of 100) at (229, 127) on button[onclick='addElement()']
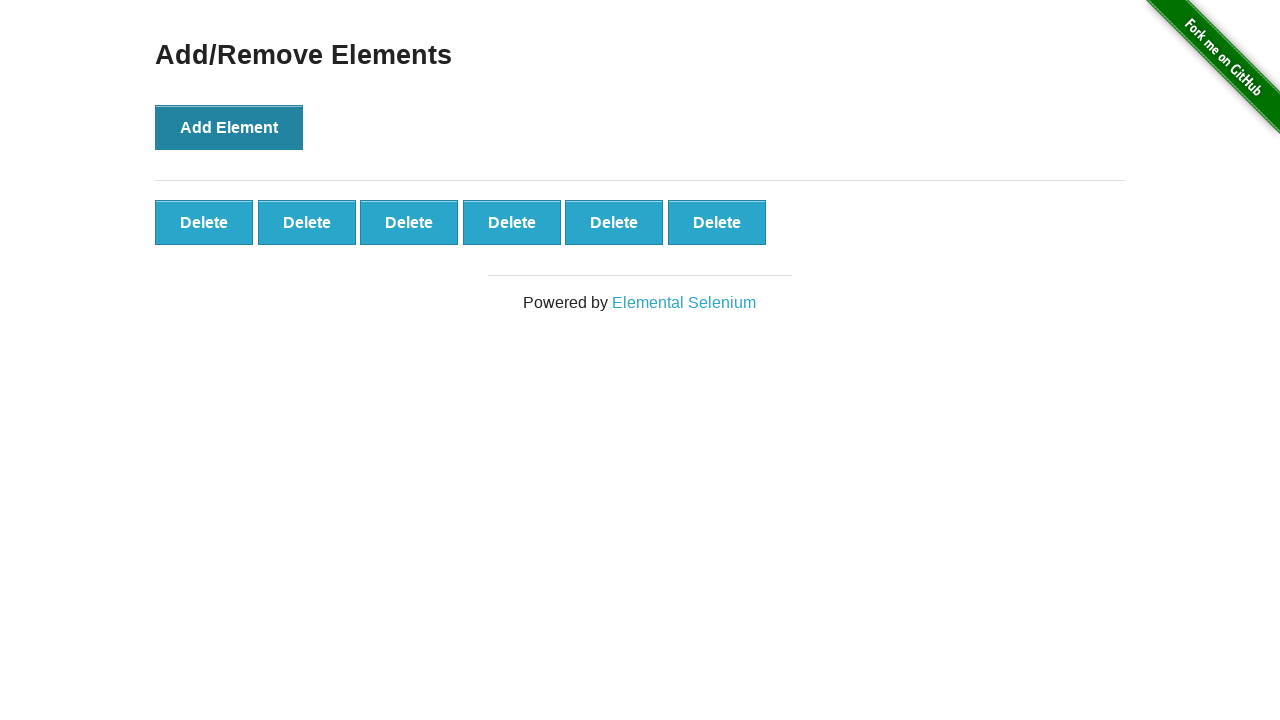

Clicked 'Add Element' button (click 7 of 100) at (229, 127) on button[onclick='addElement()']
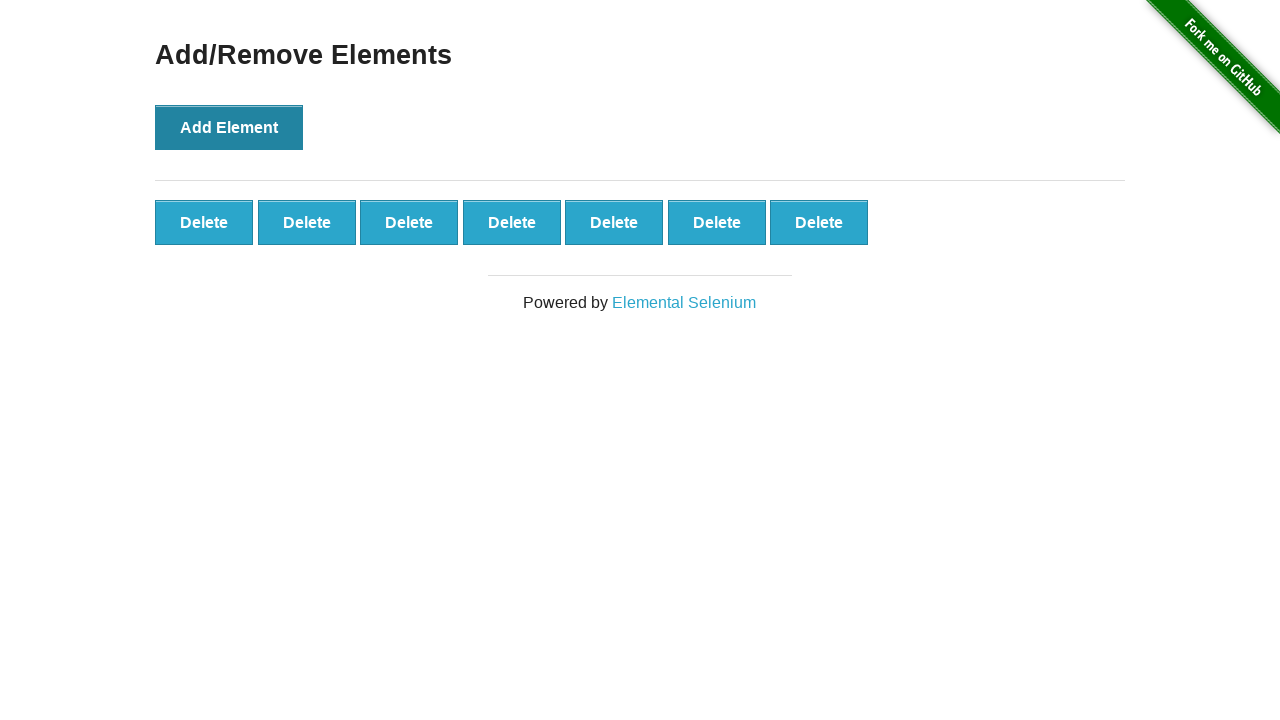

Clicked 'Add Element' button (click 8 of 100) at (229, 127) on button[onclick='addElement()']
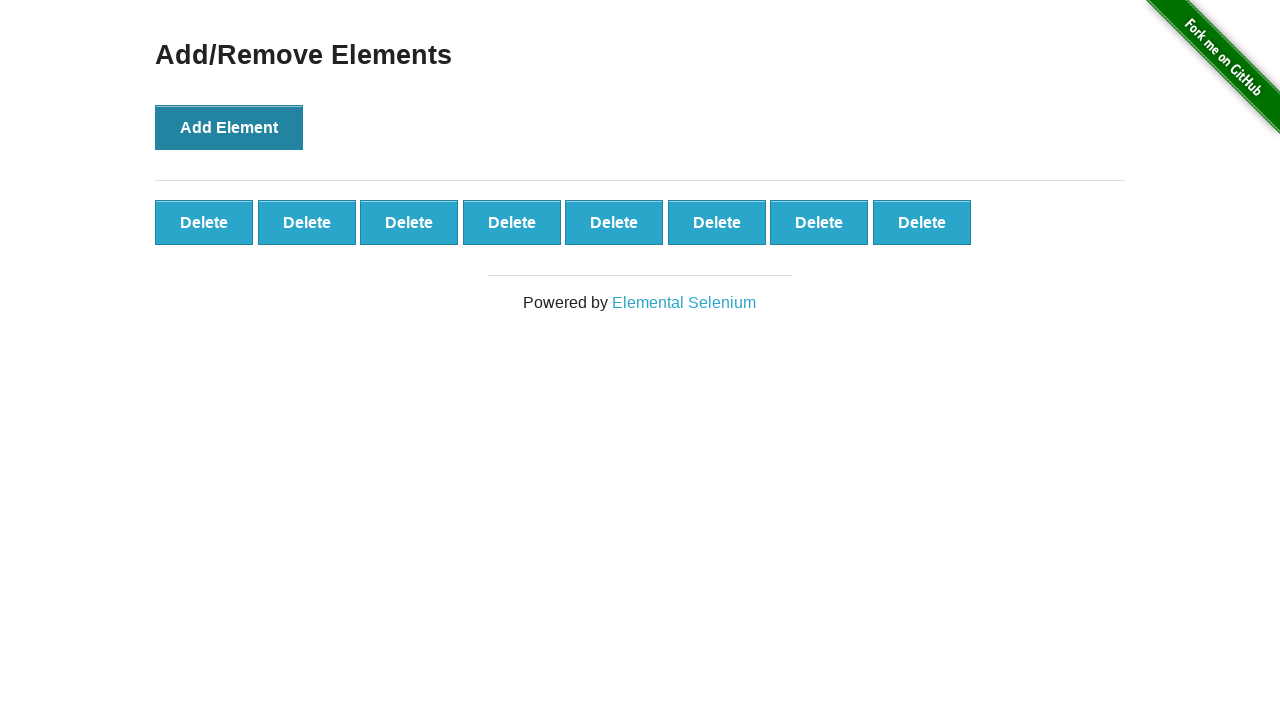

Clicked 'Add Element' button (click 9 of 100) at (229, 127) on button[onclick='addElement()']
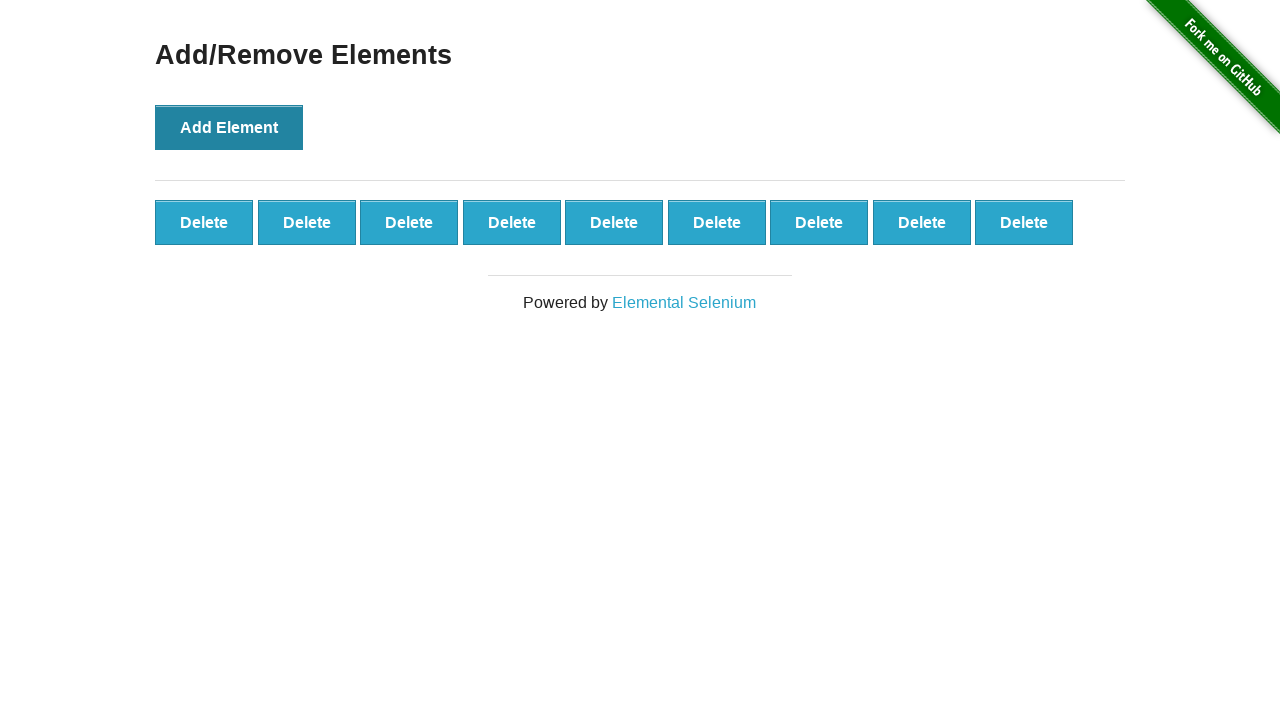

Clicked 'Add Element' button (click 10 of 100) at (229, 127) on button[onclick='addElement()']
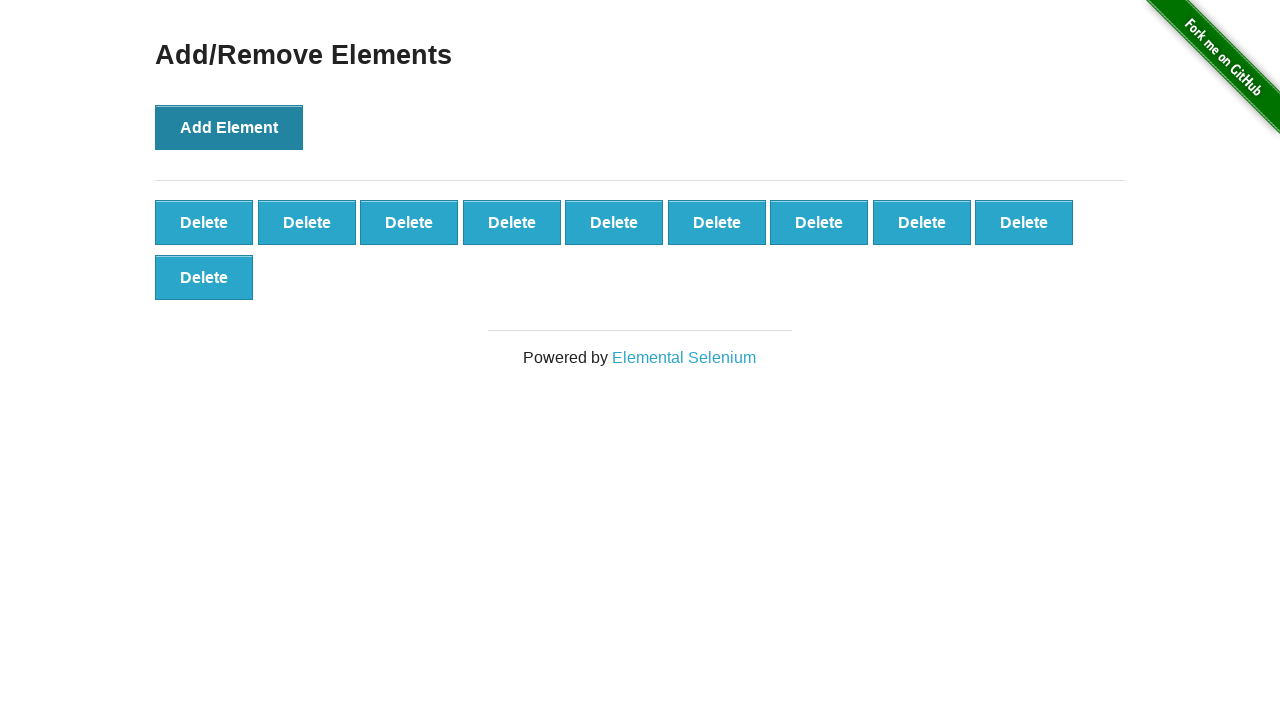

Clicked 'Add Element' button (click 11 of 100) at (229, 127) on button[onclick='addElement()']
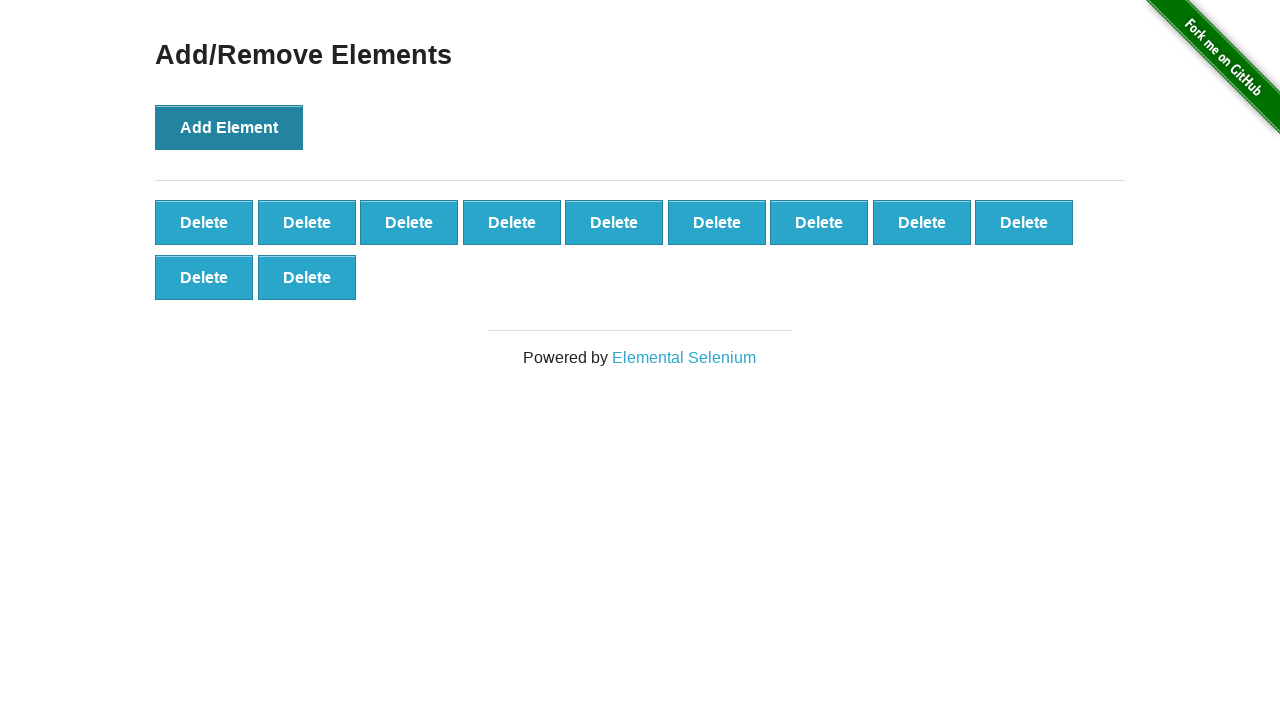

Clicked 'Add Element' button (click 12 of 100) at (229, 127) on button[onclick='addElement()']
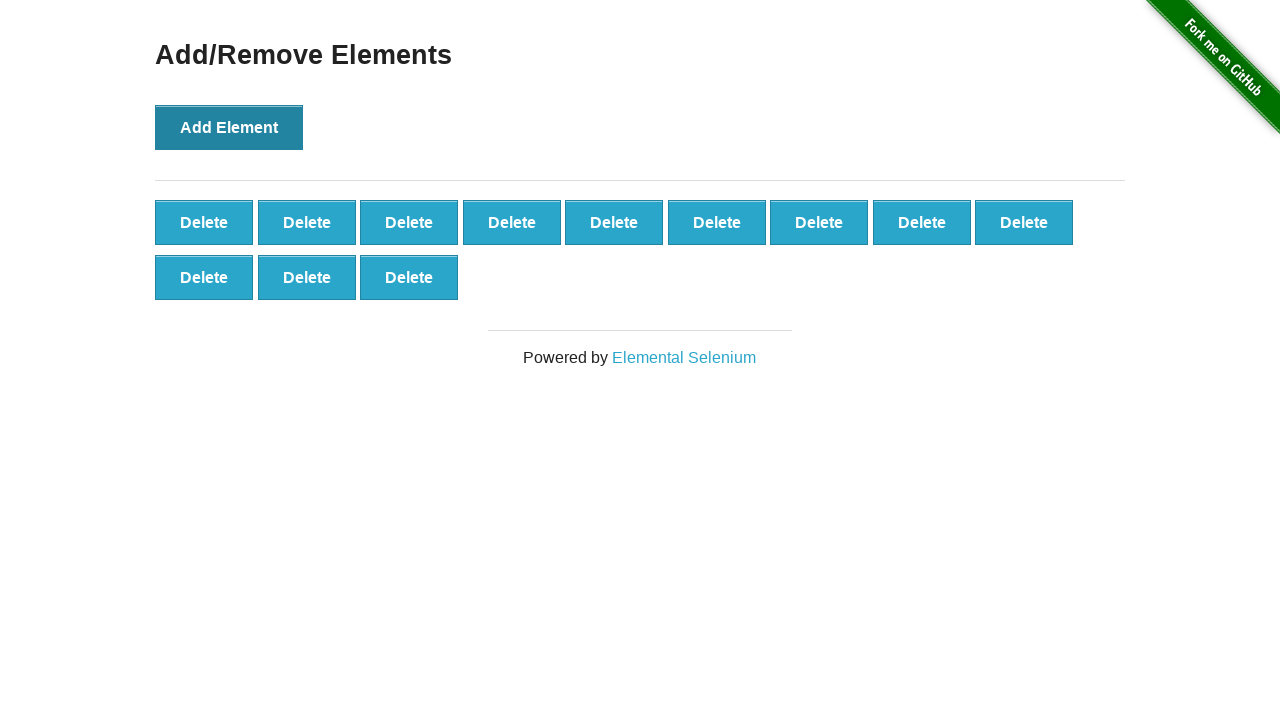

Clicked 'Add Element' button (click 13 of 100) at (229, 127) on button[onclick='addElement()']
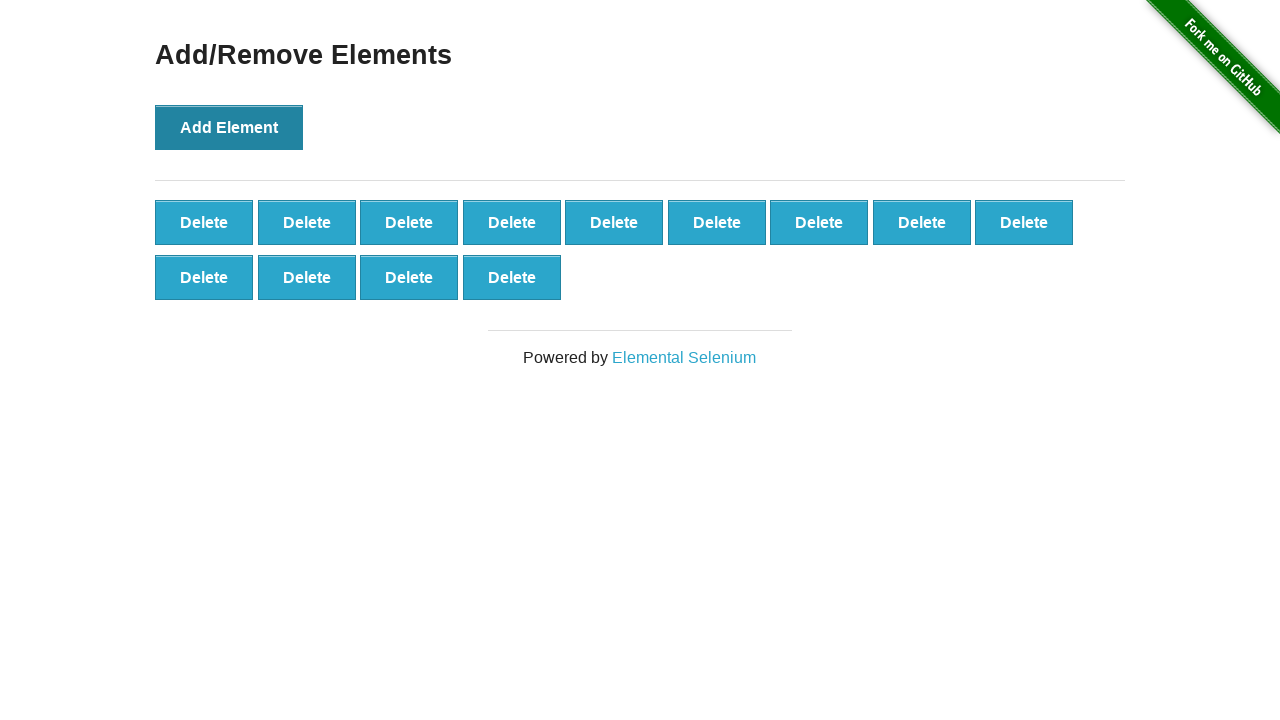

Clicked 'Add Element' button (click 14 of 100) at (229, 127) on button[onclick='addElement()']
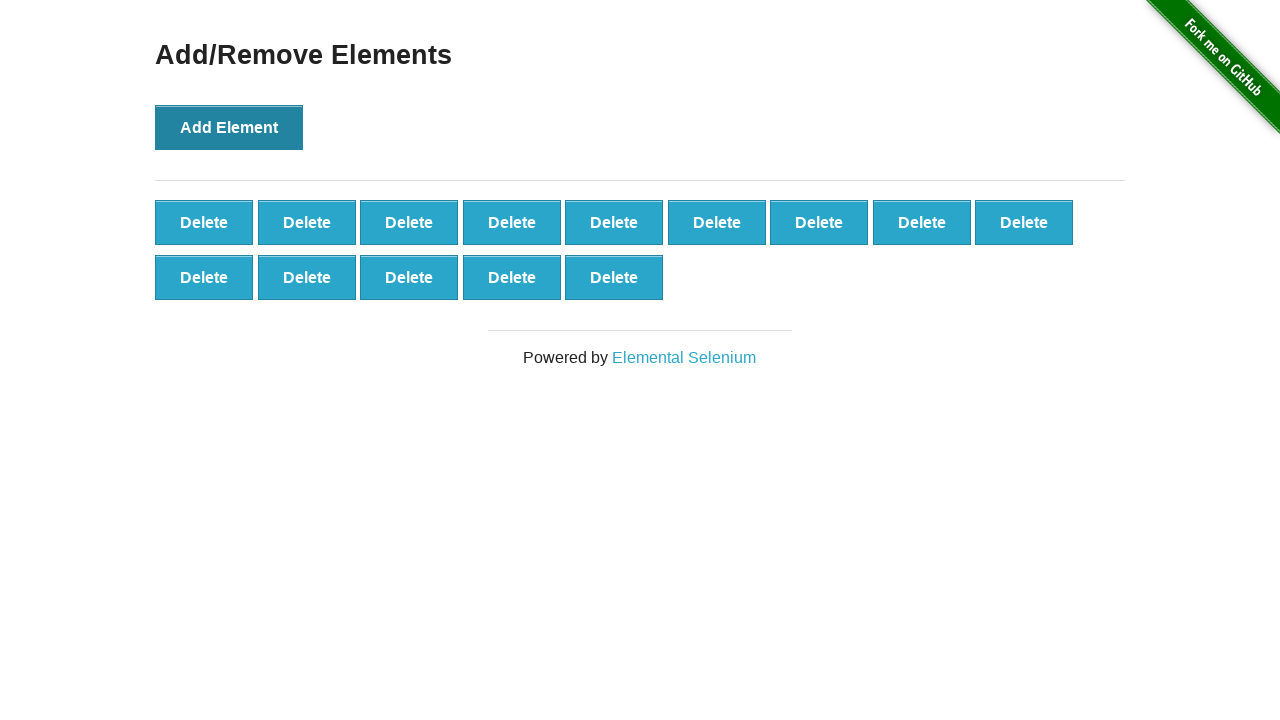

Clicked 'Add Element' button (click 15 of 100) at (229, 127) on button[onclick='addElement()']
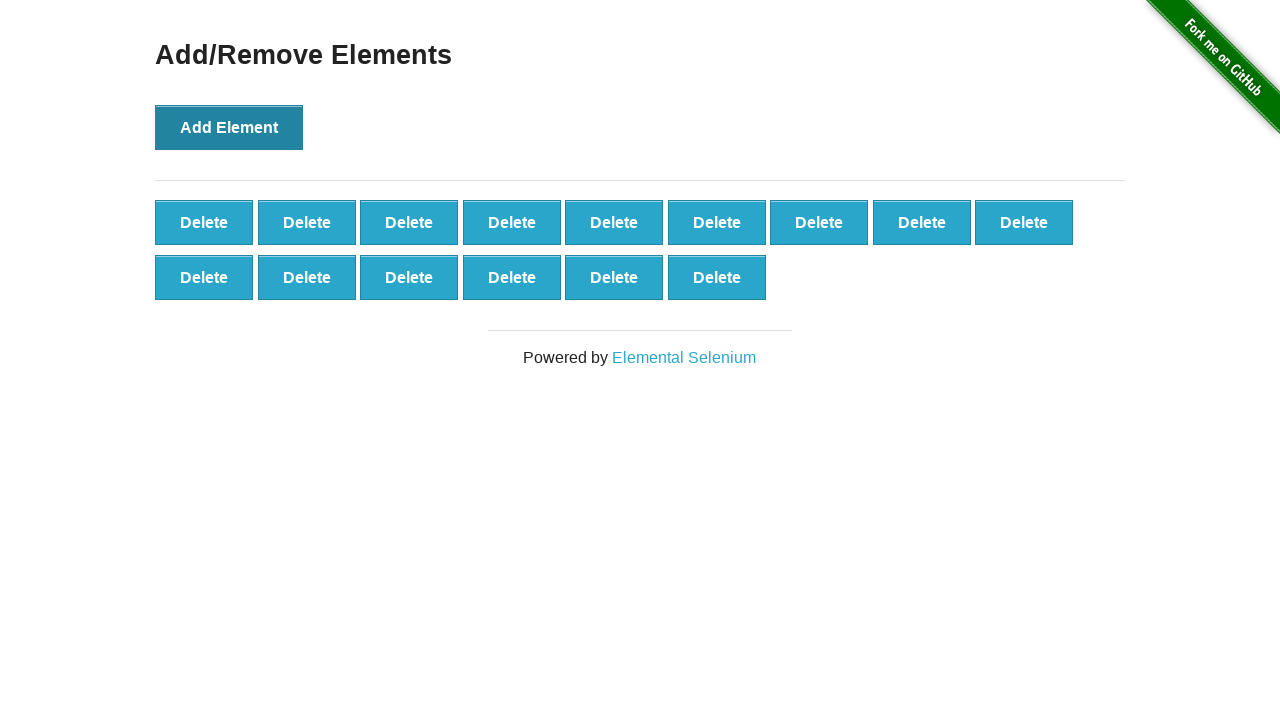

Clicked 'Add Element' button (click 16 of 100) at (229, 127) on button[onclick='addElement()']
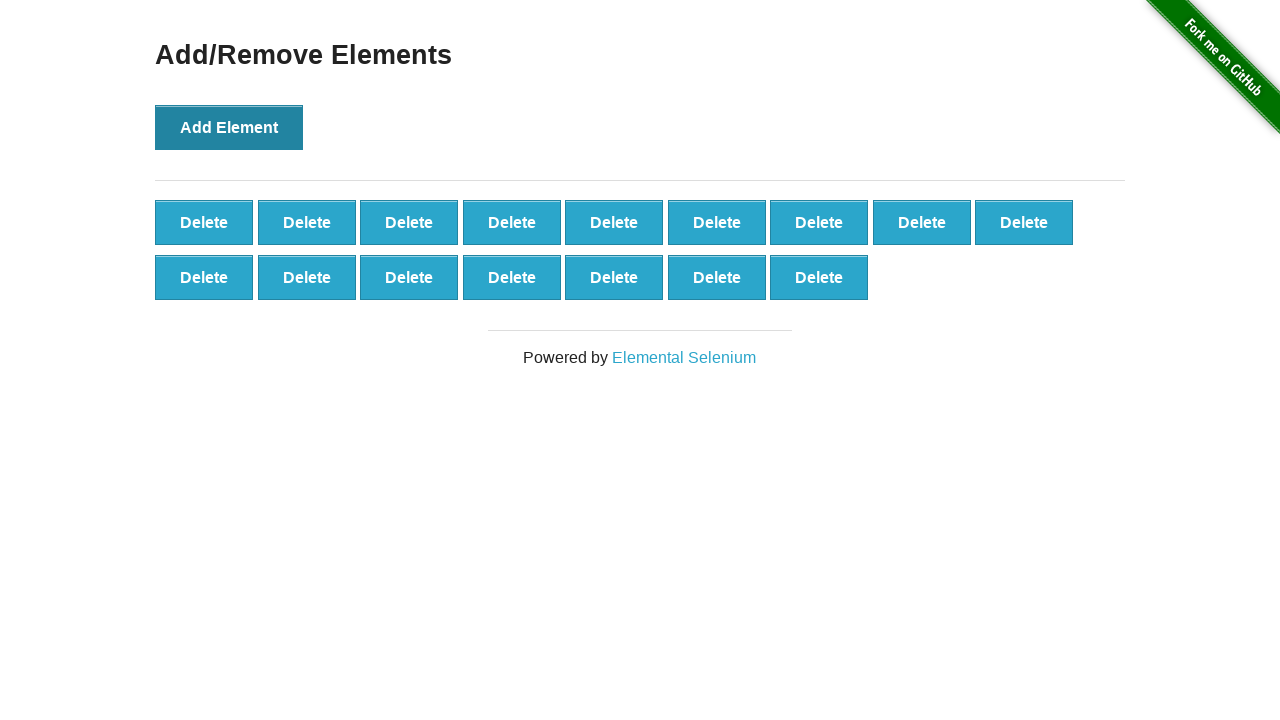

Clicked 'Add Element' button (click 17 of 100) at (229, 127) on button[onclick='addElement()']
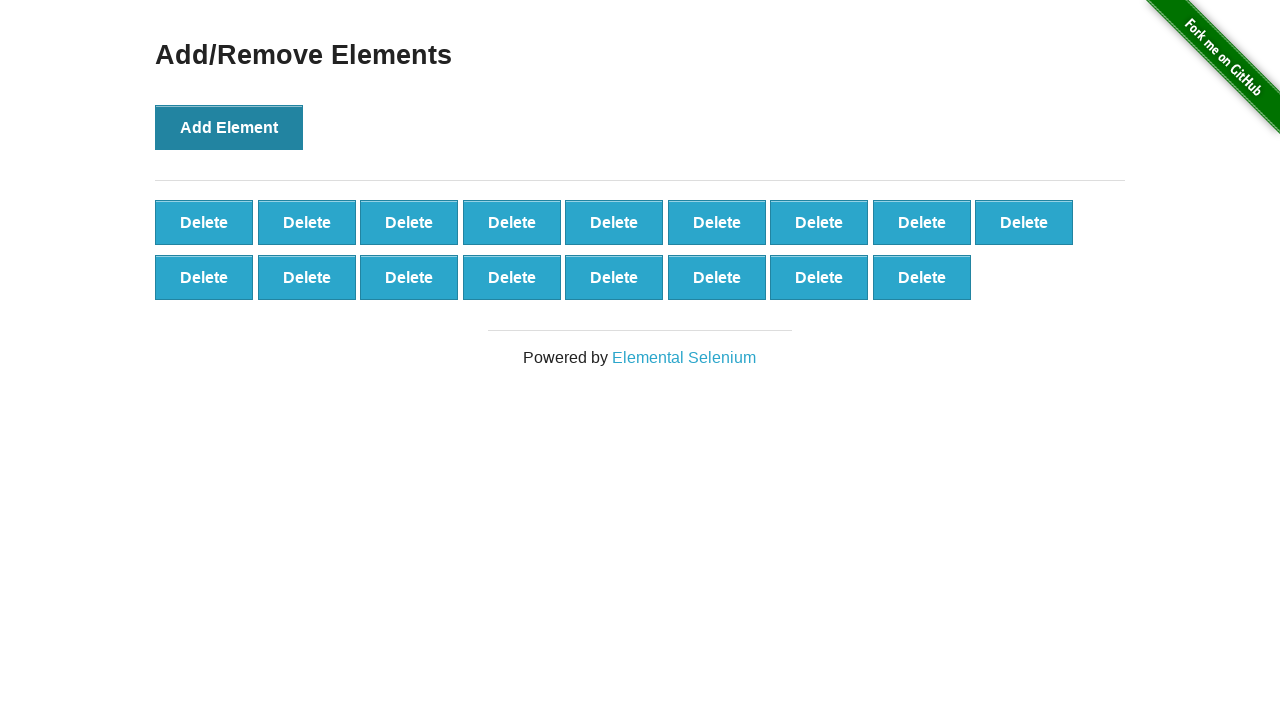

Clicked 'Add Element' button (click 18 of 100) at (229, 127) on button[onclick='addElement()']
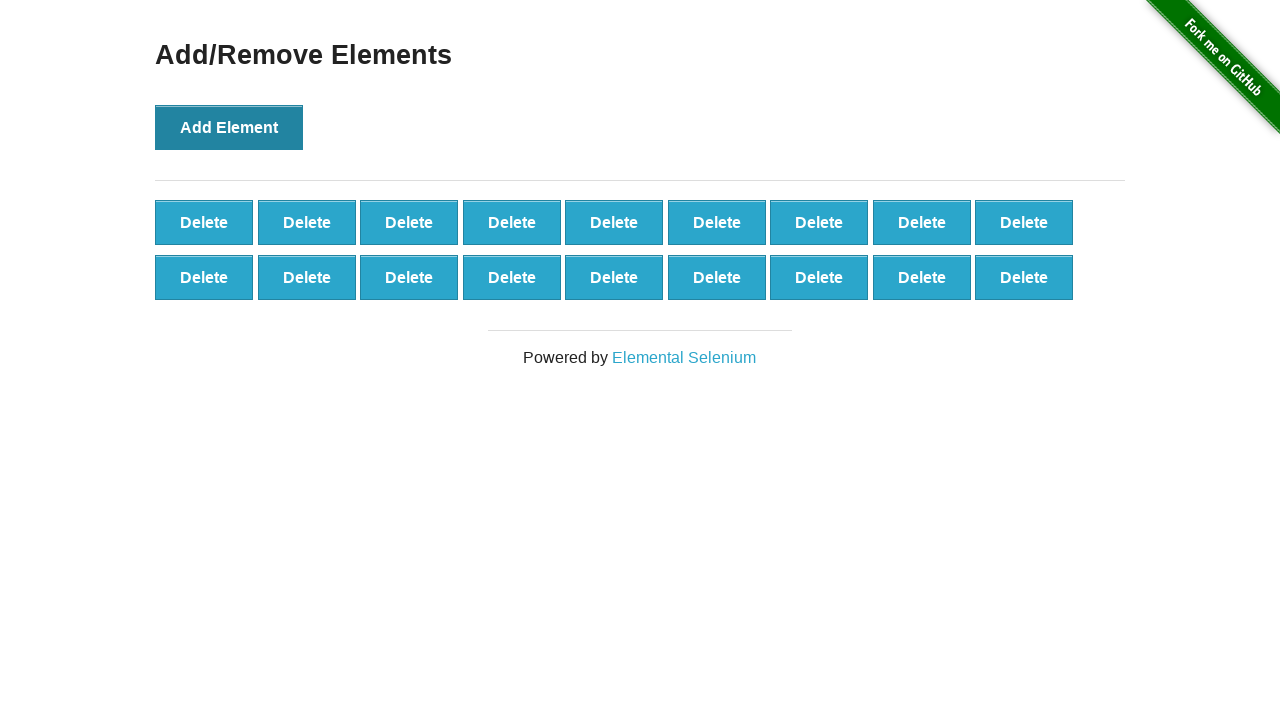

Clicked 'Add Element' button (click 19 of 100) at (229, 127) on button[onclick='addElement()']
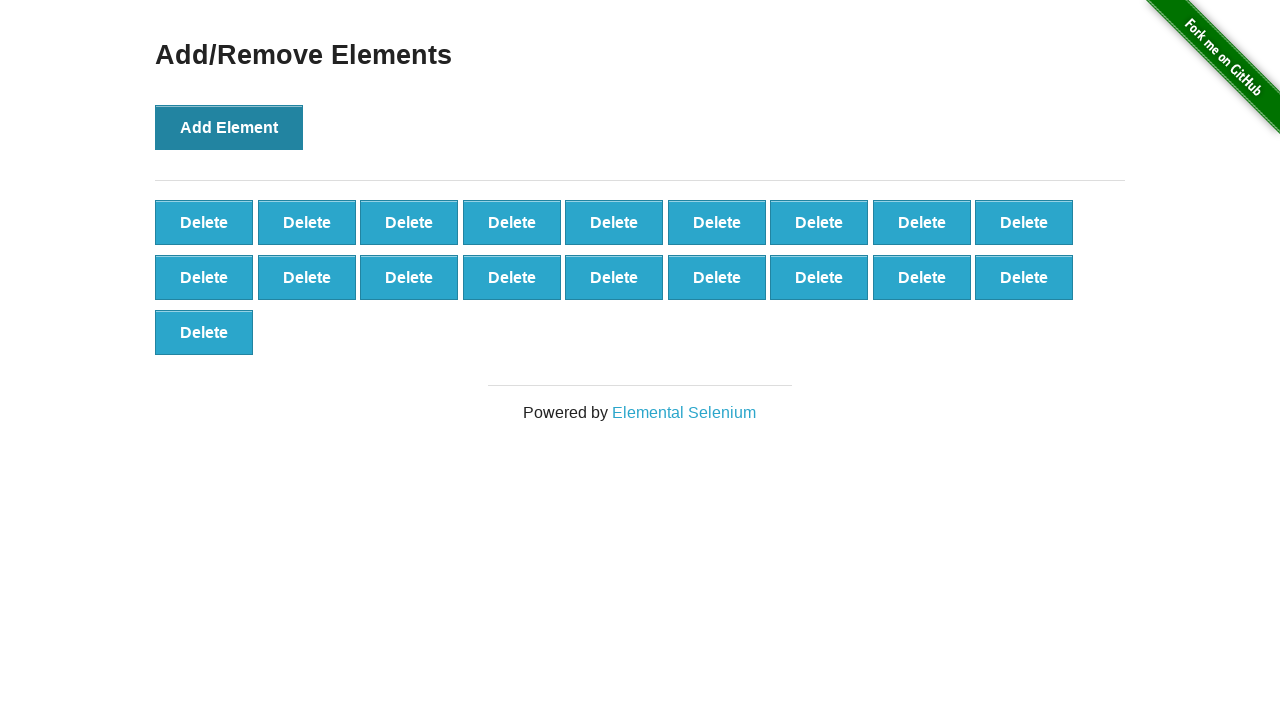

Clicked 'Add Element' button (click 20 of 100) at (229, 127) on button[onclick='addElement()']
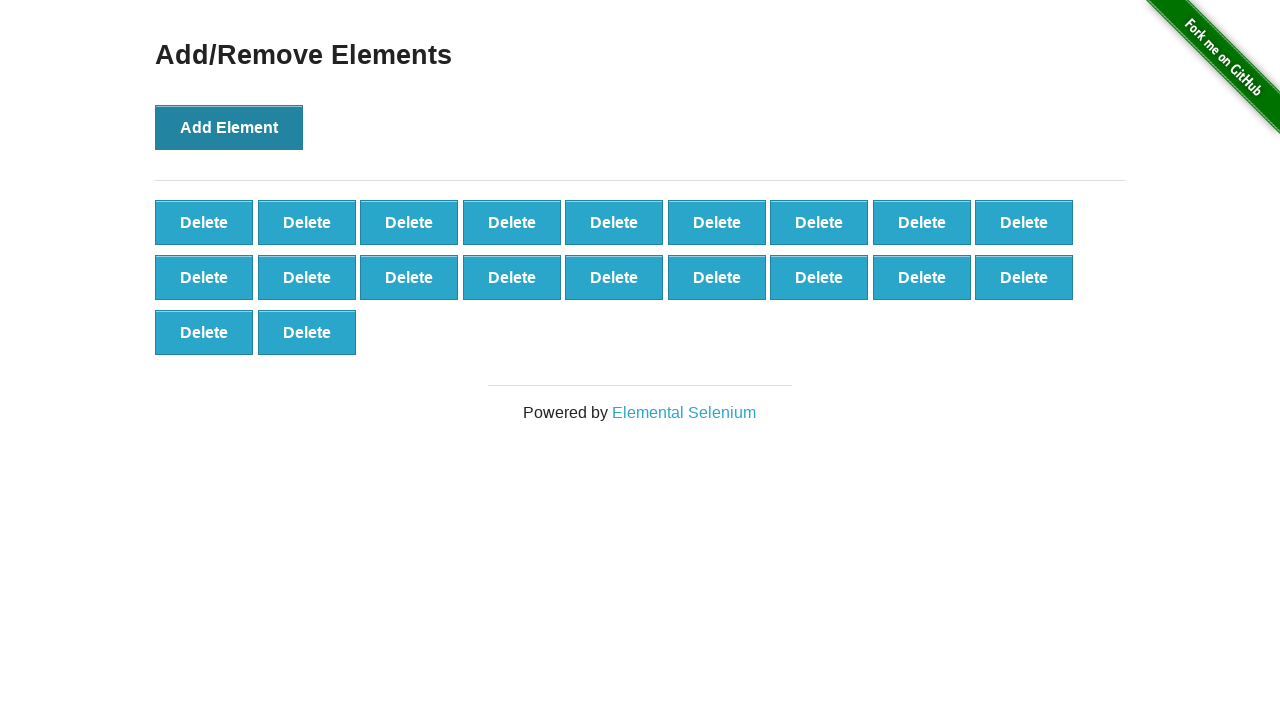

Clicked 'Add Element' button (click 21 of 100) at (229, 127) on button[onclick='addElement()']
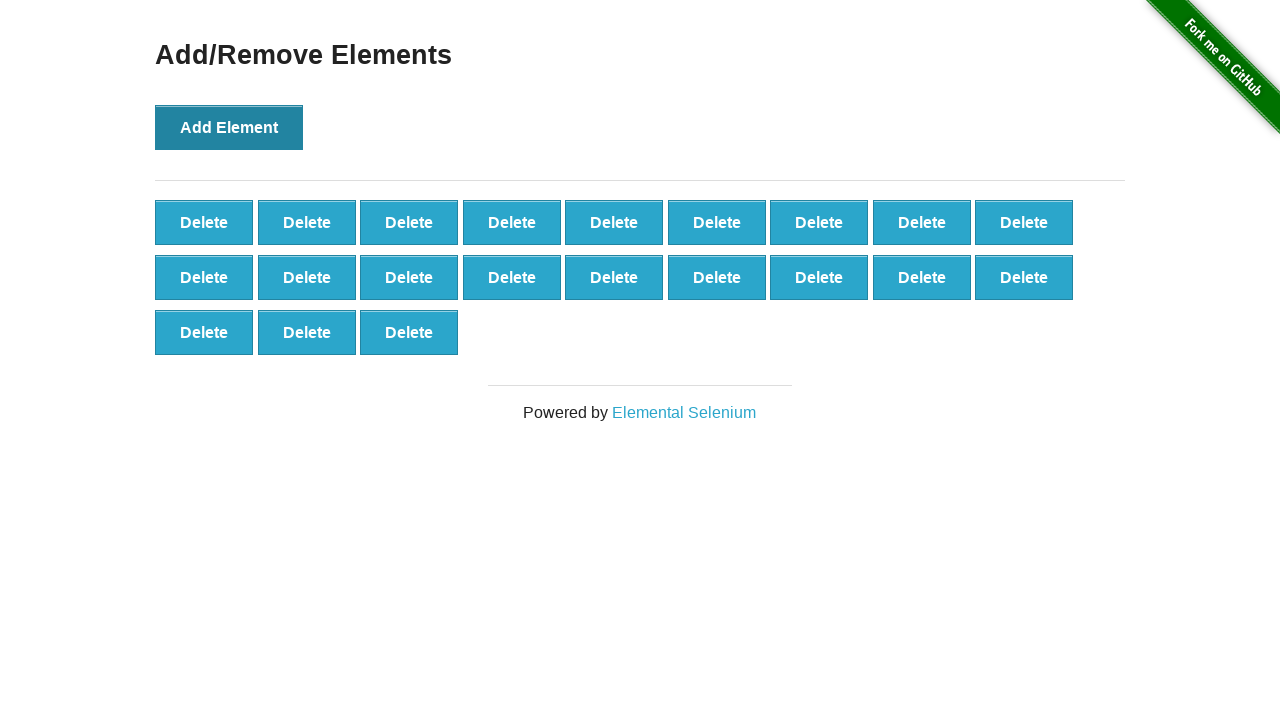

Clicked 'Add Element' button (click 22 of 100) at (229, 127) on button[onclick='addElement()']
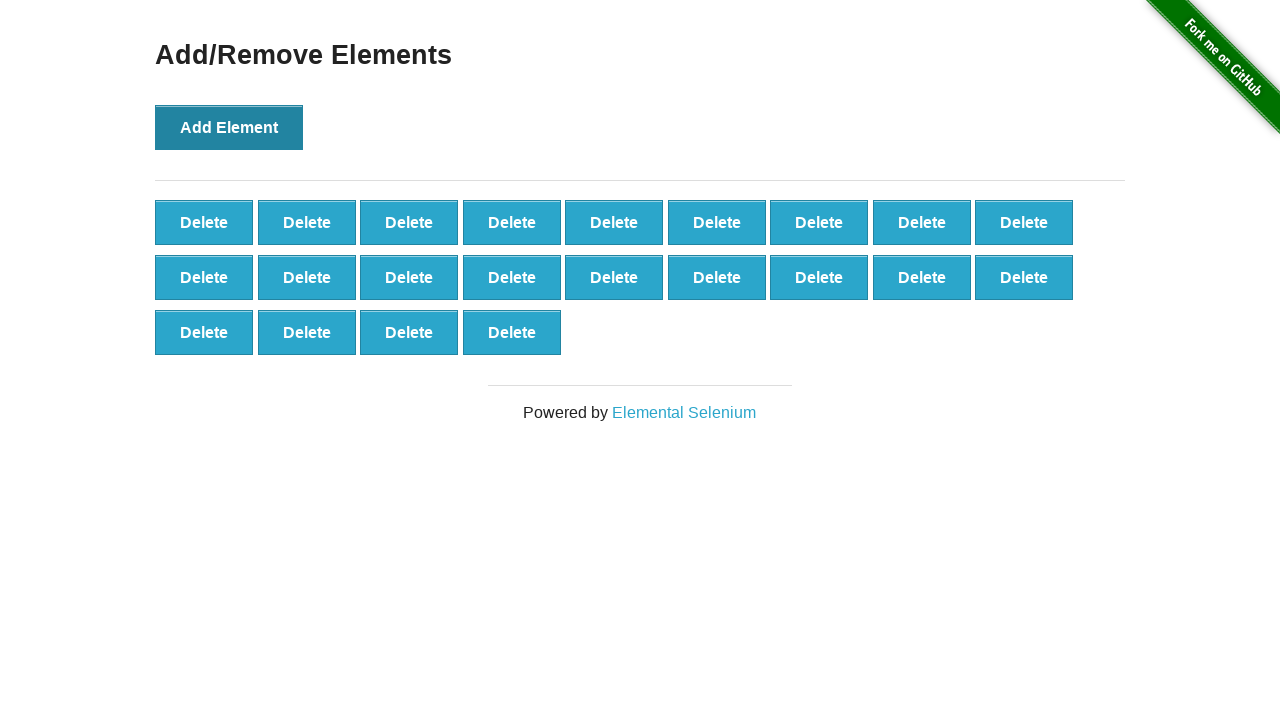

Clicked 'Add Element' button (click 23 of 100) at (229, 127) on button[onclick='addElement()']
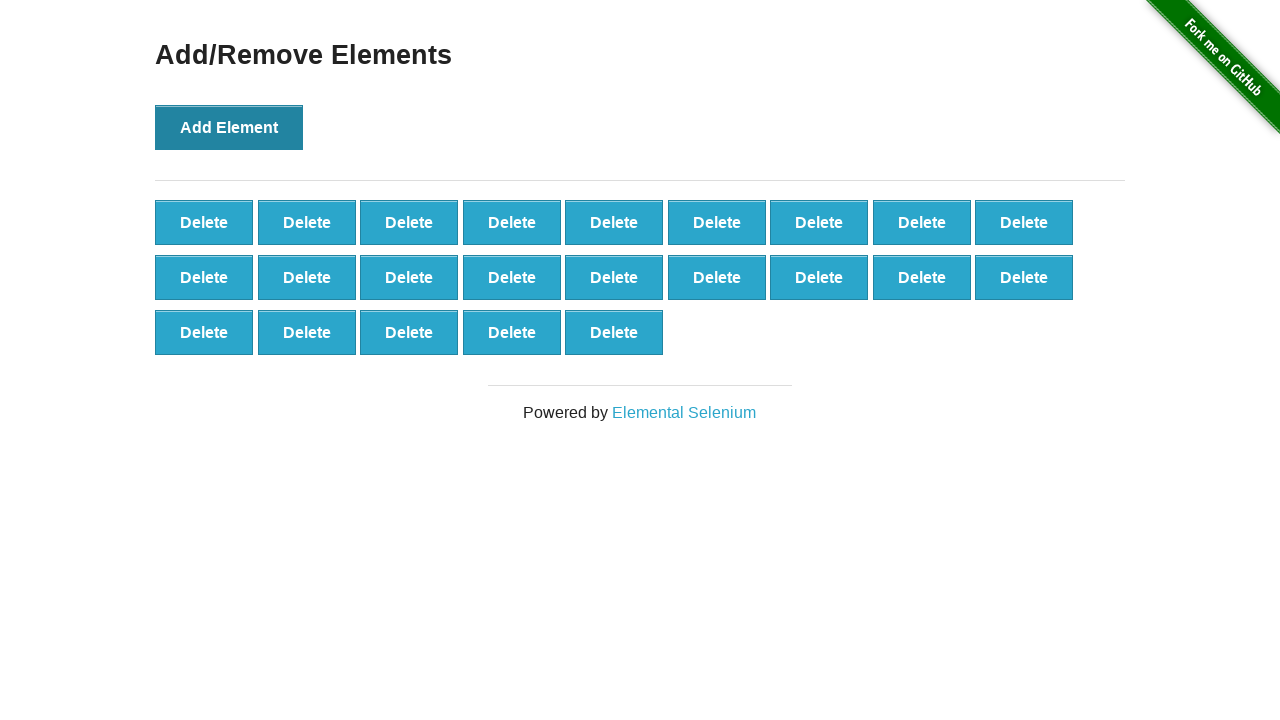

Clicked 'Add Element' button (click 24 of 100) at (229, 127) on button[onclick='addElement()']
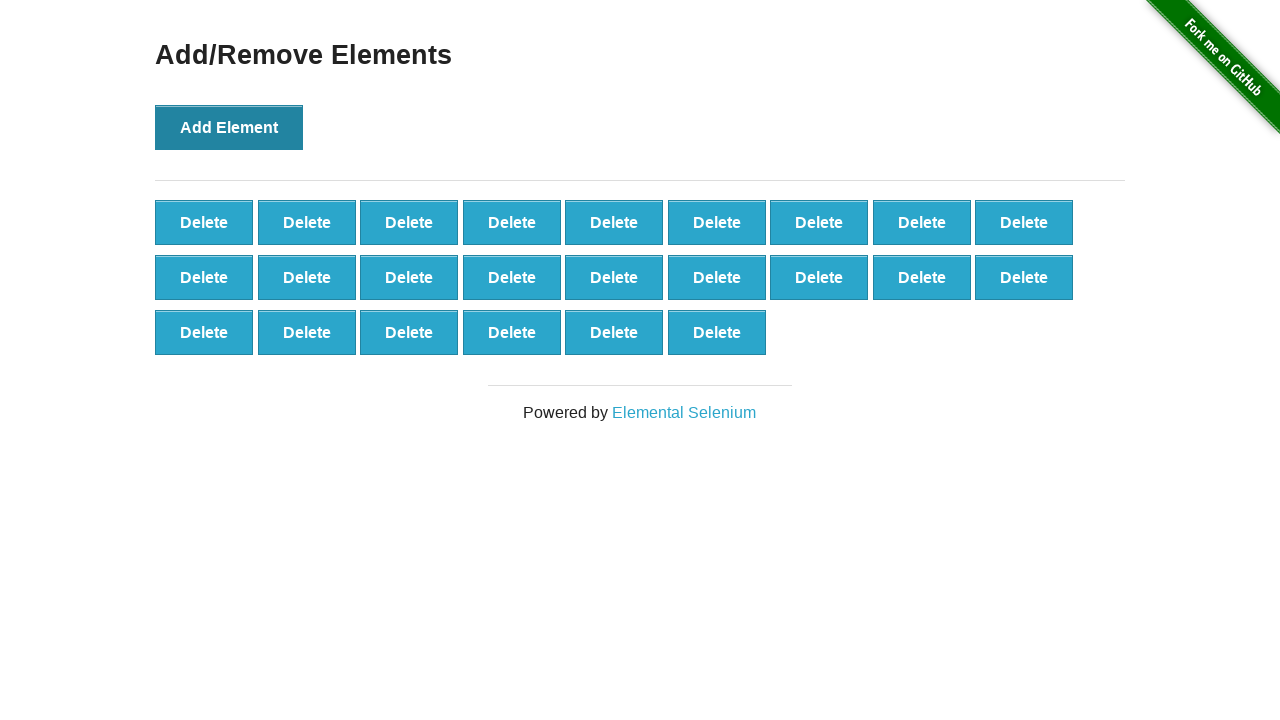

Clicked 'Add Element' button (click 25 of 100) at (229, 127) on button[onclick='addElement()']
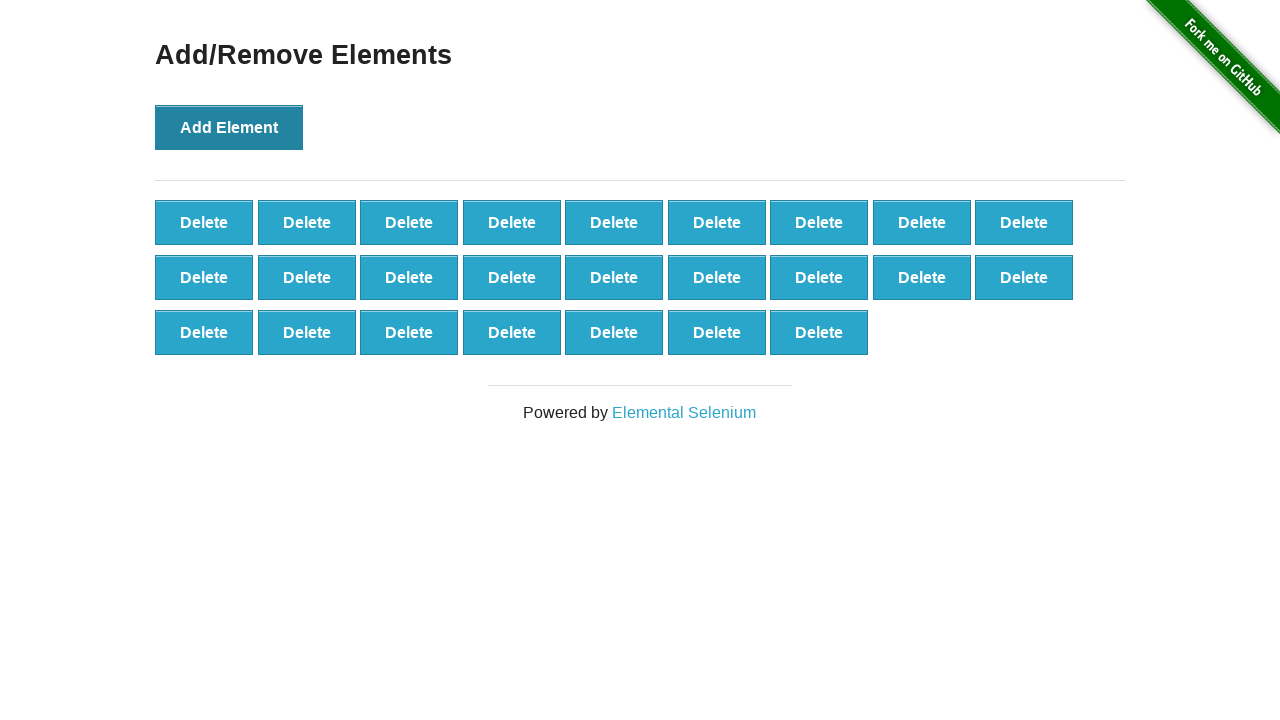

Clicked 'Add Element' button (click 26 of 100) at (229, 127) on button[onclick='addElement()']
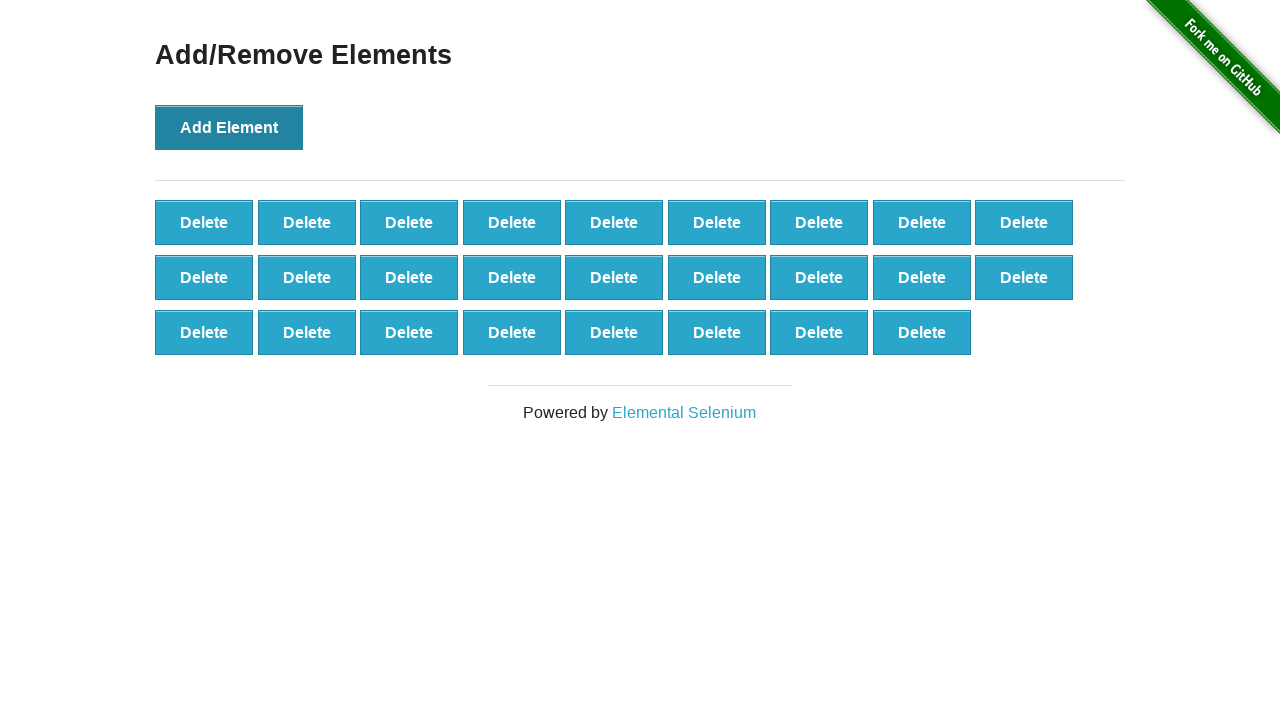

Clicked 'Add Element' button (click 27 of 100) at (229, 127) on button[onclick='addElement()']
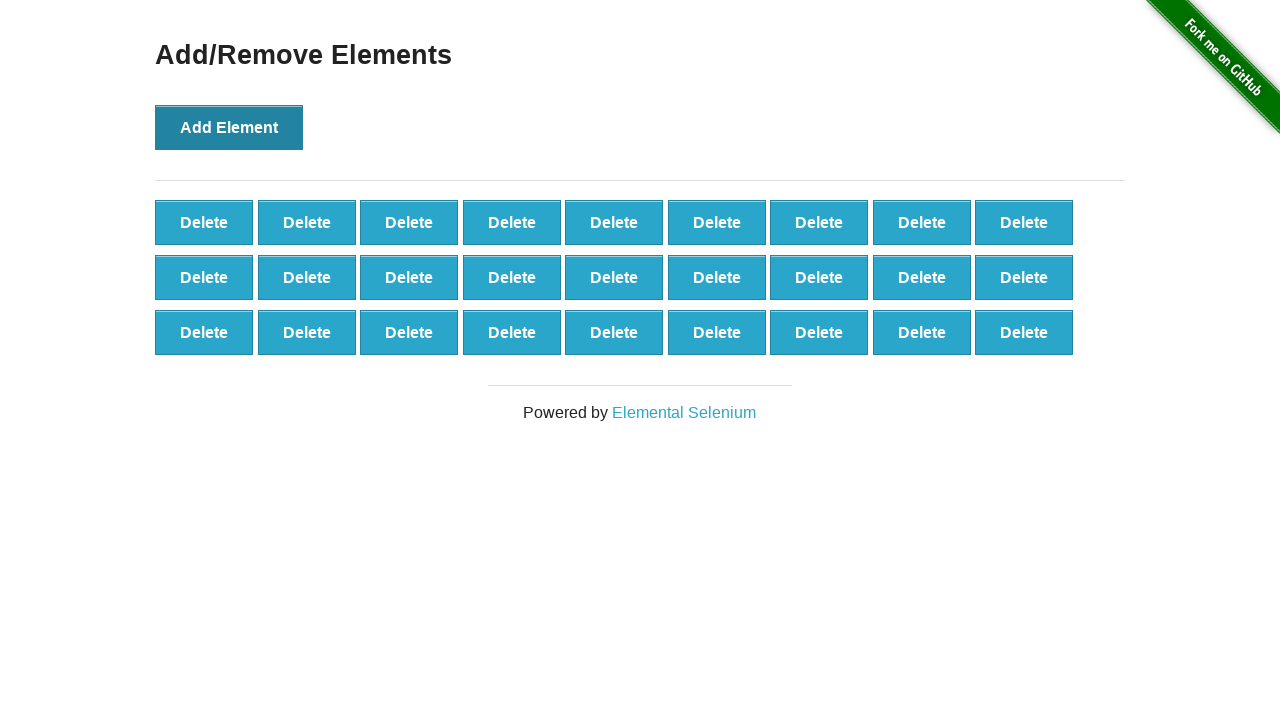

Clicked 'Add Element' button (click 28 of 100) at (229, 127) on button[onclick='addElement()']
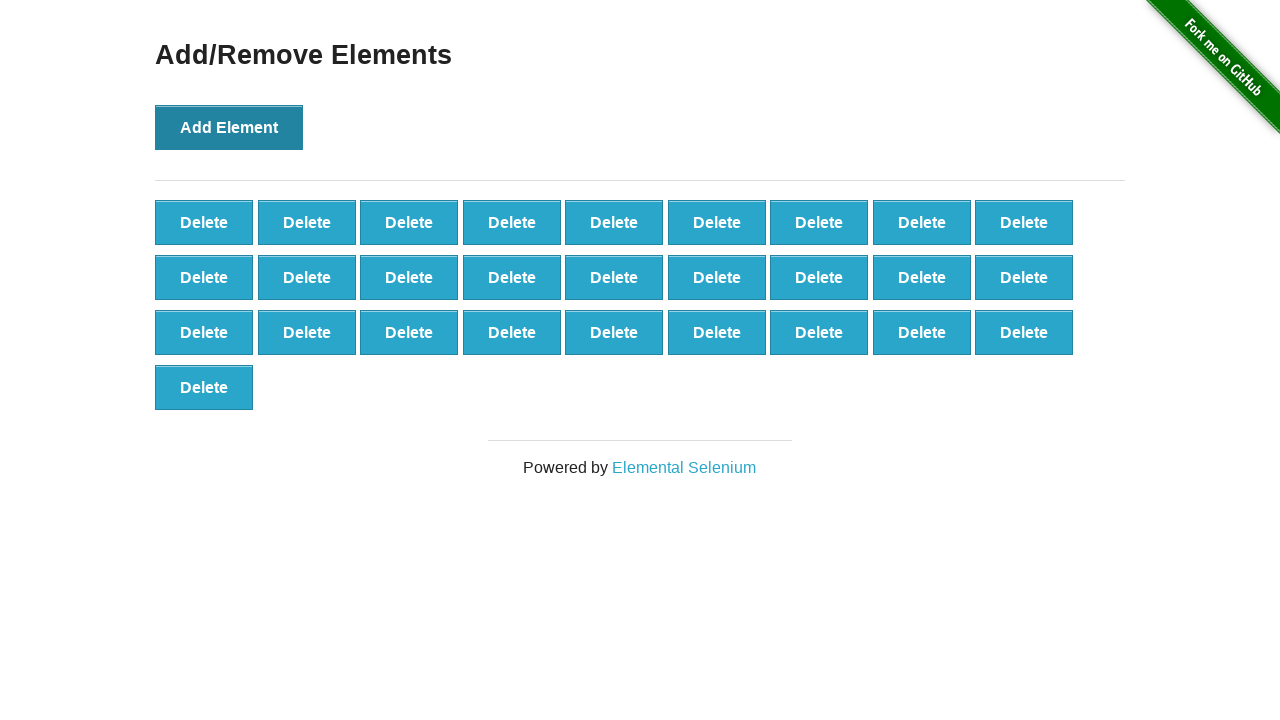

Clicked 'Add Element' button (click 29 of 100) at (229, 127) on button[onclick='addElement()']
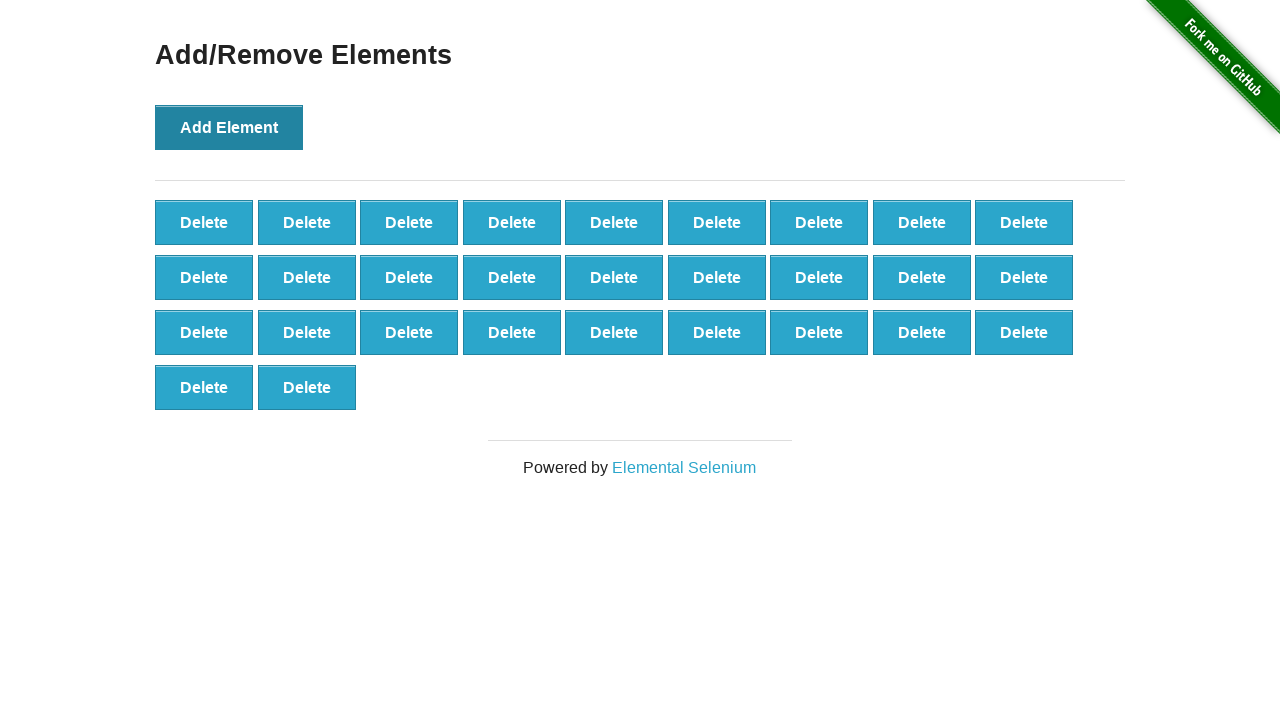

Clicked 'Add Element' button (click 30 of 100) at (229, 127) on button[onclick='addElement()']
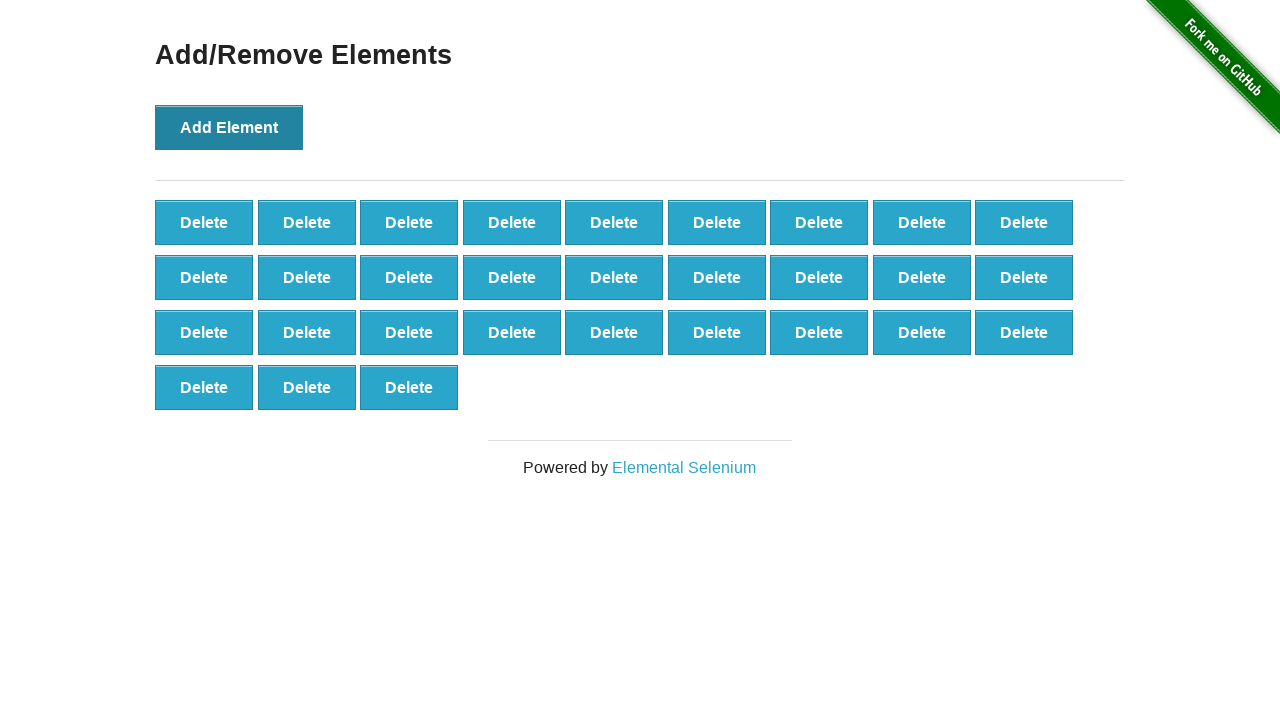

Clicked 'Add Element' button (click 31 of 100) at (229, 127) on button[onclick='addElement()']
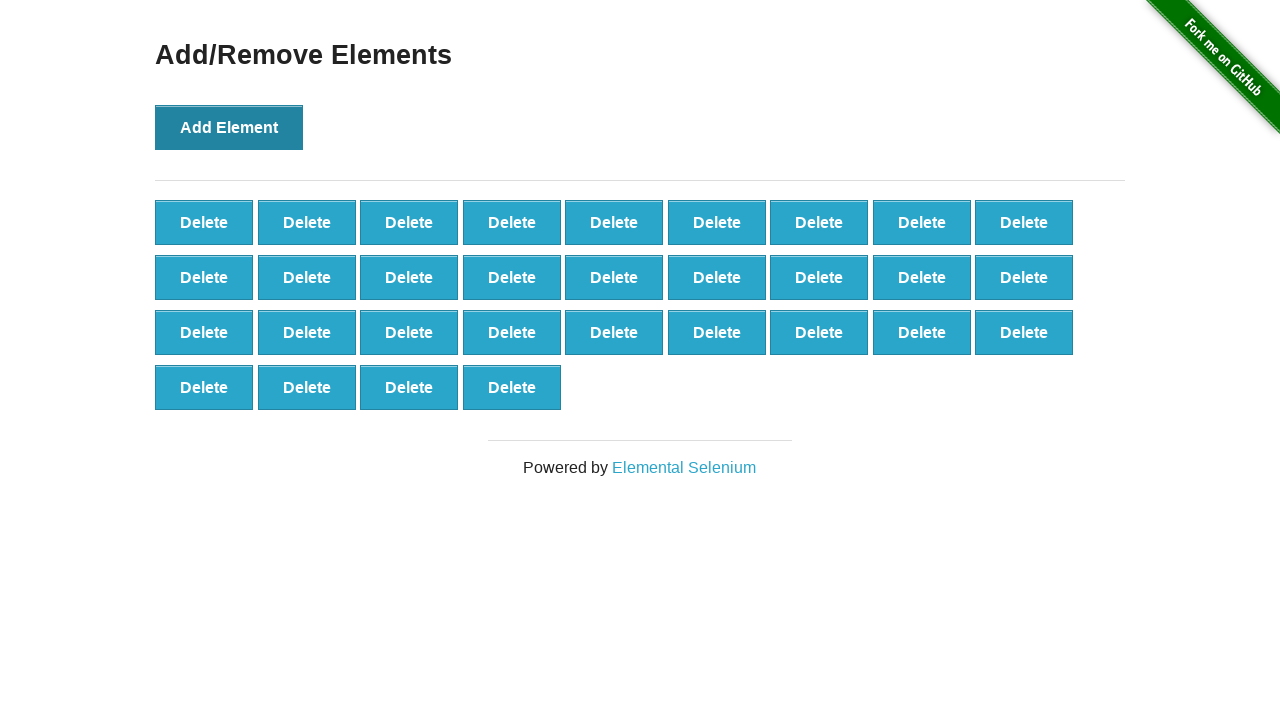

Clicked 'Add Element' button (click 32 of 100) at (229, 127) on button[onclick='addElement()']
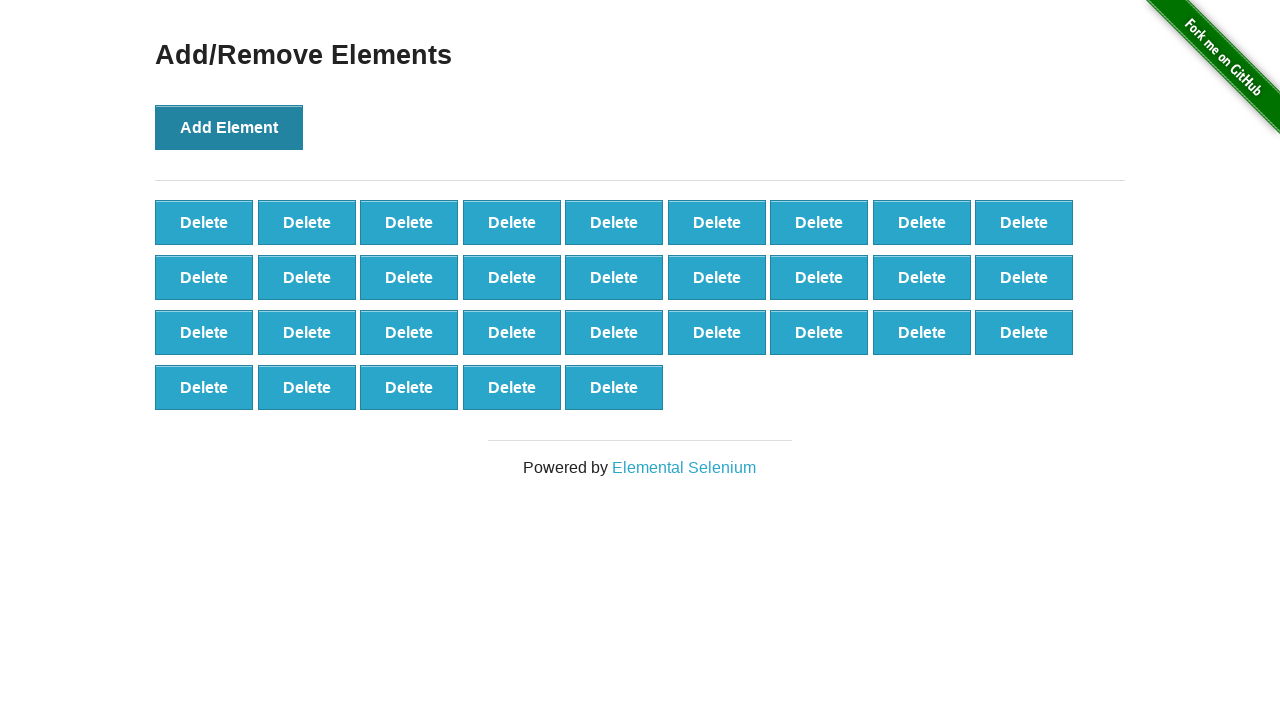

Clicked 'Add Element' button (click 33 of 100) at (229, 127) on button[onclick='addElement()']
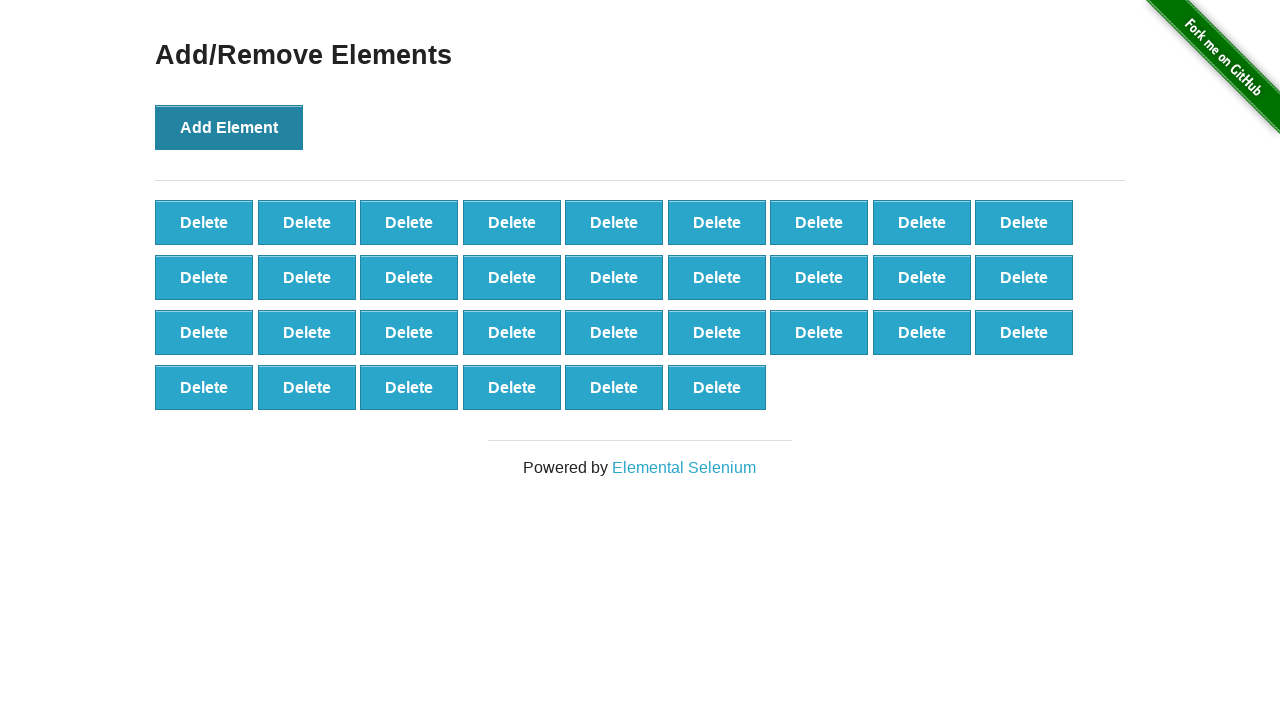

Clicked 'Add Element' button (click 34 of 100) at (229, 127) on button[onclick='addElement()']
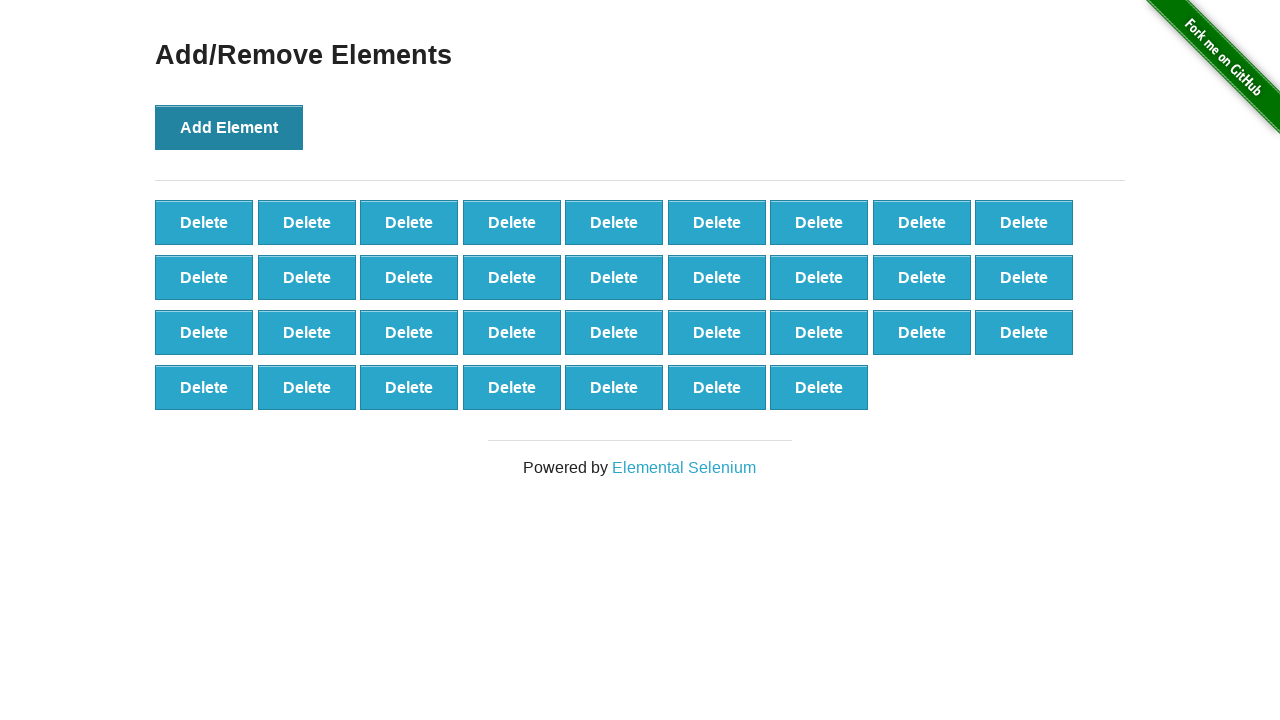

Clicked 'Add Element' button (click 35 of 100) at (229, 127) on button[onclick='addElement()']
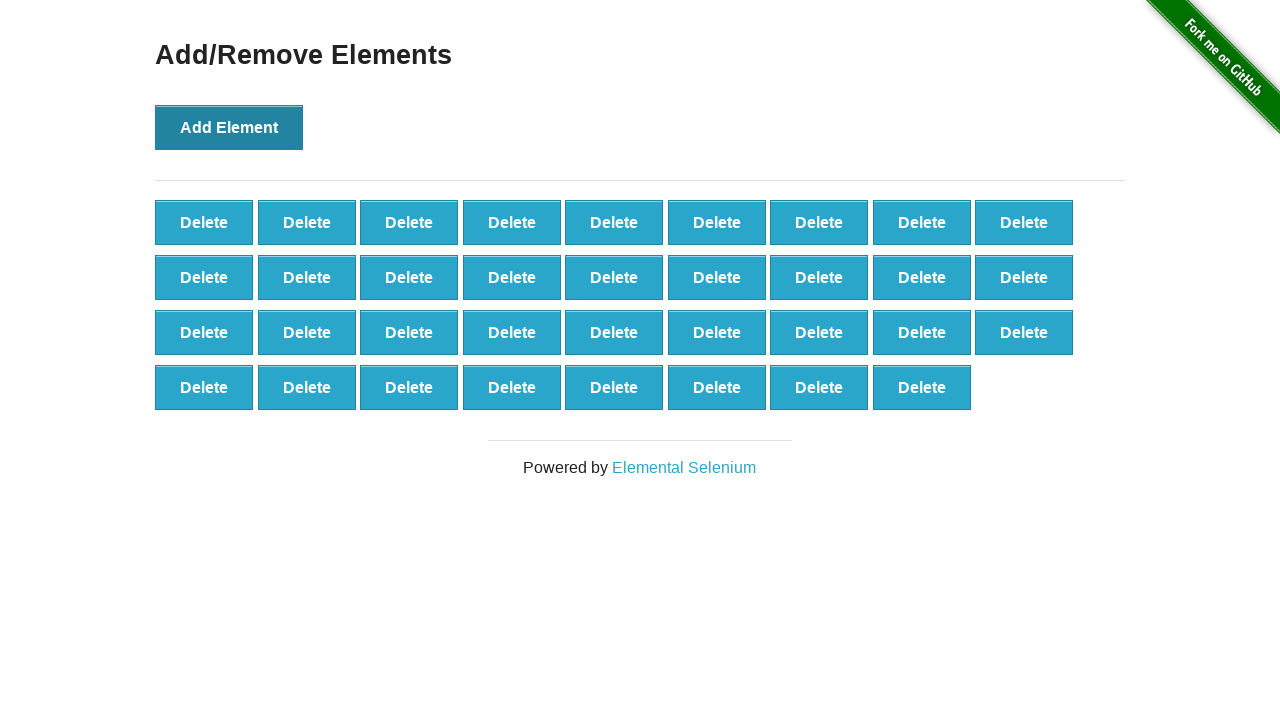

Clicked 'Add Element' button (click 36 of 100) at (229, 127) on button[onclick='addElement()']
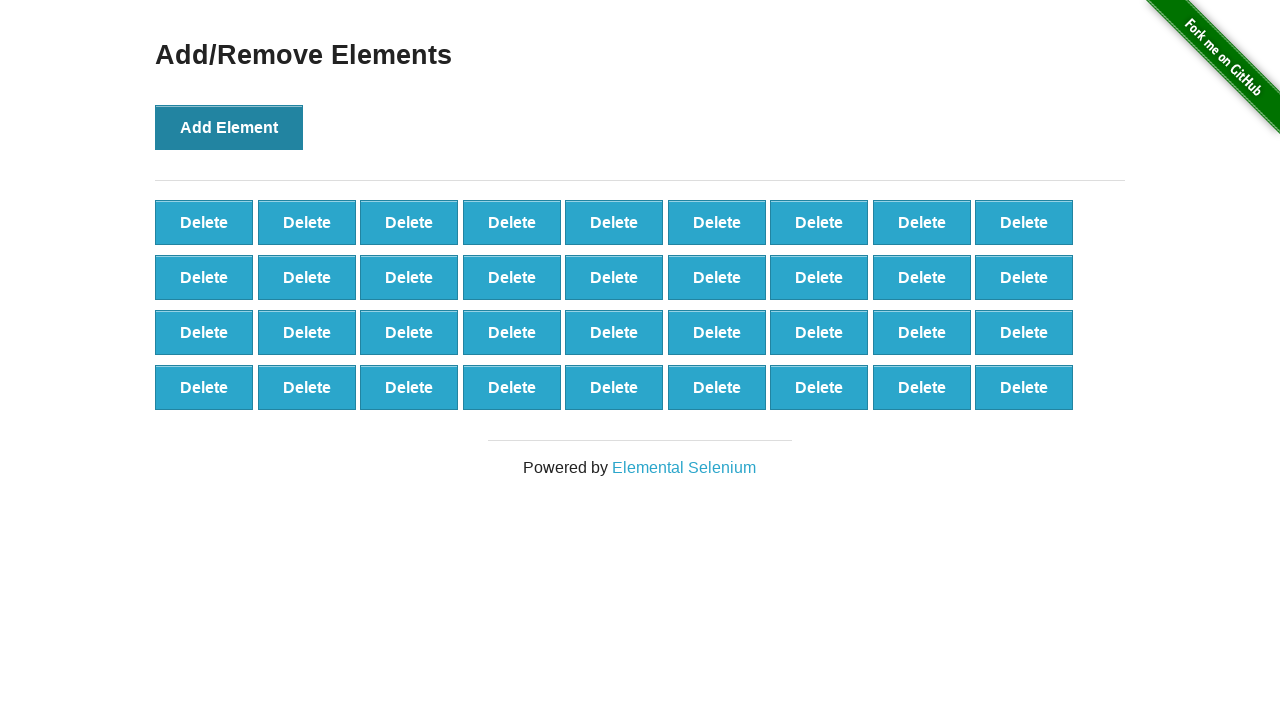

Clicked 'Add Element' button (click 37 of 100) at (229, 127) on button[onclick='addElement()']
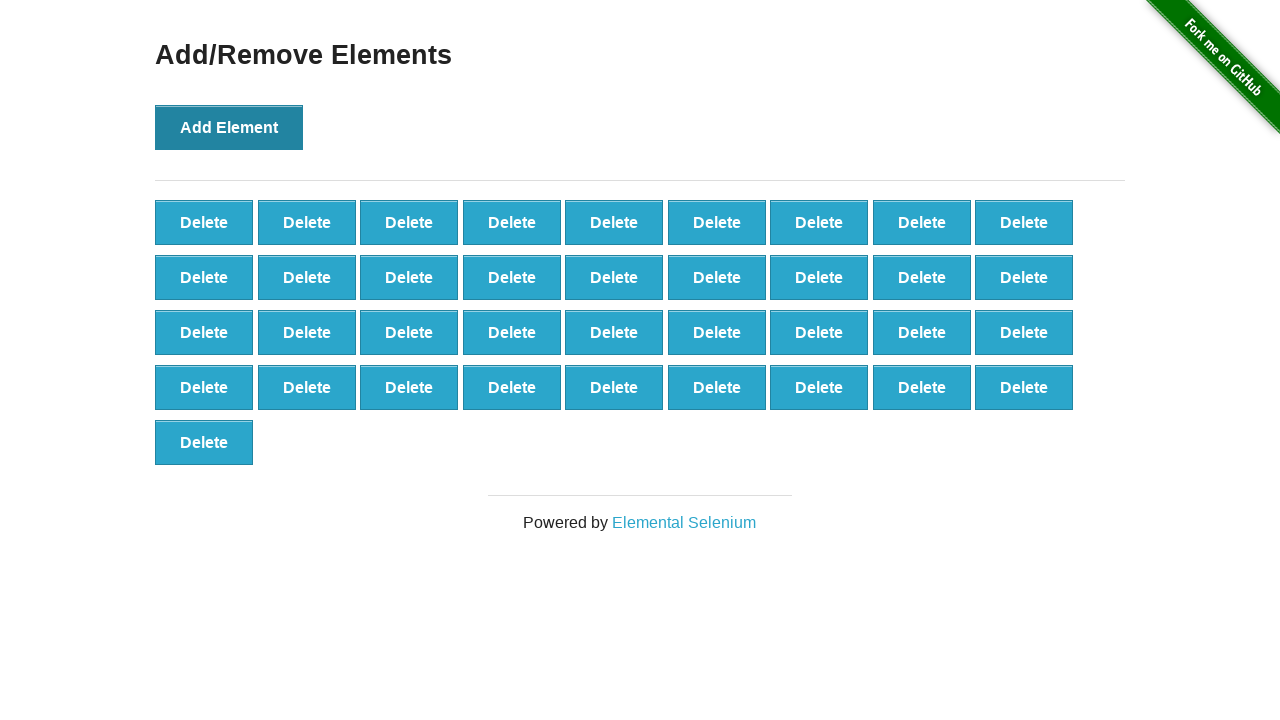

Clicked 'Add Element' button (click 38 of 100) at (229, 127) on button[onclick='addElement()']
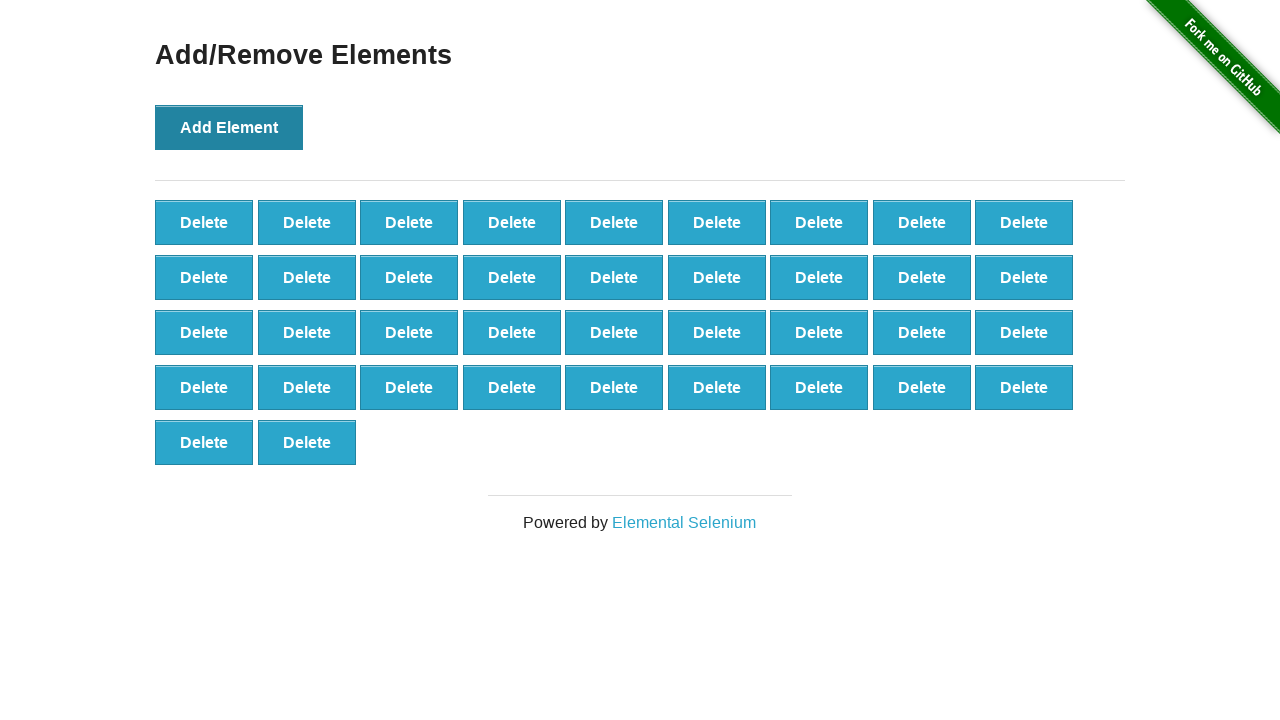

Clicked 'Add Element' button (click 39 of 100) at (229, 127) on button[onclick='addElement()']
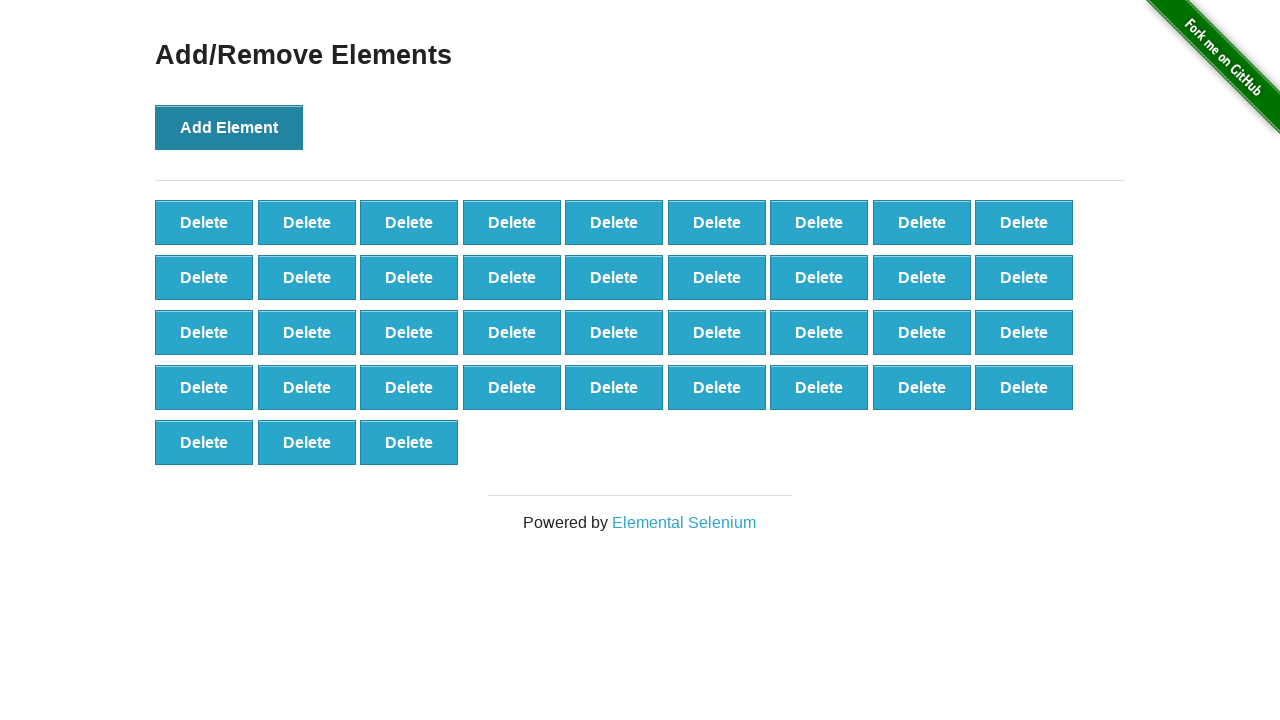

Clicked 'Add Element' button (click 40 of 100) at (229, 127) on button[onclick='addElement()']
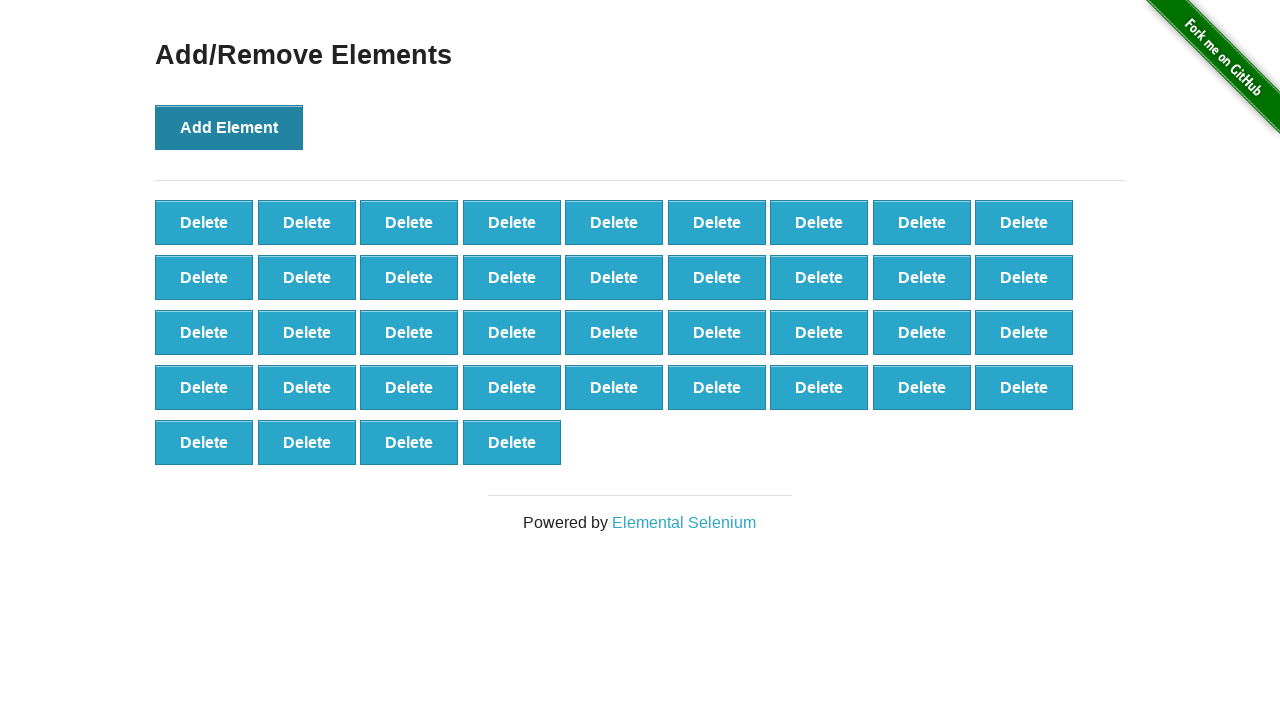

Clicked 'Add Element' button (click 41 of 100) at (229, 127) on button[onclick='addElement()']
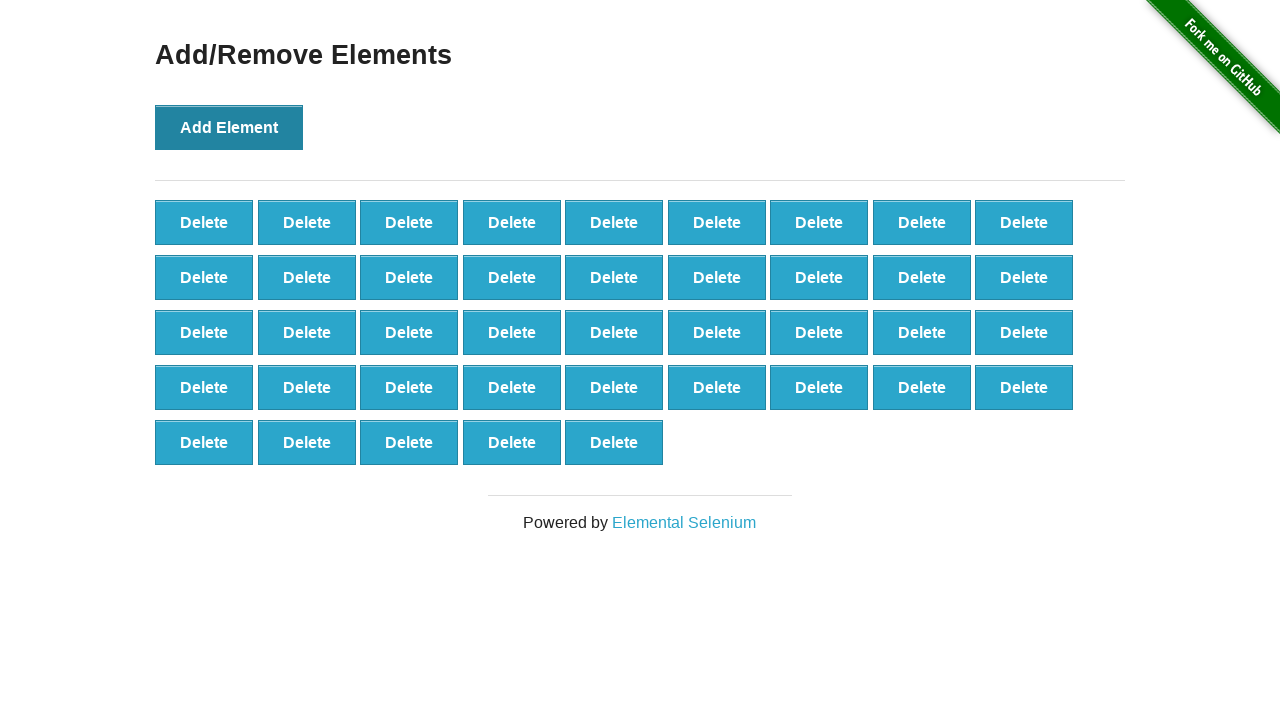

Clicked 'Add Element' button (click 42 of 100) at (229, 127) on button[onclick='addElement()']
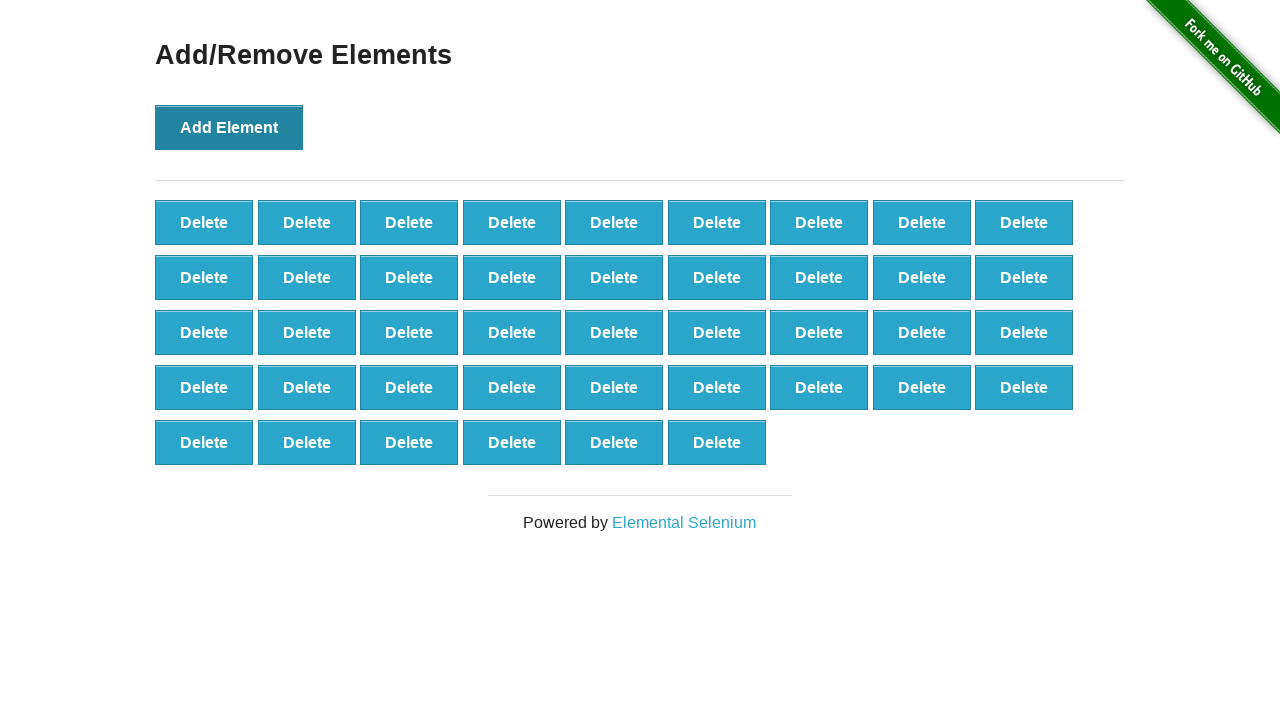

Clicked 'Add Element' button (click 43 of 100) at (229, 127) on button[onclick='addElement()']
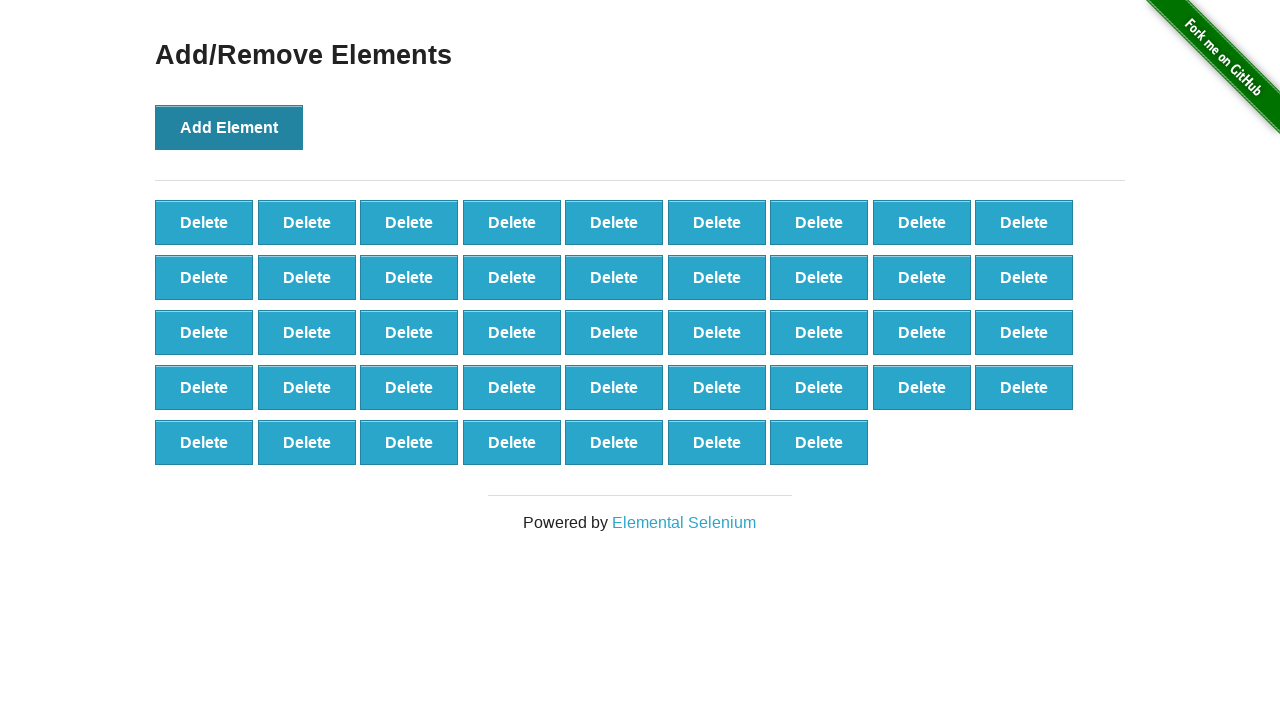

Clicked 'Add Element' button (click 44 of 100) at (229, 127) on button[onclick='addElement()']
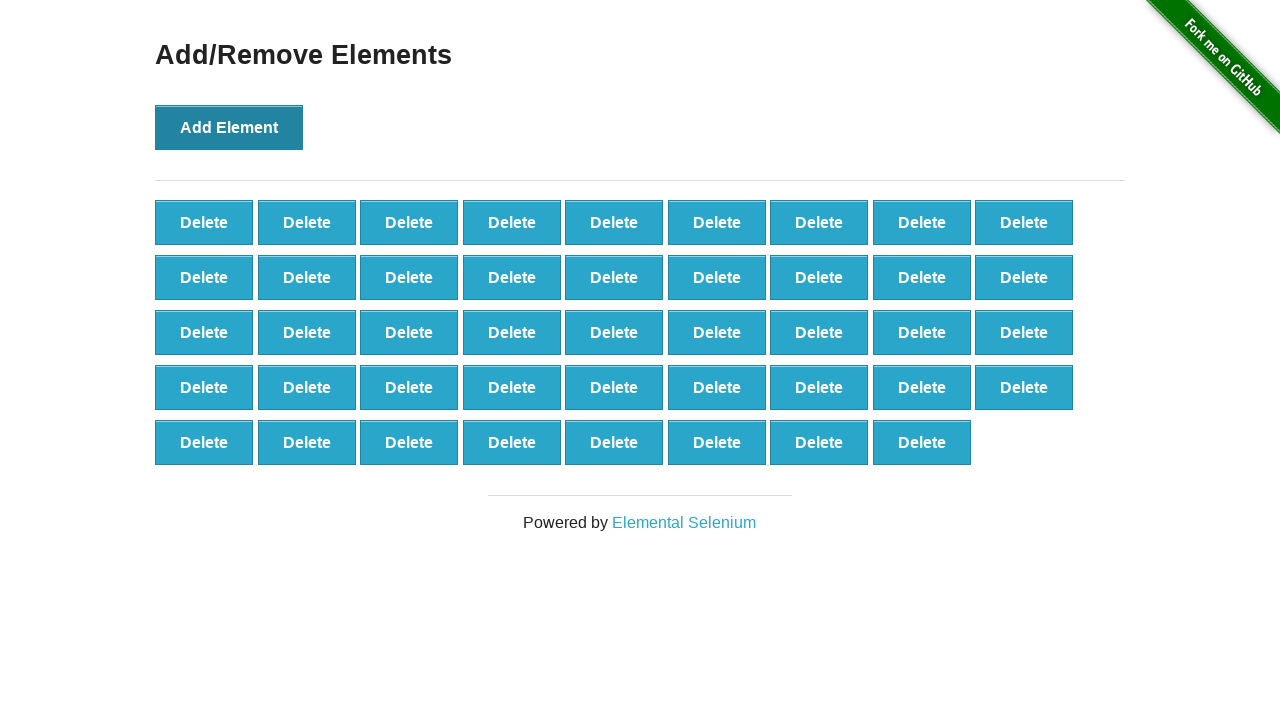

Clicked 'Add Element' button (click 45 of 100) at (229, 127) on button[onclick='addElement()']
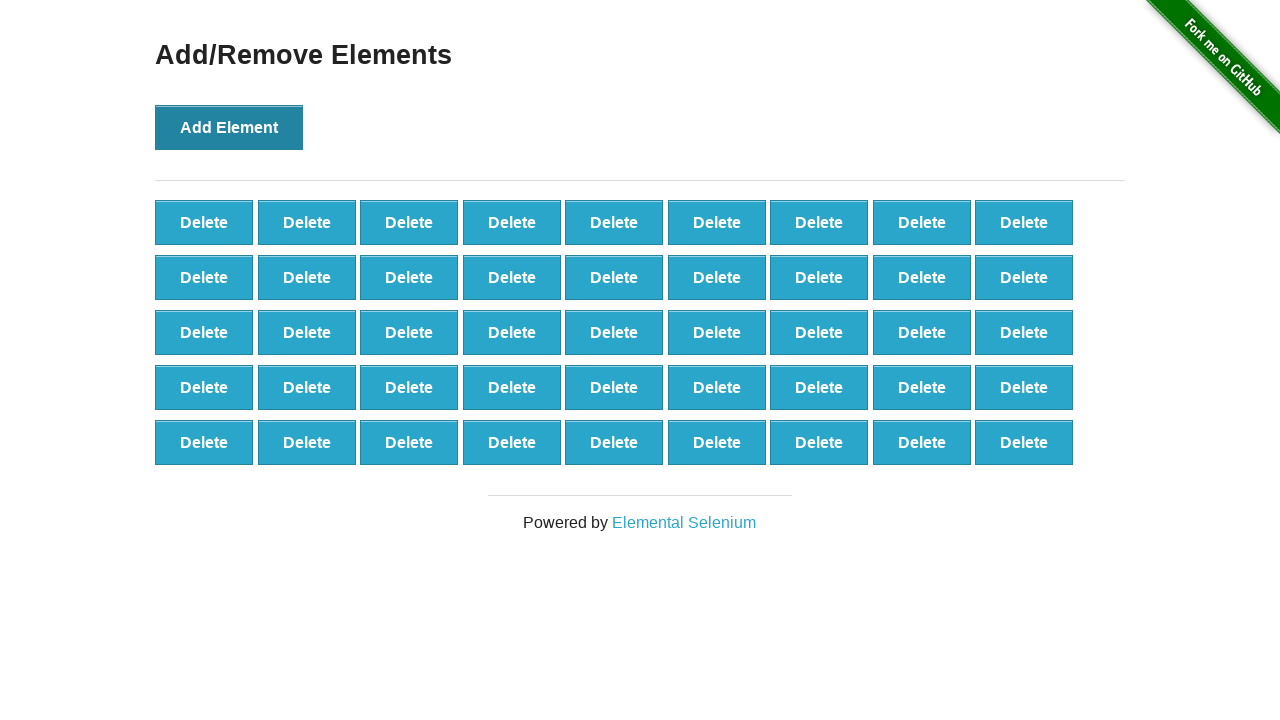

Clicked 'Add Element' button (click 46 of 100) at (229, 127) on button[onclick='addElement()']
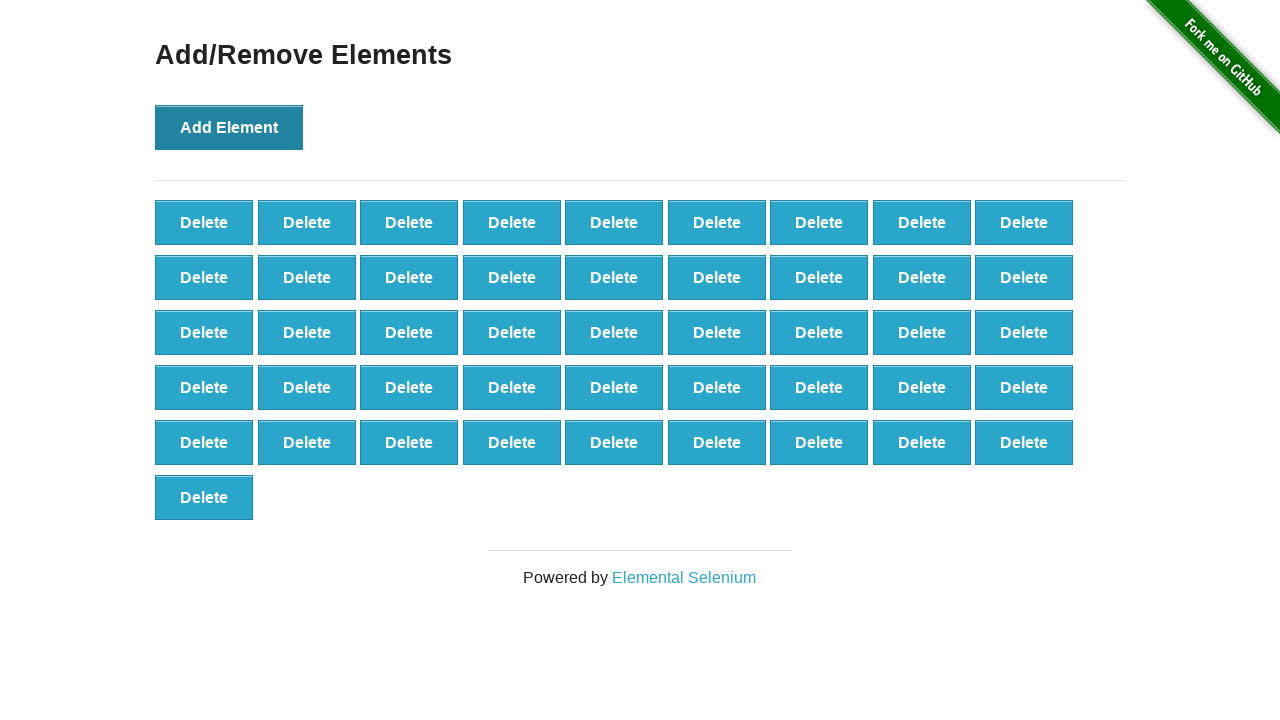

Clicked 'Add Element' button (click 47 of 100) at (229, 127) on button[onclick='addElement()']
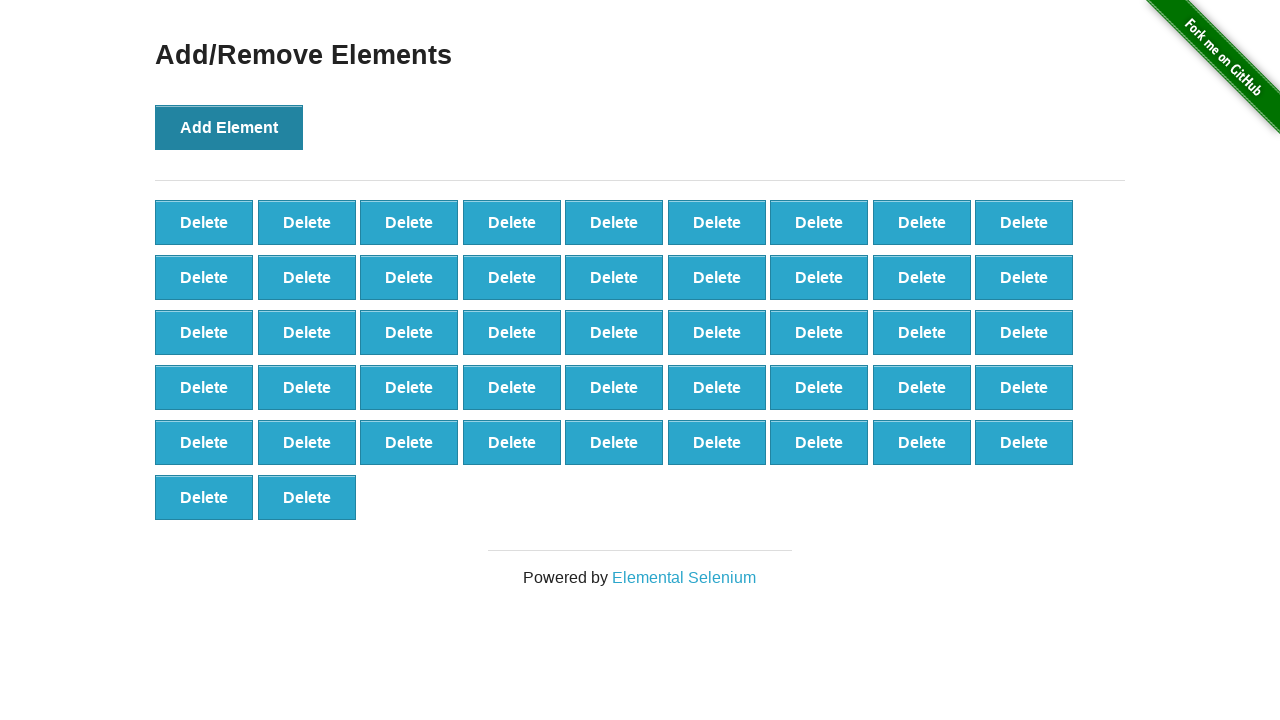

Clicked 'Add Element' button (click 48 of 100) at (229, 127) on button[onclick='addElement()']
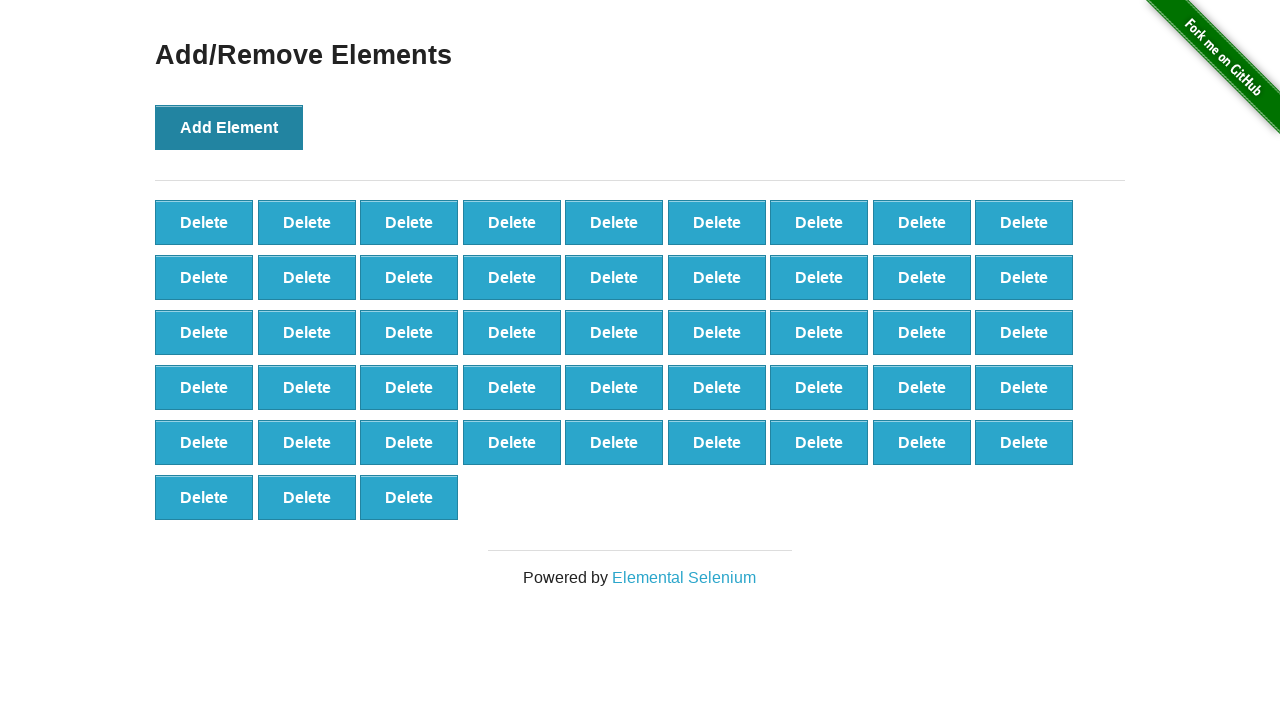

Clicked 'Add Element' button (click 49 of 100) at (229, 127) on button[onclick='addElement()']
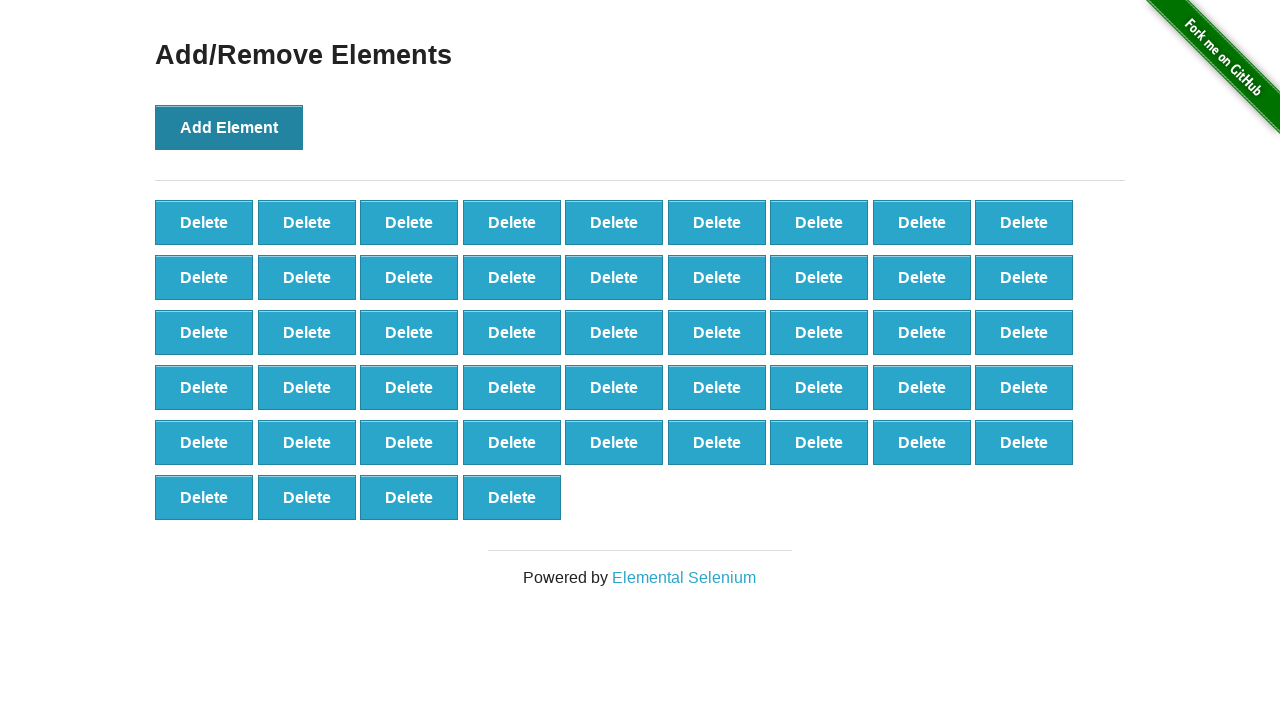

Clicked 'Add Element' button (click 50 of 100) at (229, 127) on button[onclick='addElement()']
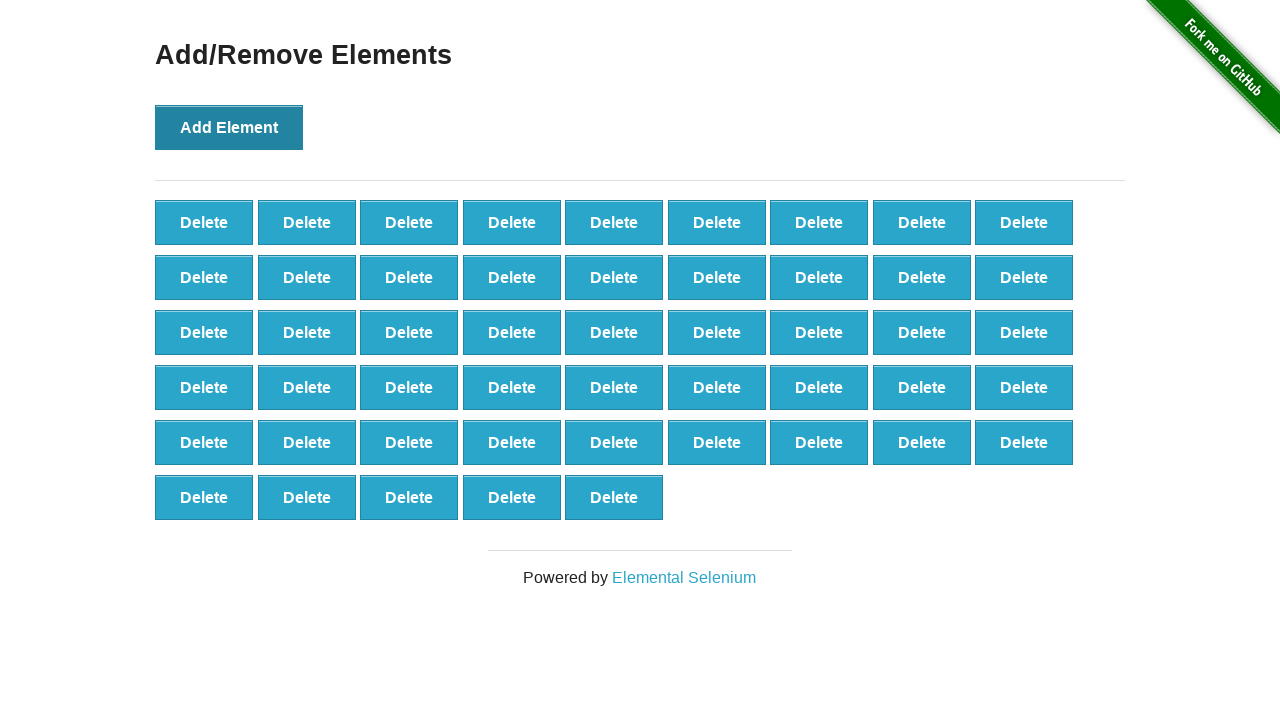

Clicked 'Add Element' button (click 51 of 100) at (229, 127) on button[onclick='addElement()']
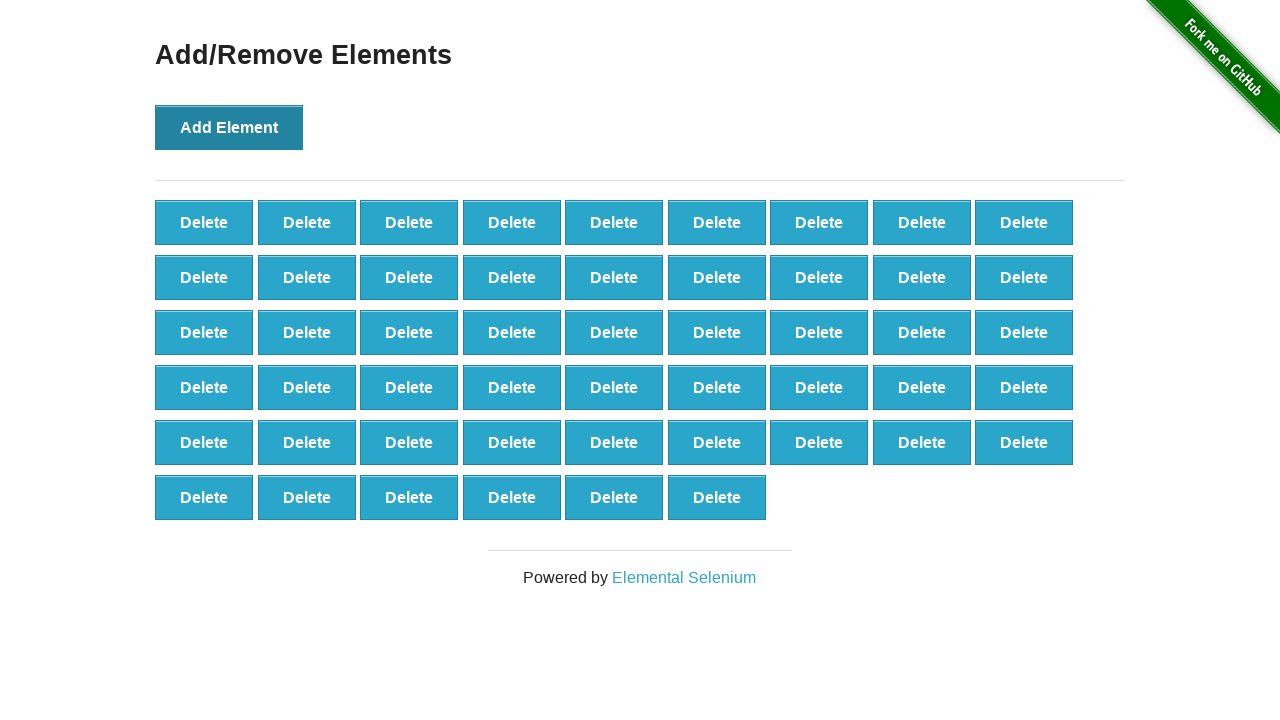

Clicked 'Add Element' button (click 52 of 100) at (229, 127) on button[onclick='addElement()']
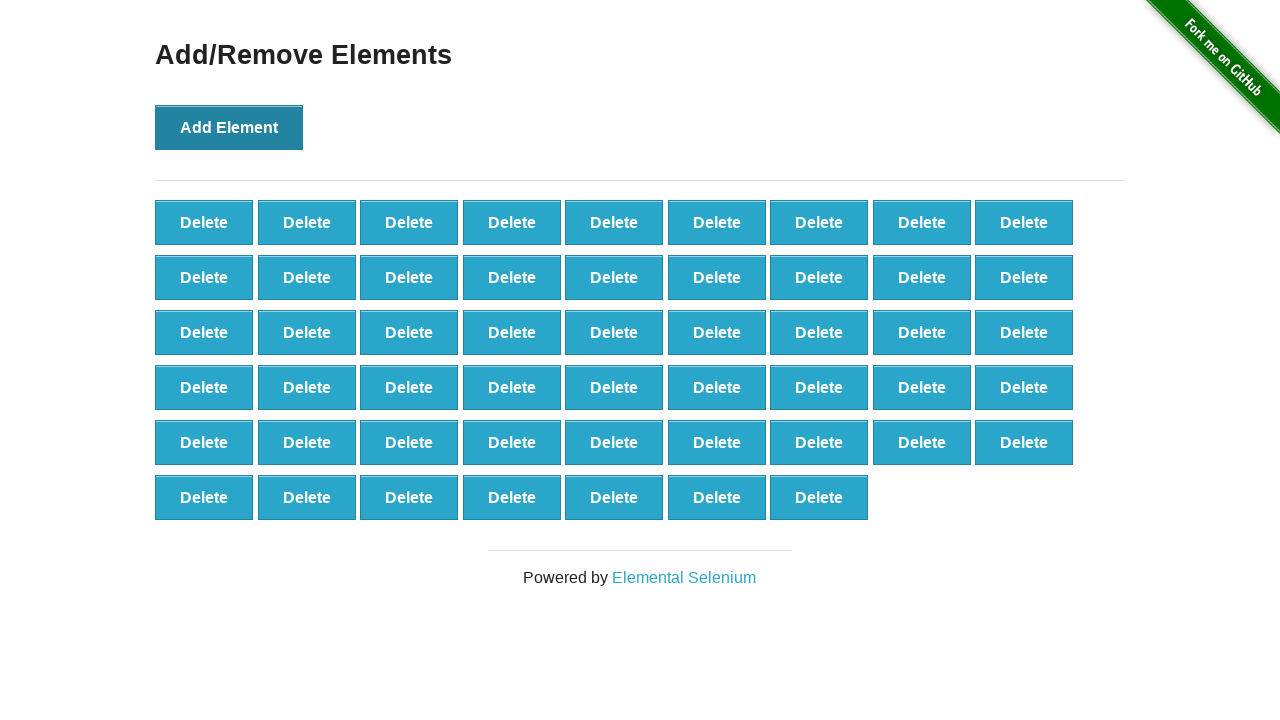

Clicked 'Add Element' button (click 53 of 100) at (229, 127) on button[onclick='addElement()']
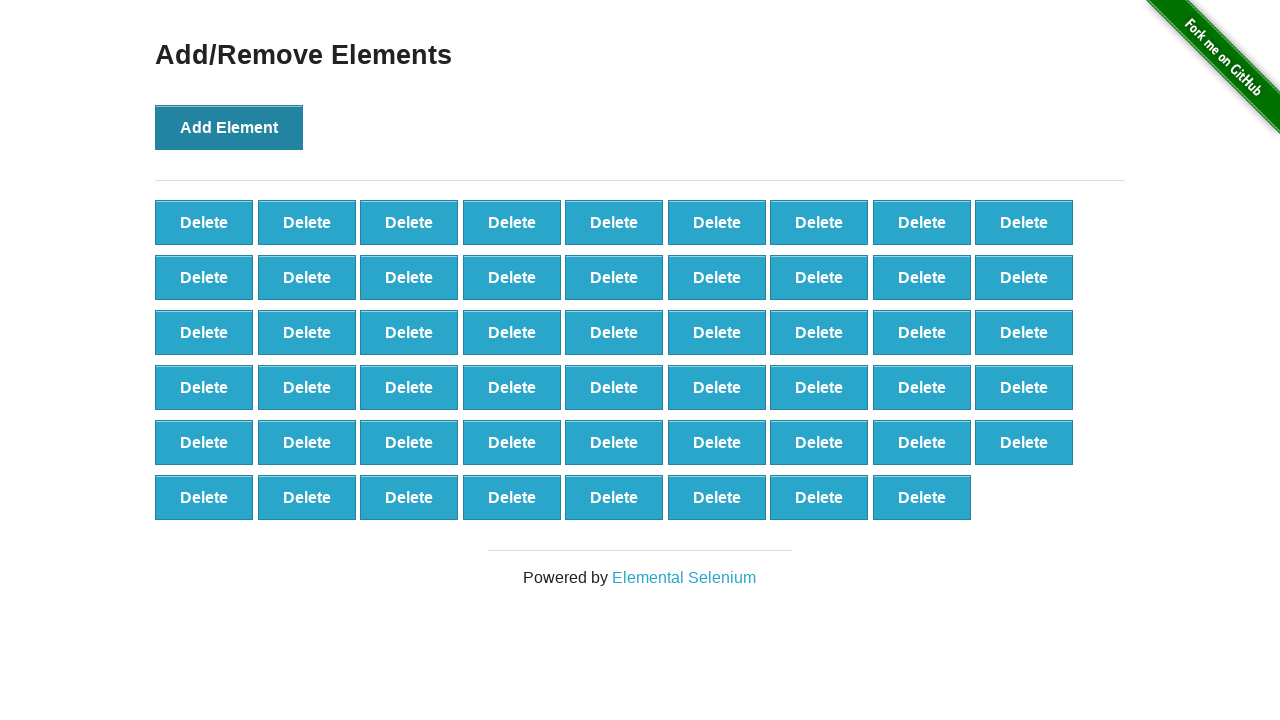

Clicked 'Add Element' button (click 54 of 100) at (229, 127) on button[onclick='addElement()']
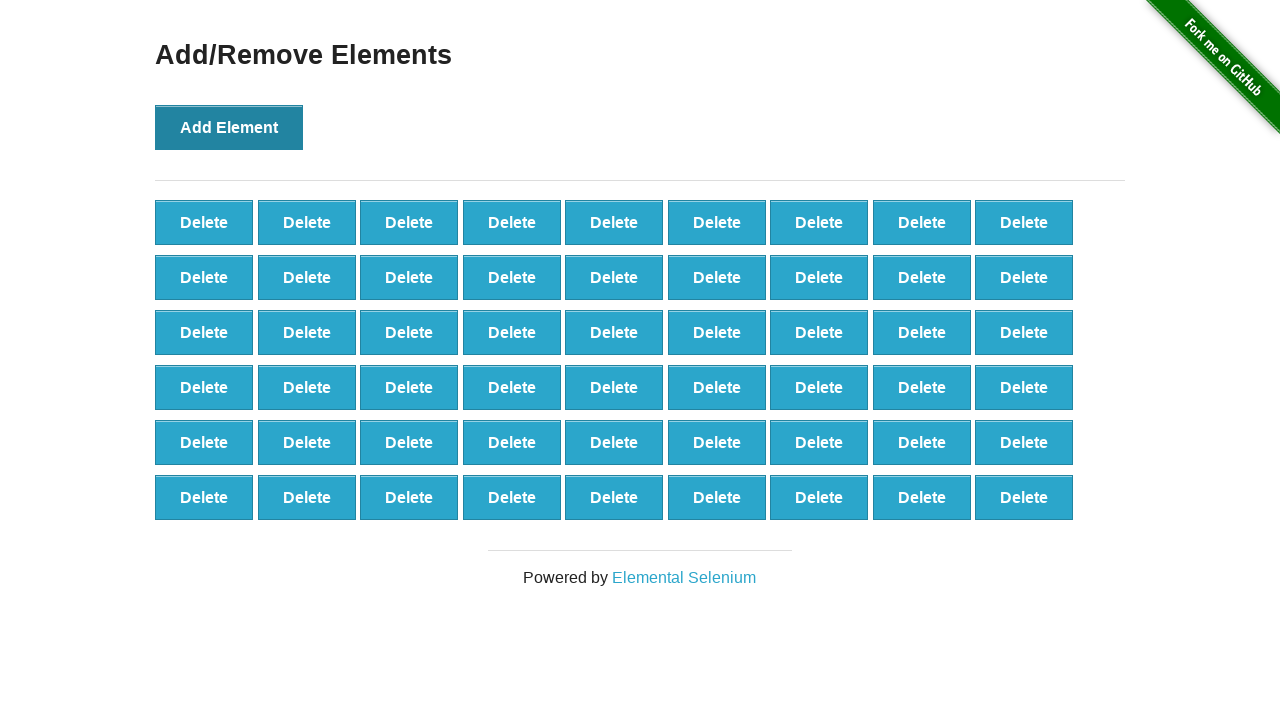

Clicked 'Add Element' button (click 55 of 100) at (229, 127) on button[onclick='addElement()']
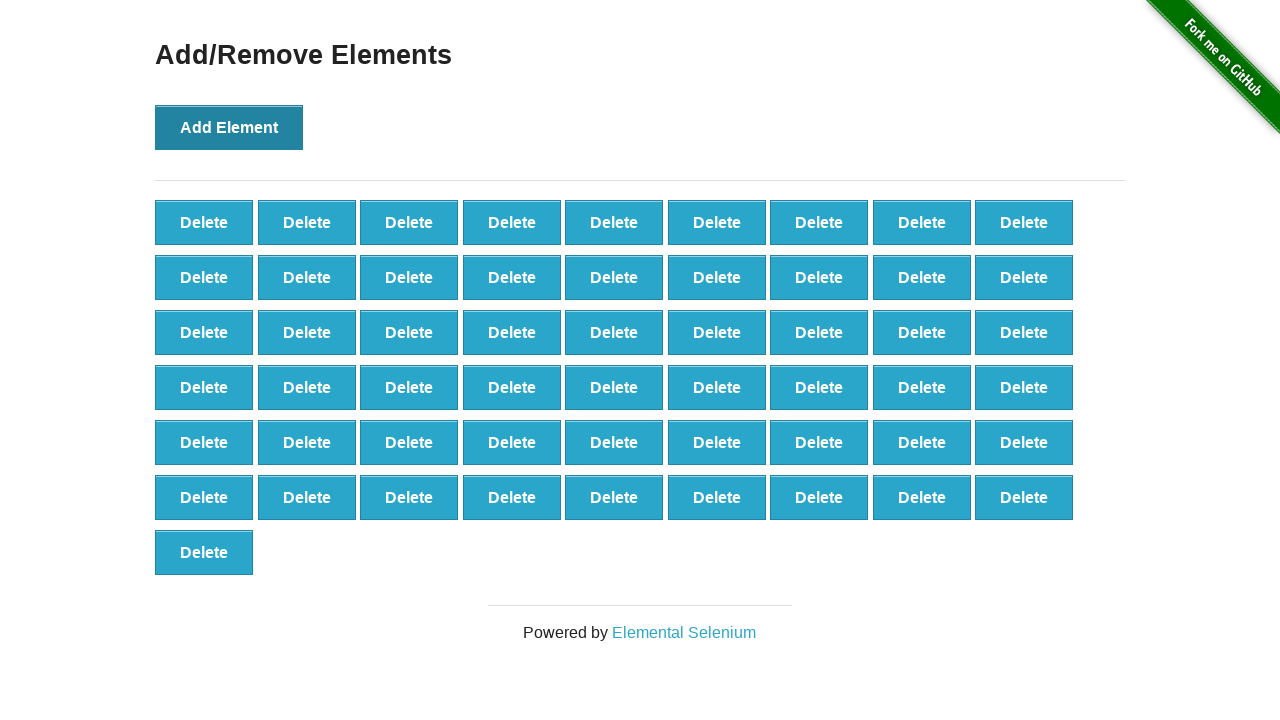

Clicked 'Add Element' button (click 56 of 100) at (229, 127) on button[onclick='addElement()']
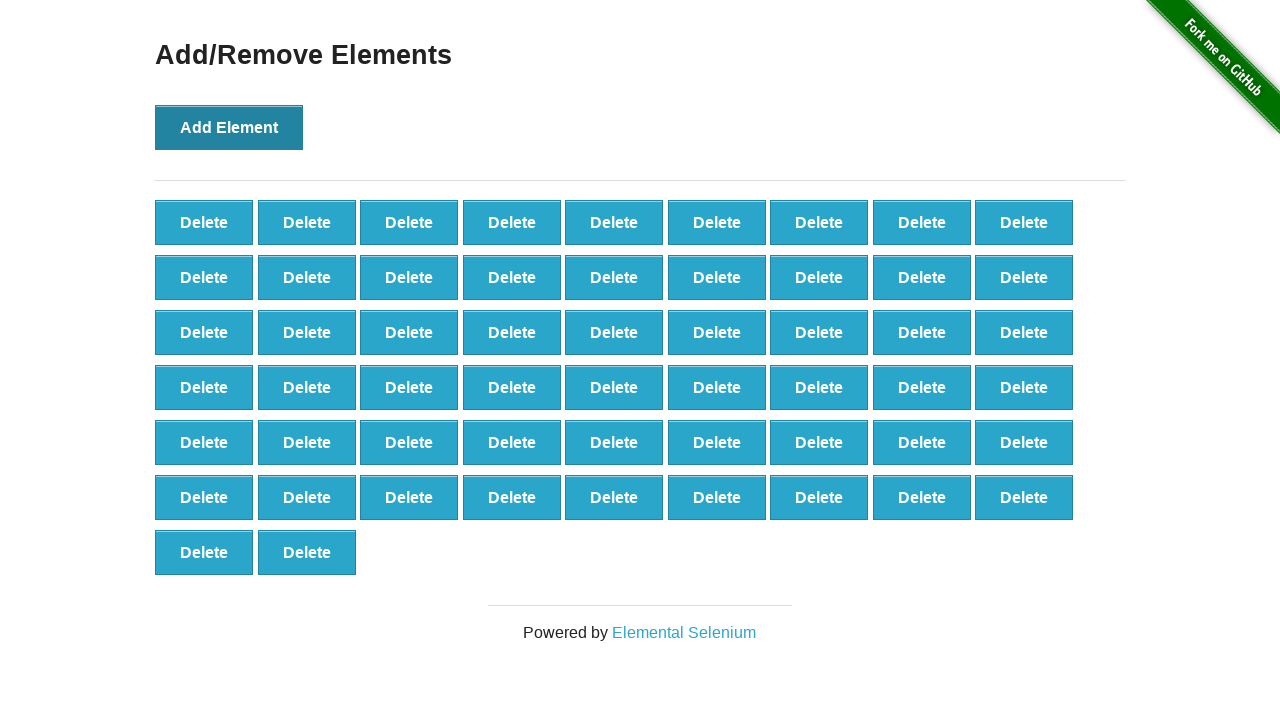

Clicked 'Add Element' button (click 57 of 100) at (229, 127) on button[onclick='addElement()']
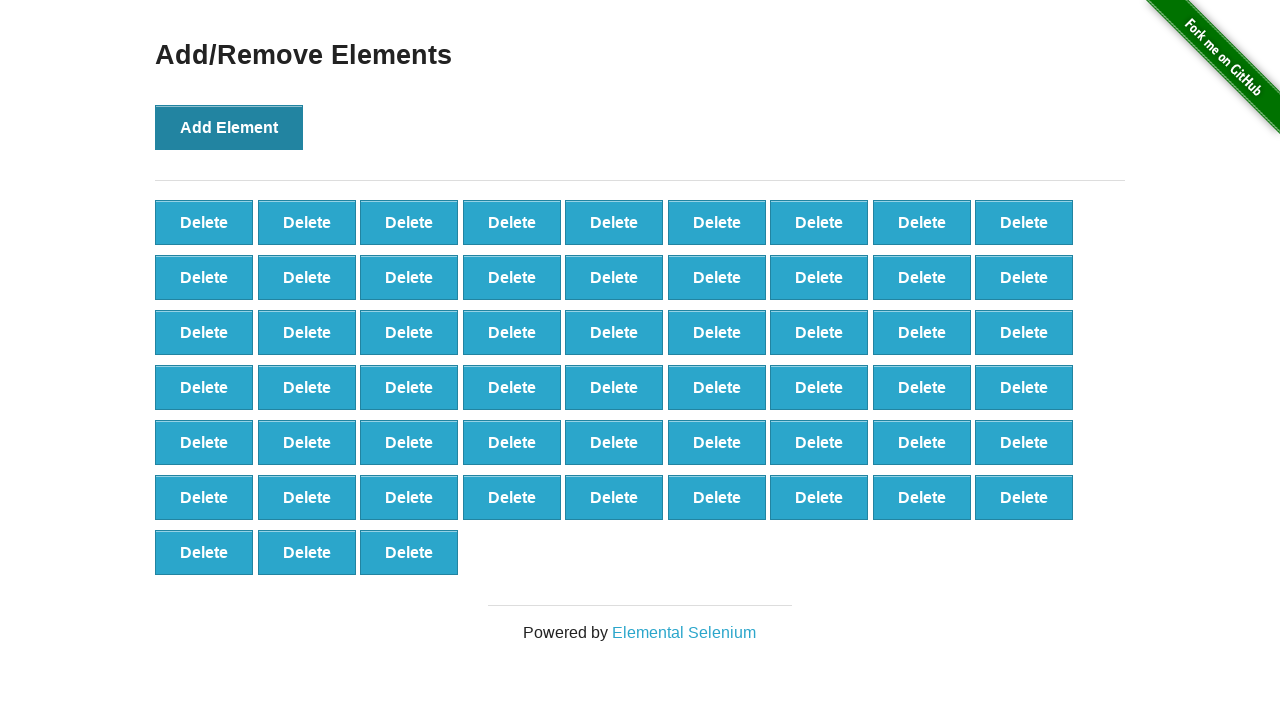

Clicked 'Add Element' button (click 58 of 100) at (229, 127) on button[onclick='addElement()']
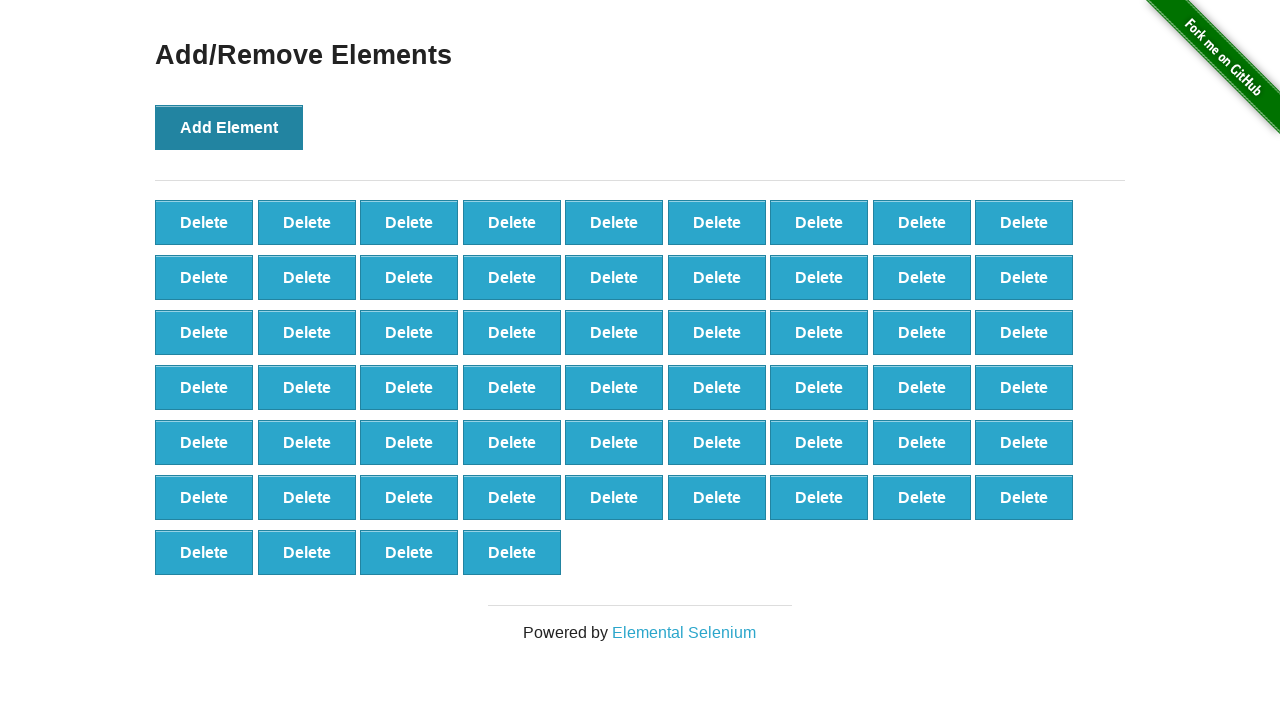

Clicked 'Add Element' button (click 59 of 100) at (229, 127) on button[onclick='addElement()']
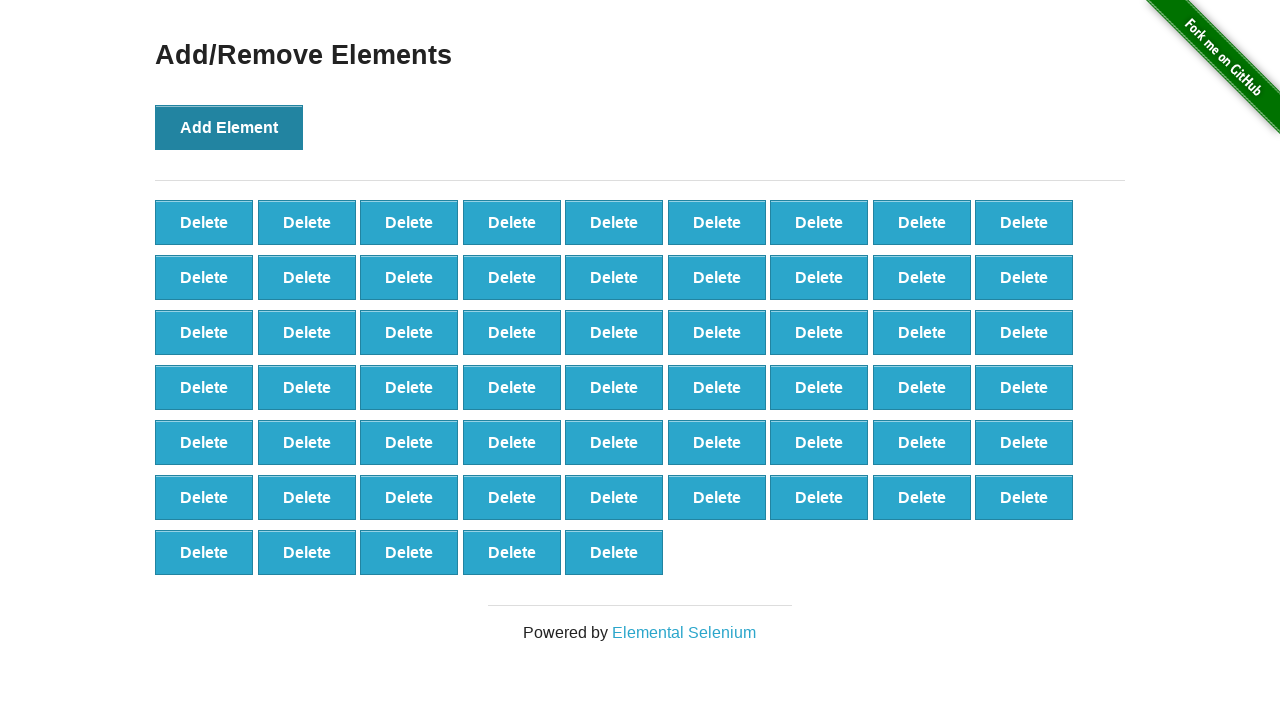

Clicked 'Add Element' button (click 60 of 100) at (229, 127) on button[onclick='addElement()']
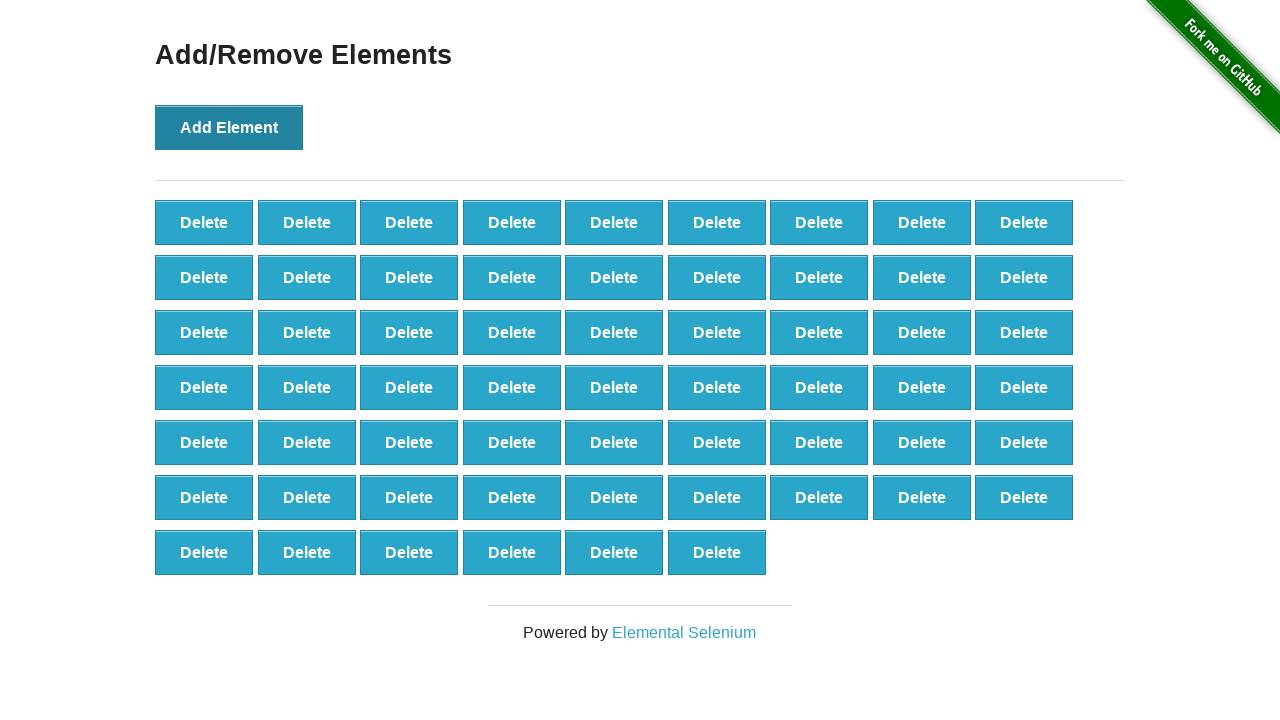

Clicked 'Add Element' button (click 61 of 100) at (229, 127) on button[onclick='addElement()']
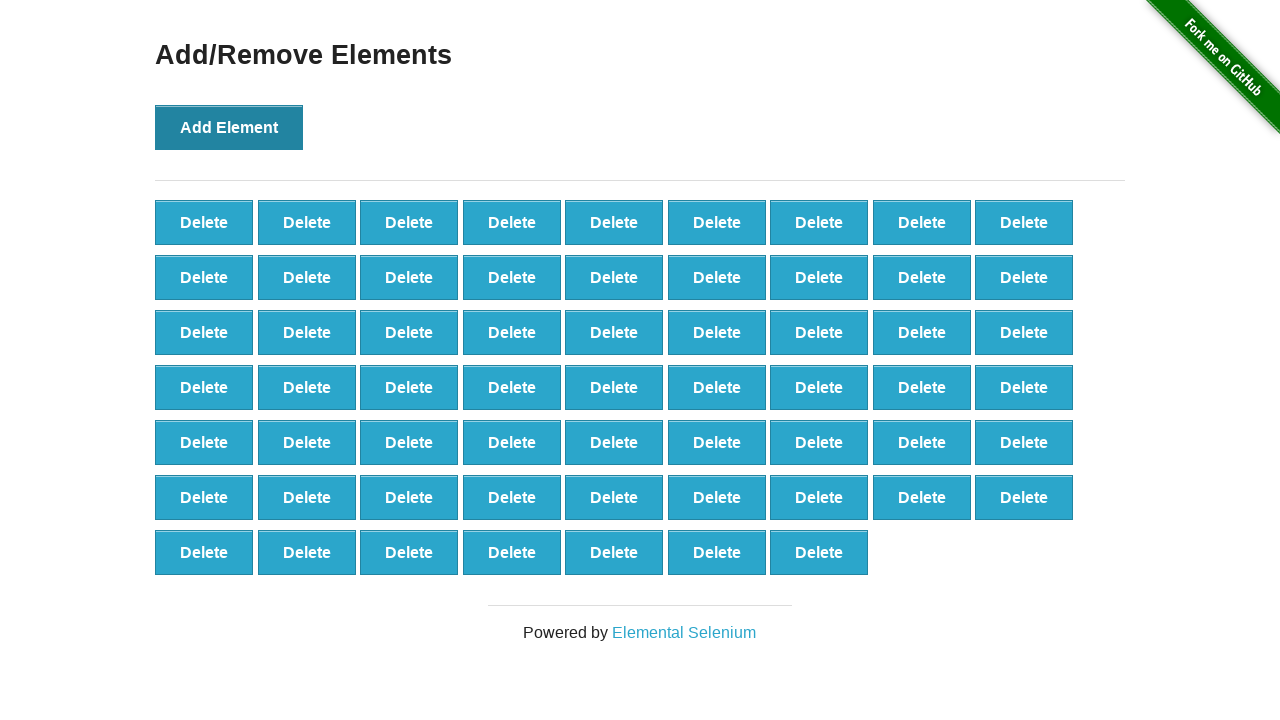

Clicked 'Add Element' button (click 62 of 100) at (229, 127) on button[onclick='addElement()']
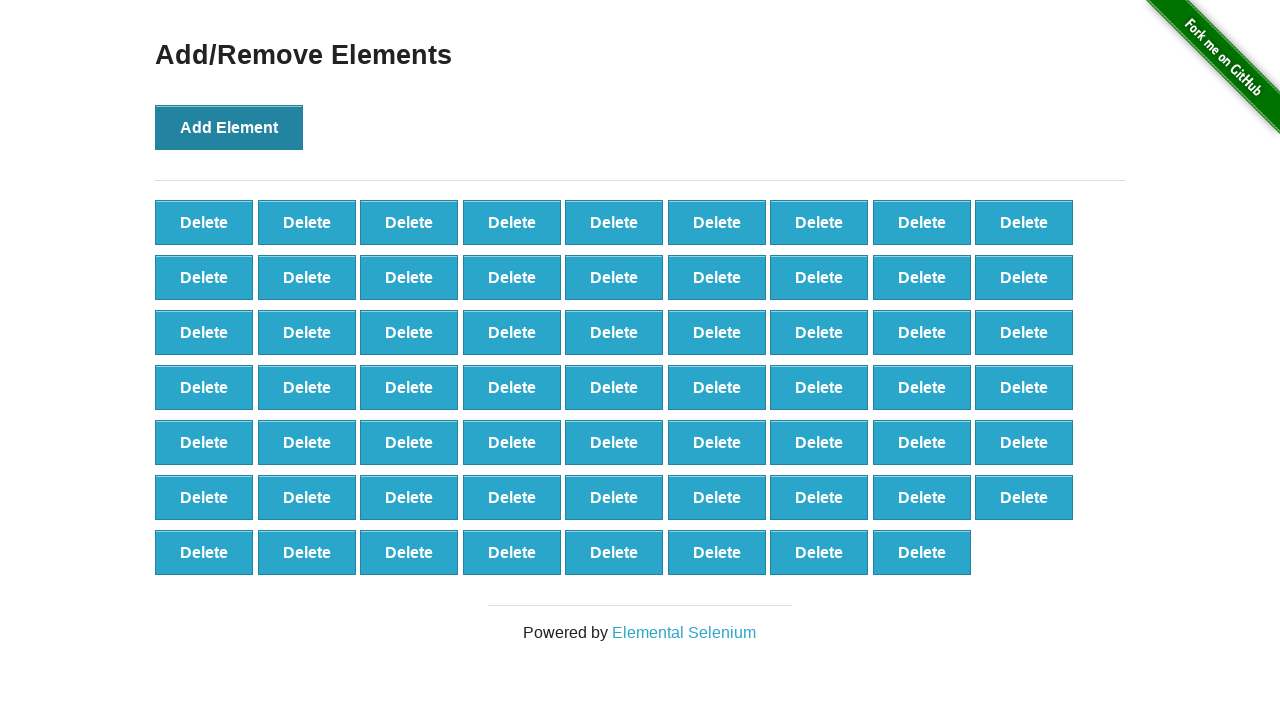

Clicked 'Add Element' button (click 63 of 100) at (229, 127) on button[onclick='addElement()']
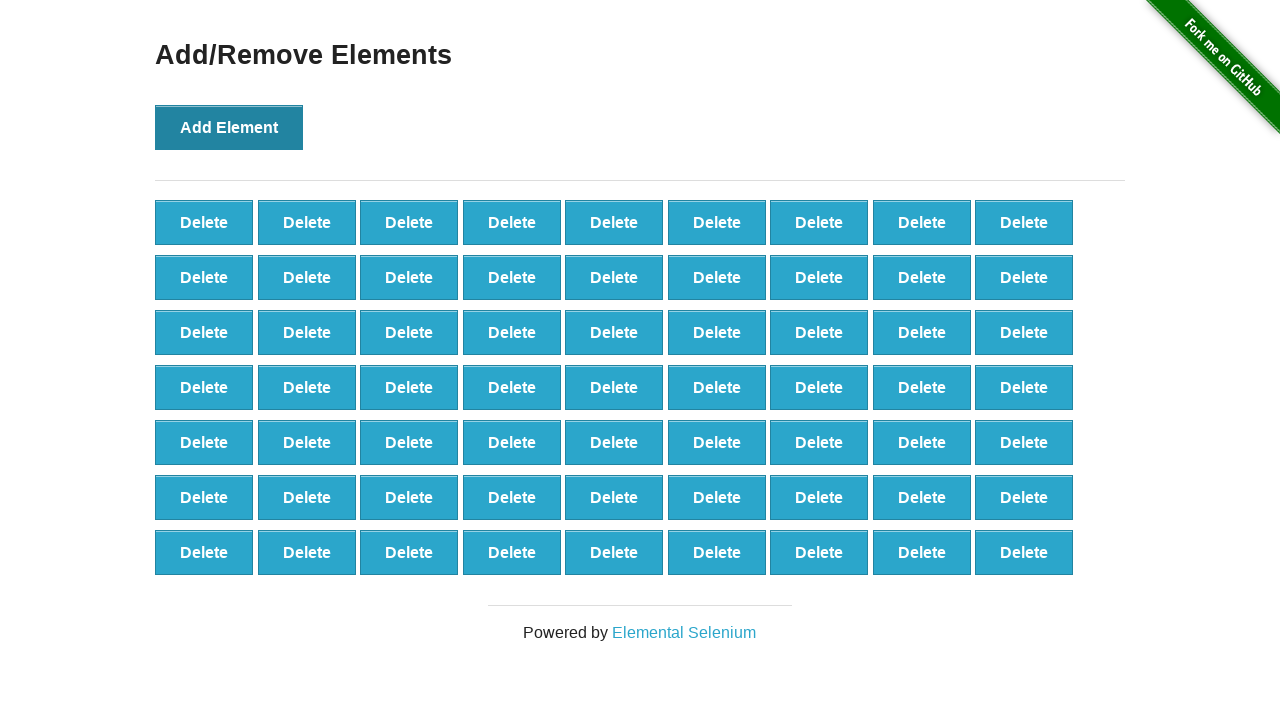

Clicked 'Add Element' button (click 64 of 100) at (229, 127) on button[onclick='addElement()']
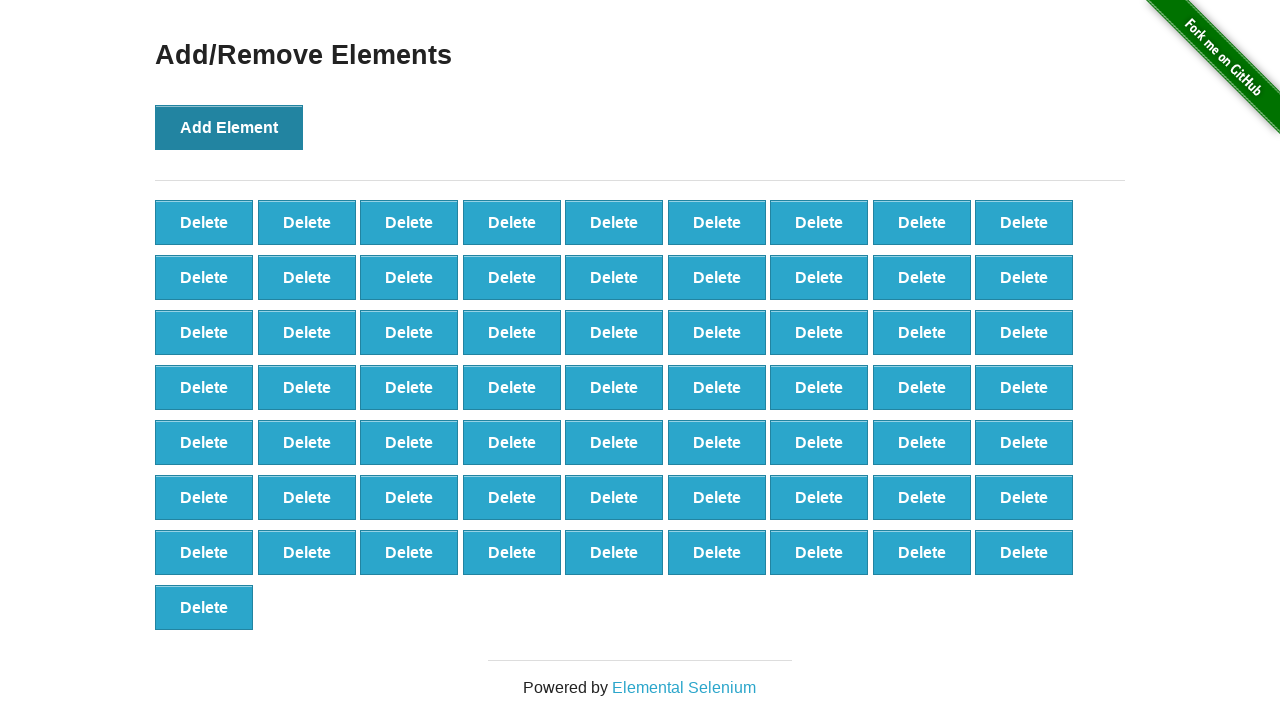

Clicked 'Add Element' button (click 65 of 100) at (229, 127) on button[onclick='addElement()']
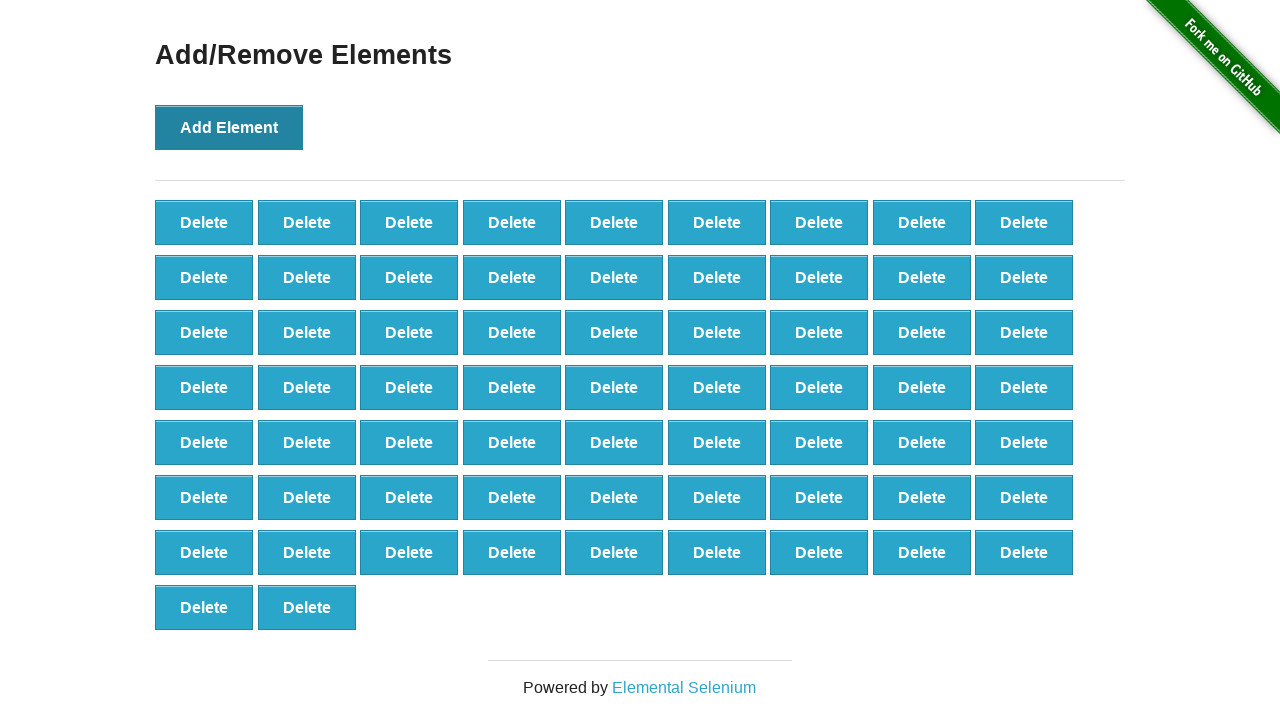

Clicked 'Add Element' button (click 66 of 100) at (229, 127) on button[onclick='addElement()']
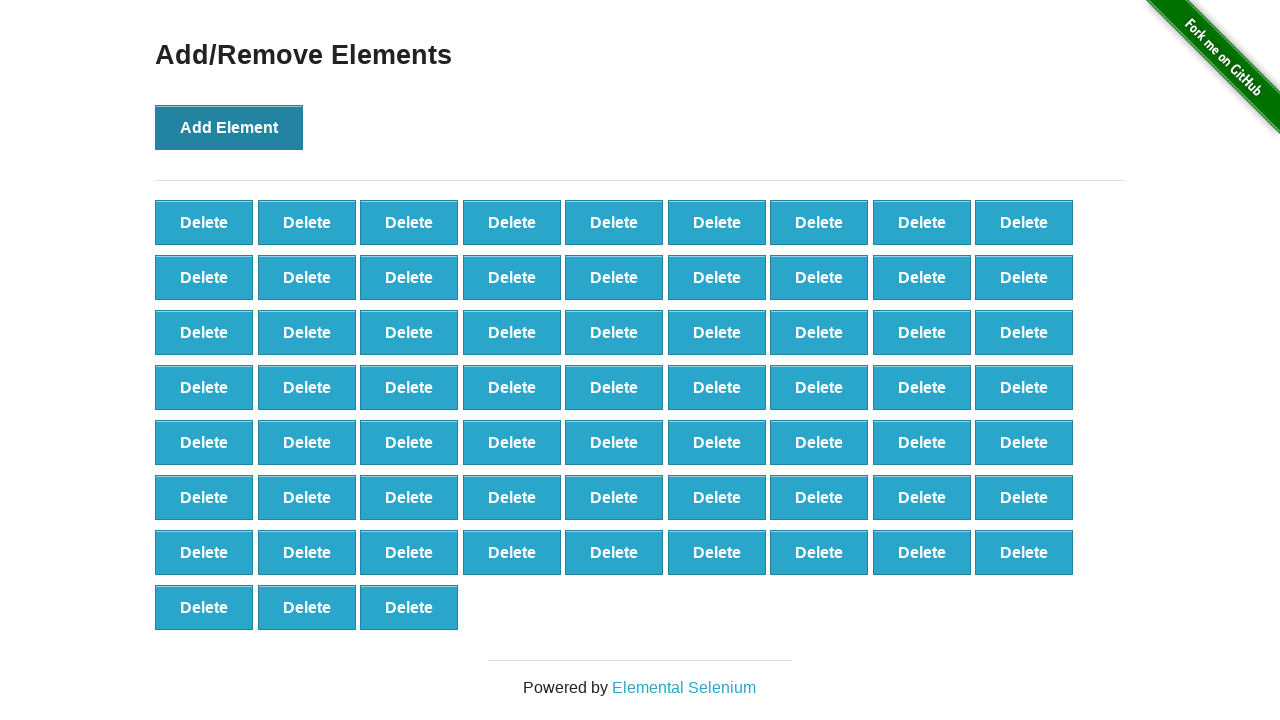

Clicked 'Add Element' button (click 67 of 100) at (229, 127) on button[onclick='addElement()']
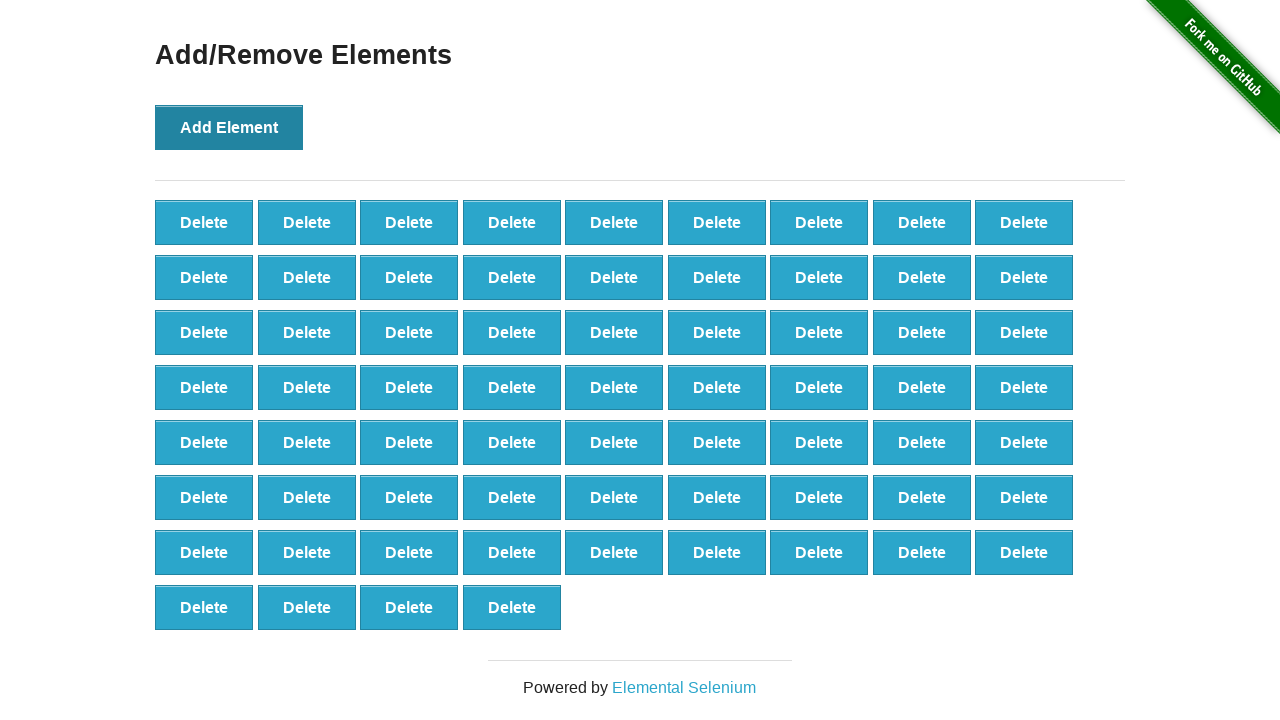

Clicked 'Add Element' button (click 68 of 100) at (229, 127) on button[onclick='addElement()']
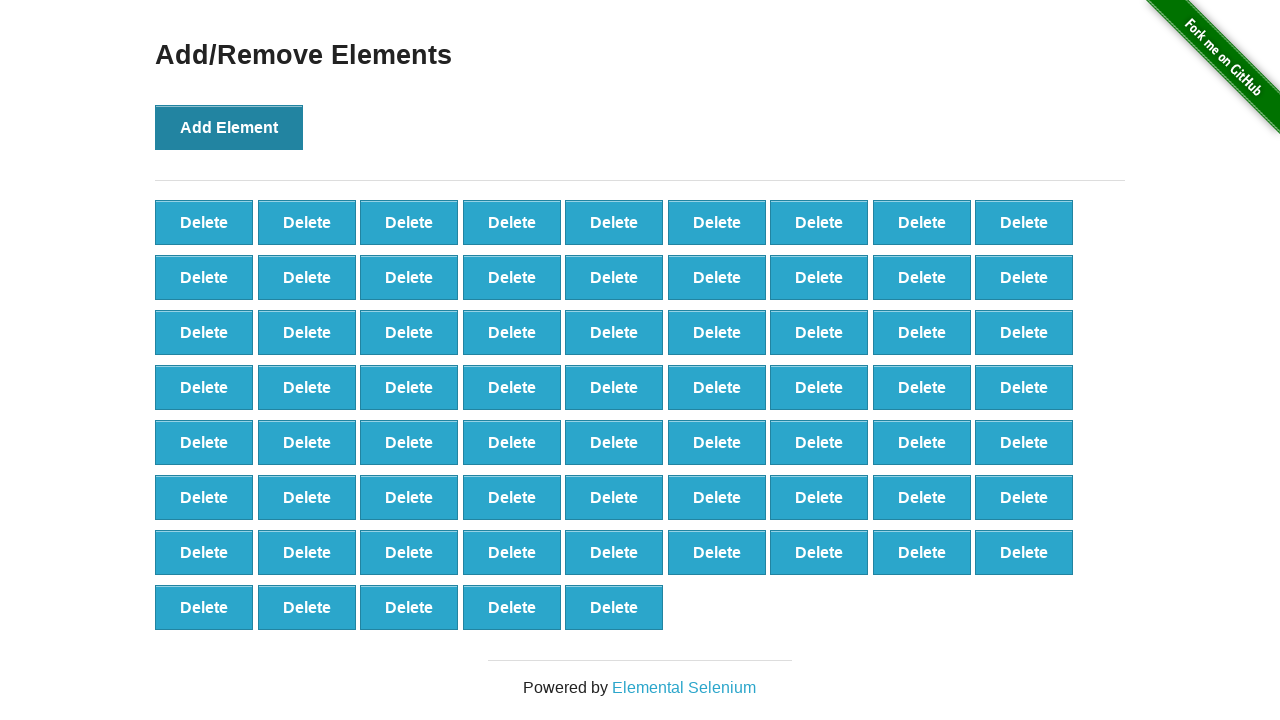

Clicked 'Add Element' button (click 69 of 100) at (229, 127) on button[onclick='addElement()']
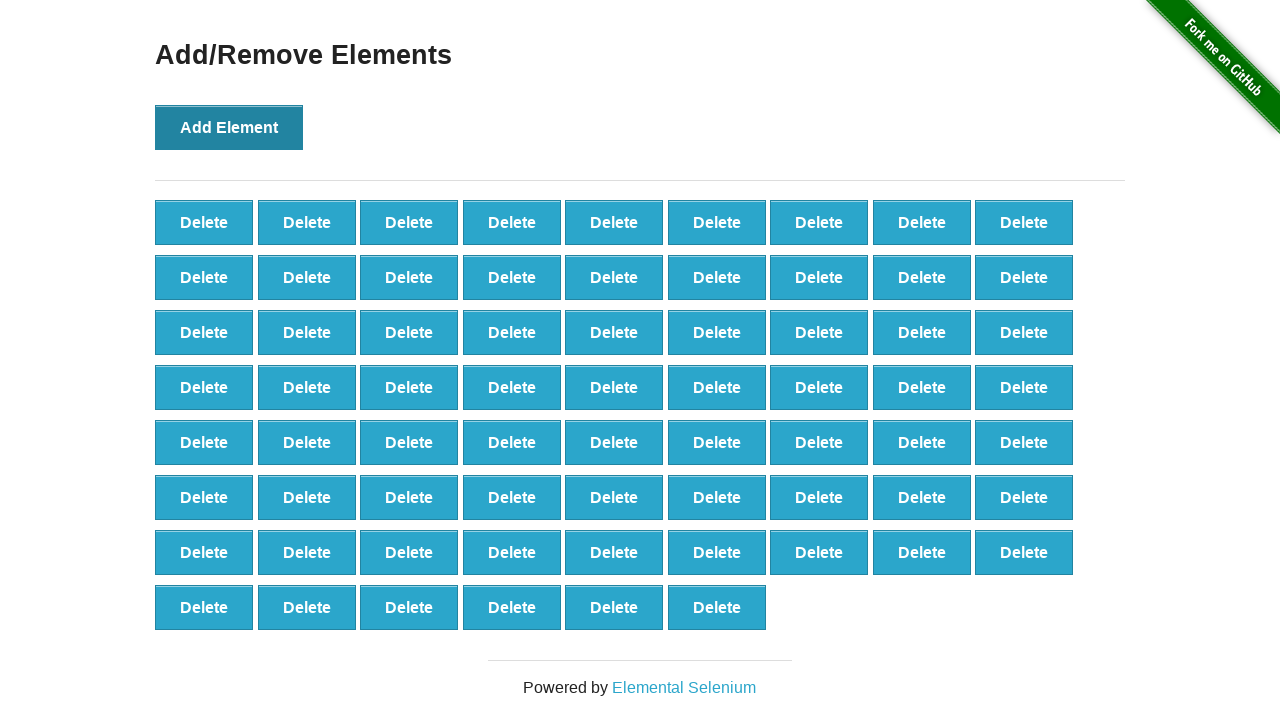

Clicked 'Add Element' button (click 70 of 100) at (229, 127) on button[onclick='addElement()']
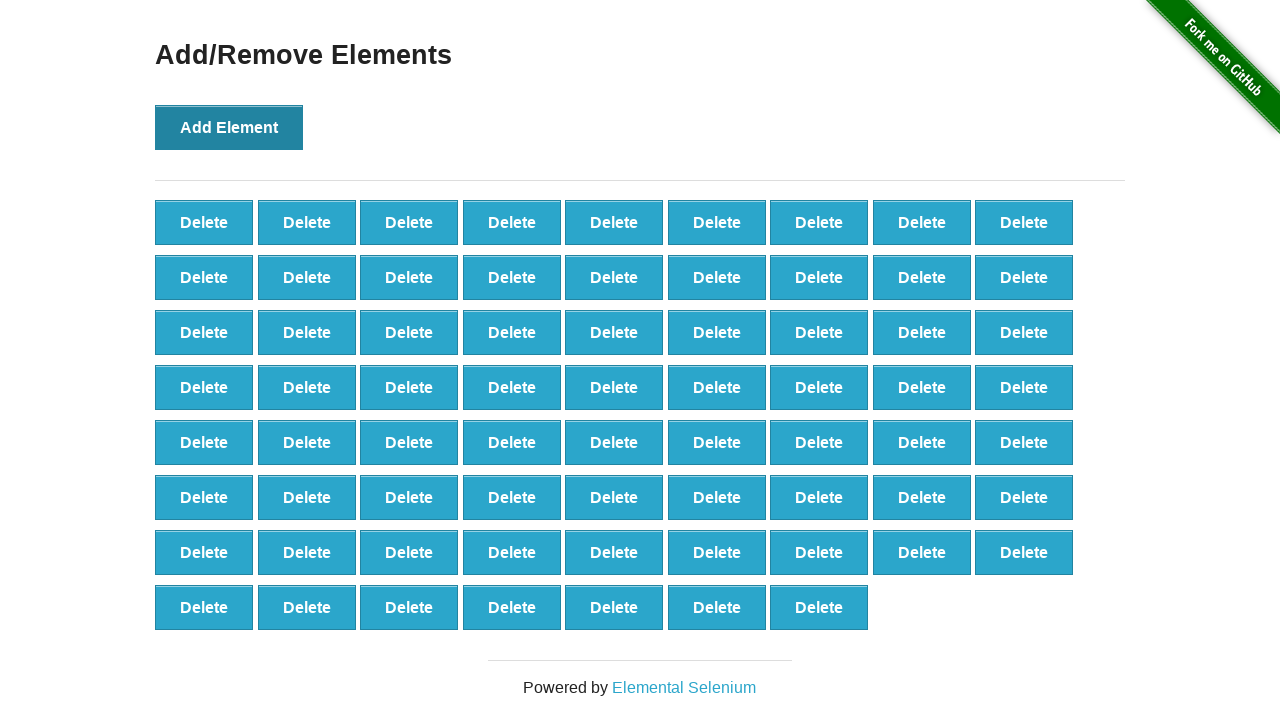

Clicked 'Add Element' button (click 71 of 100) at (229, 127) on button[onclick='addElement()']
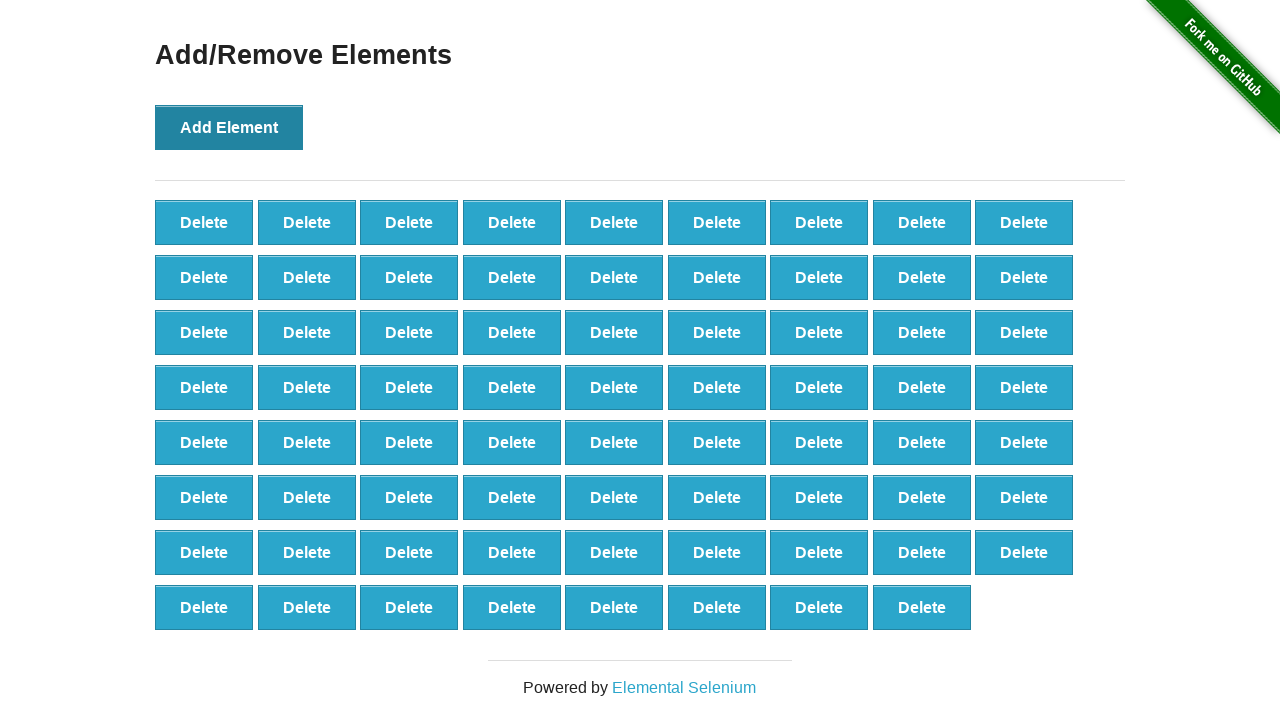

Clicked 'Add Element' button (click 72 of 100) at (229, 127) on button[onclick='addElement()']
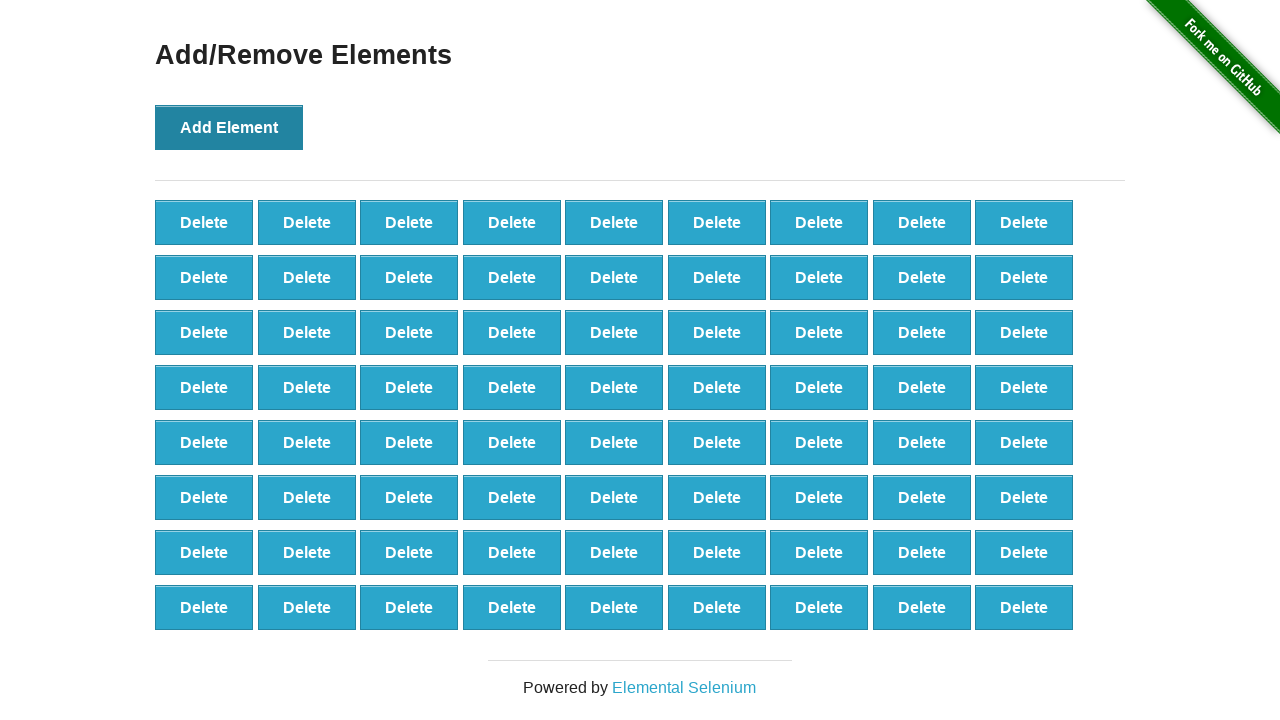

Clicked 'Add Element' button (click 73 of 100) at (229, 127) on button[onclick='addElement()']
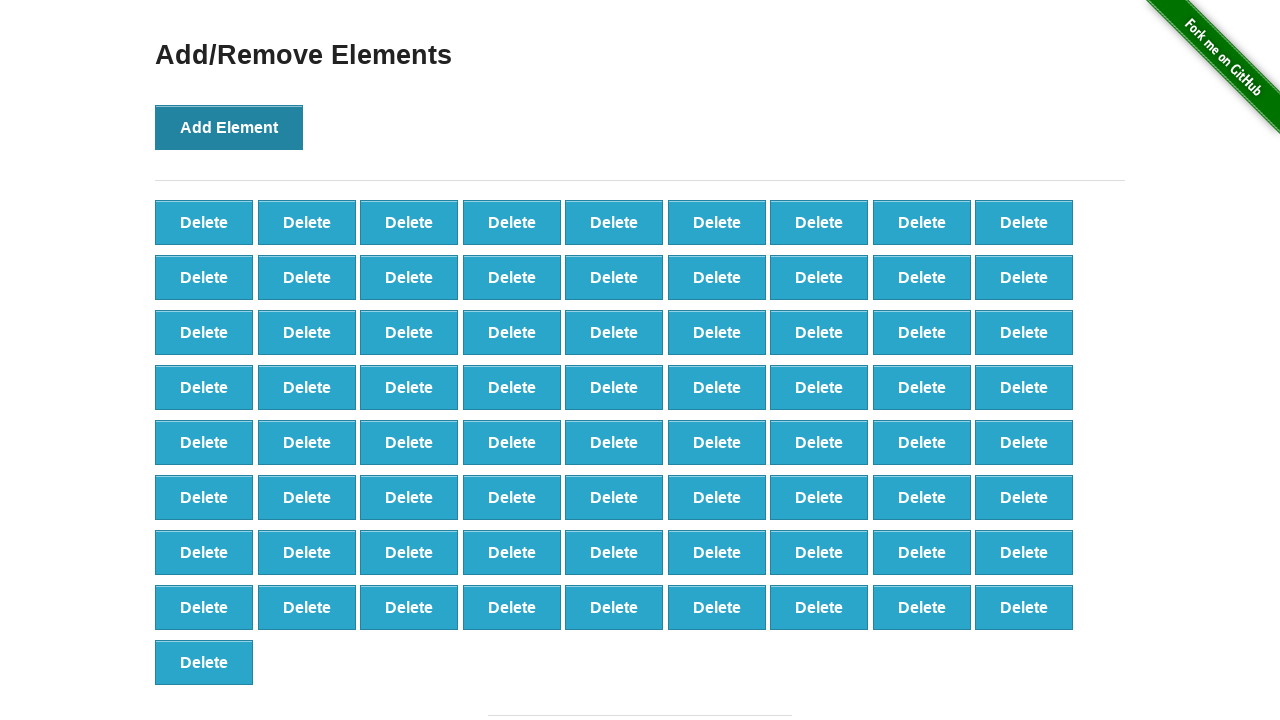

Clicked 'Add Element' button (click 74 of 100) at (229, 127) on button[onclick='addElement()']
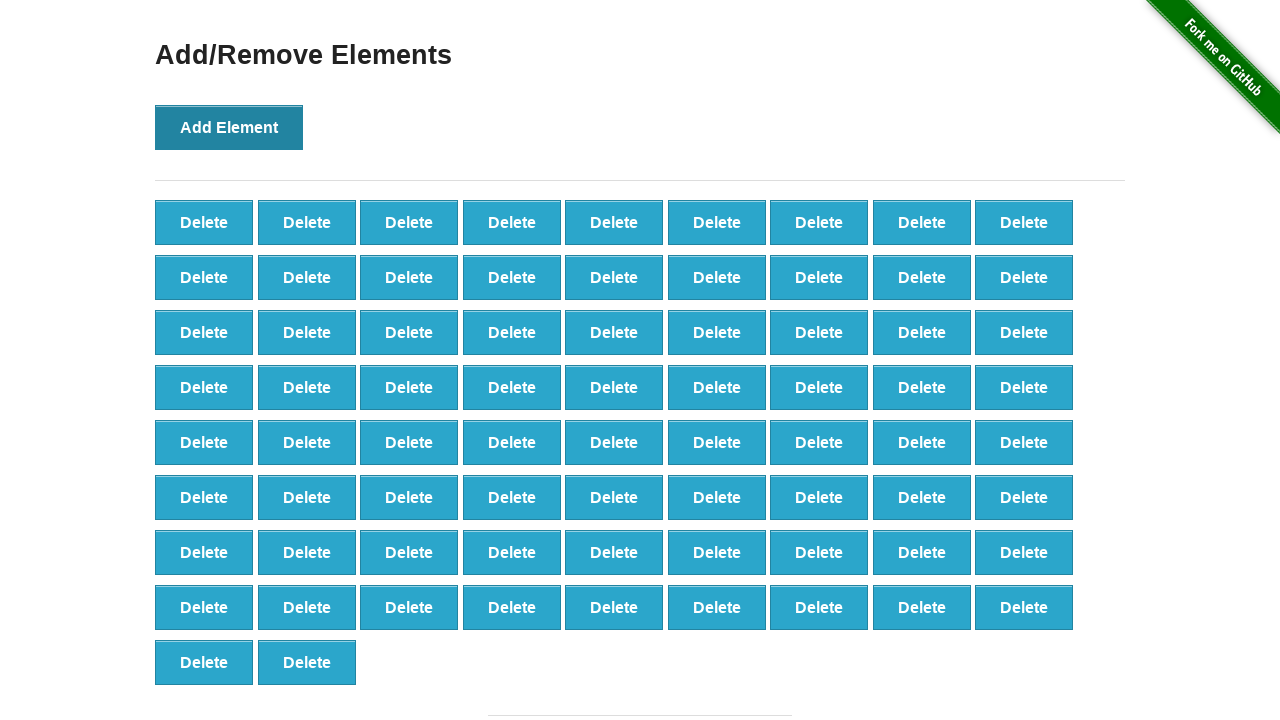

Clicked 'Add Element' button (click 75 of 100) at (229, 127) on button[onclick='addElement()']
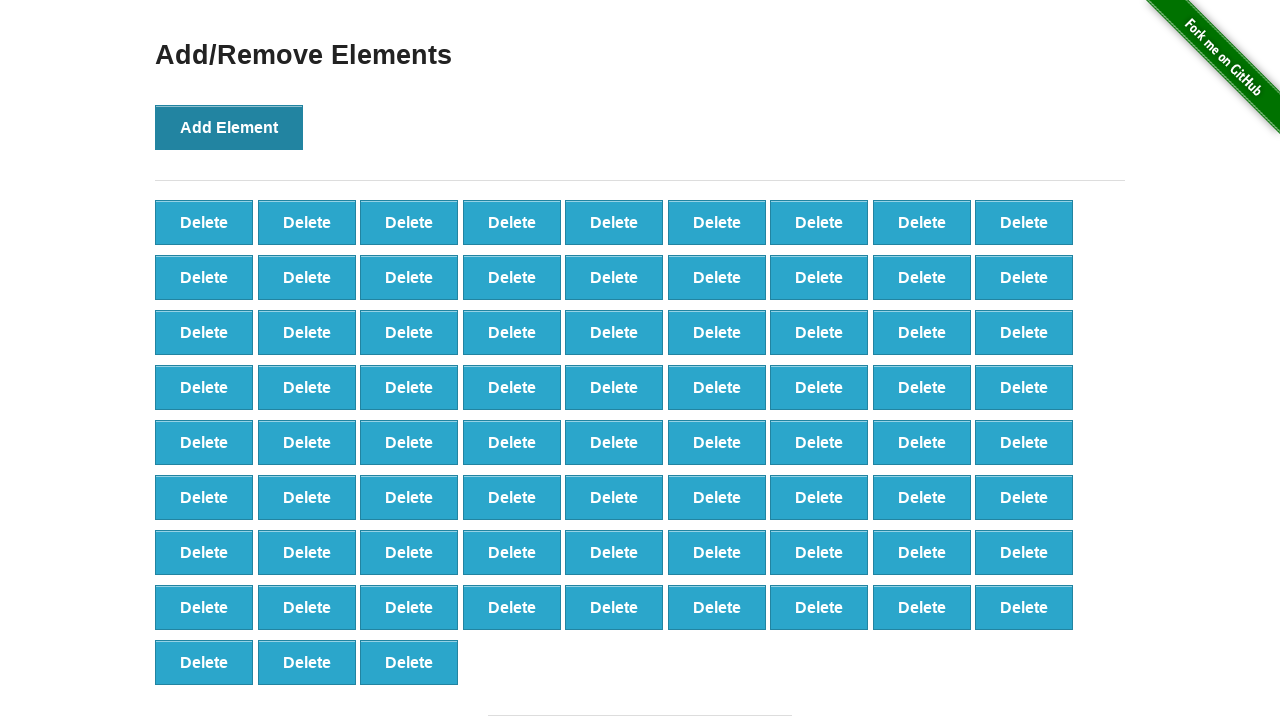

Clicked 'Add Element' button (click 76 of 100) at (229, 127) on button[onclick='addElement()']
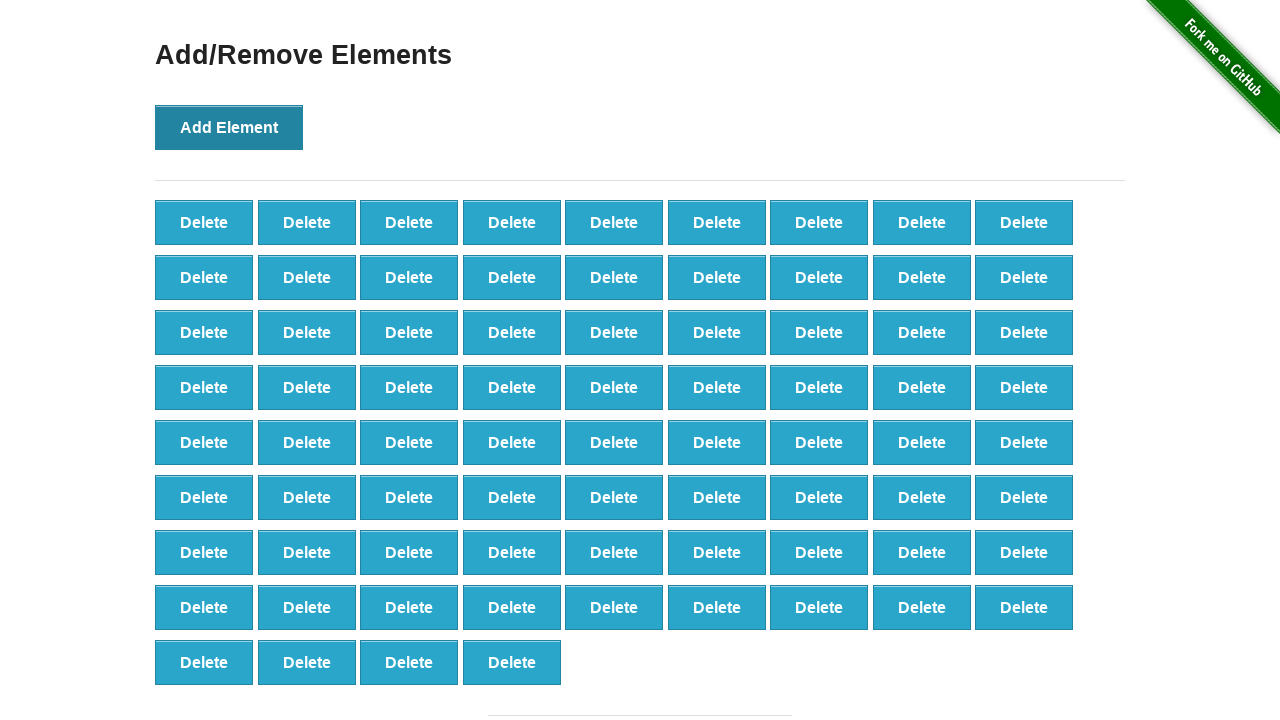

Clicked 'Add Element' button (click 77 of 100) at (229, 127) on button[onclick='addElement()']
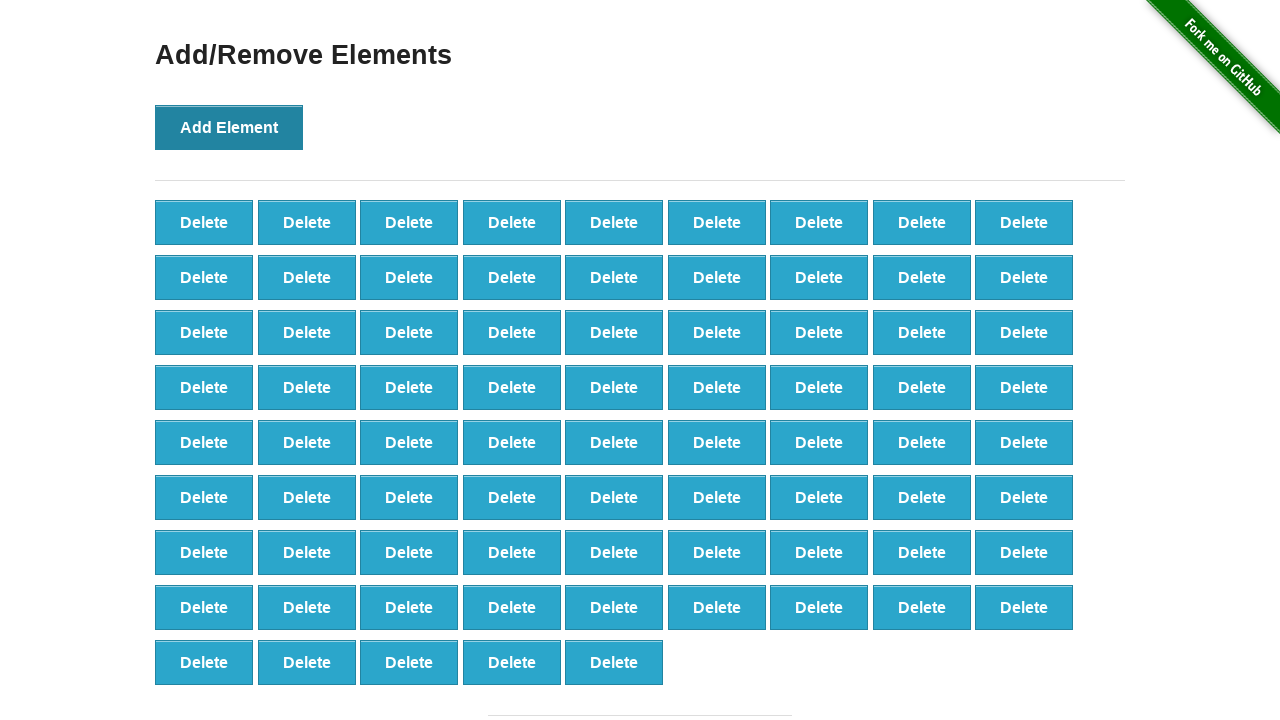

Clicked 'Add Element' button (click 78 of 100) at (229, 127) on button[onclick='addElement()']
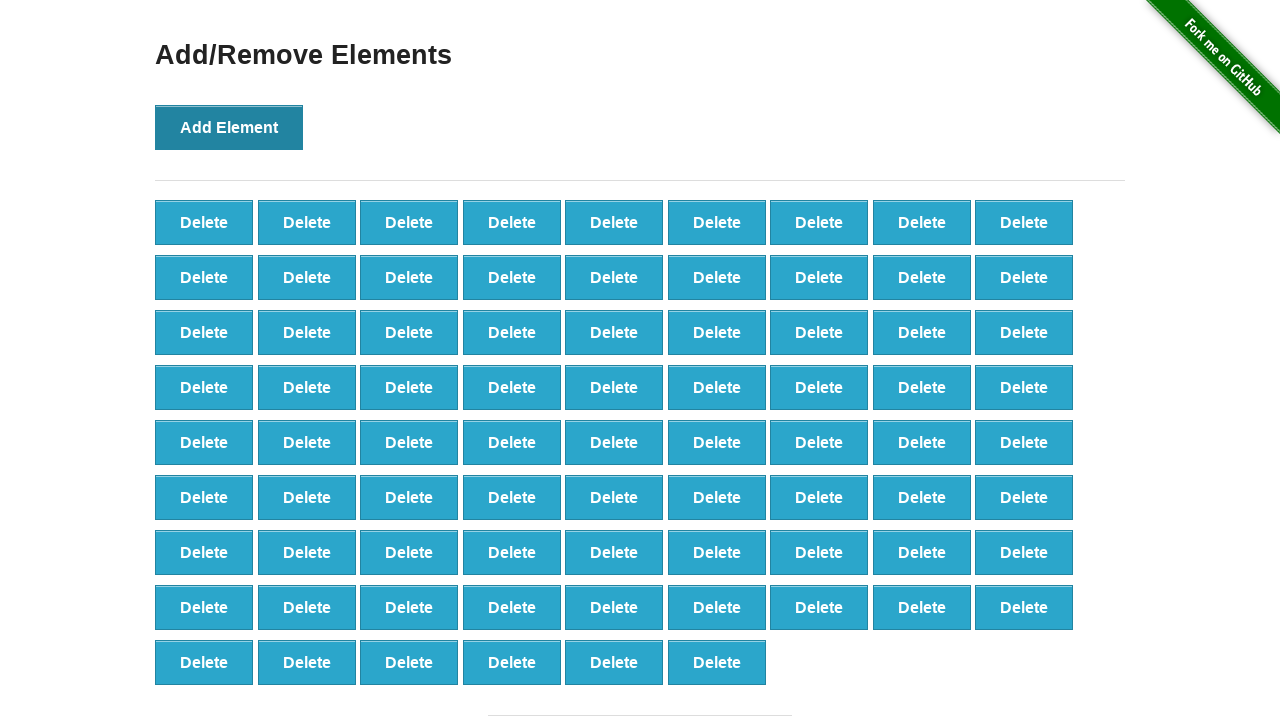

Clicked 'Add Element' button (click 79 of 100) at (229, 127) on button[onclick='addElement()']
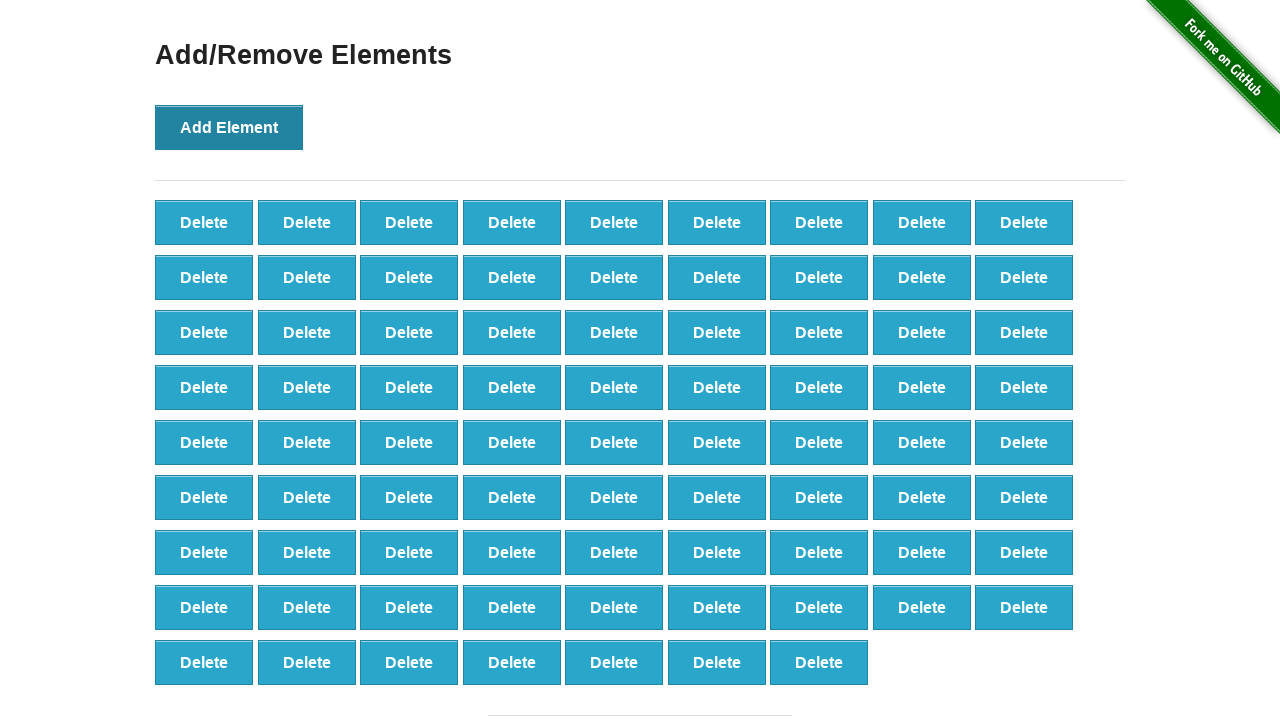

Clicked 'Add Element' button (click 80 of 100) at (229, 127) on button[onclick='addElement()']
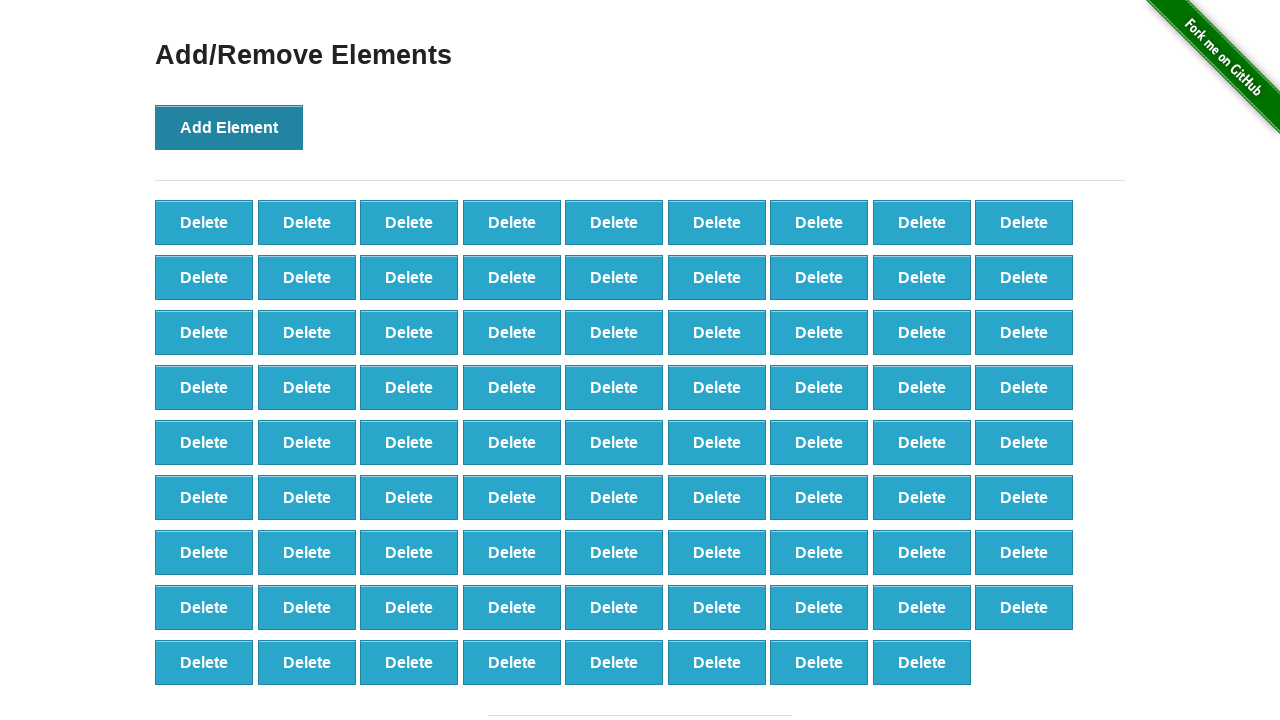

Clicked 'Add Element' button (click 81 of 100) at (229, 127) on button[onclick='addElement()']
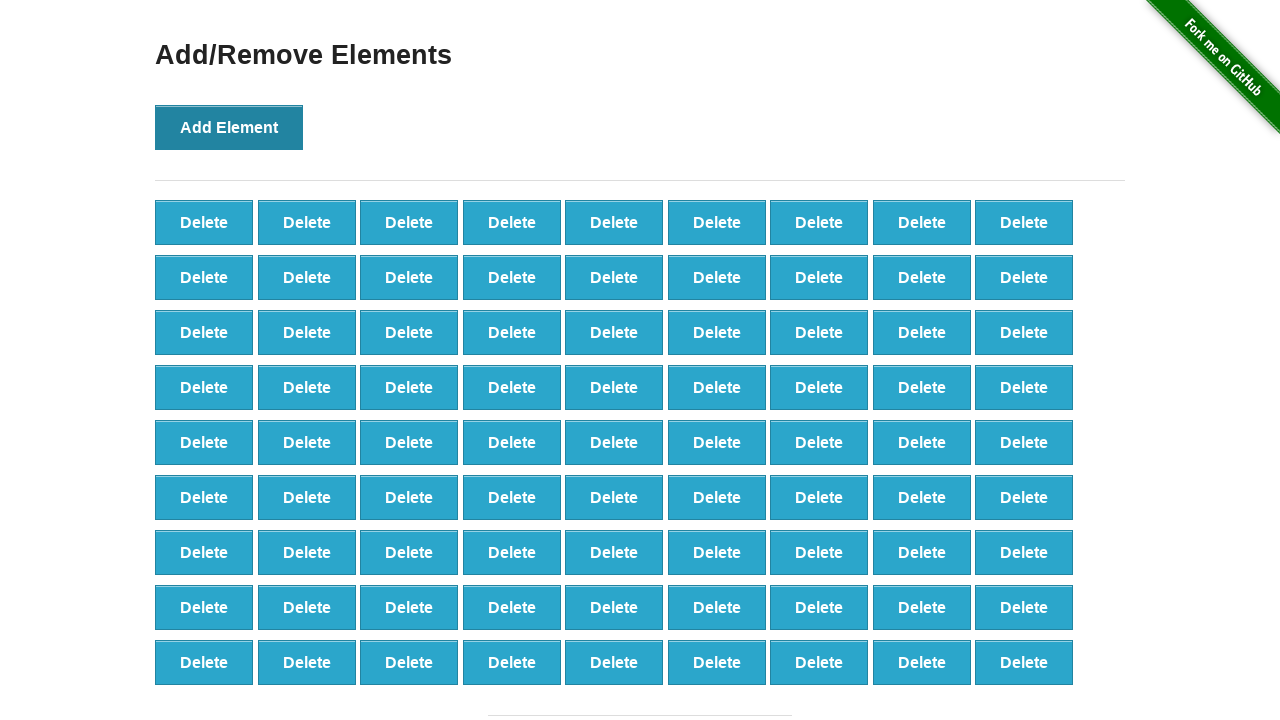

Clicked 'Add Element' button (click 82 of 100) at (229, 127) on button[onclick='addElement()']
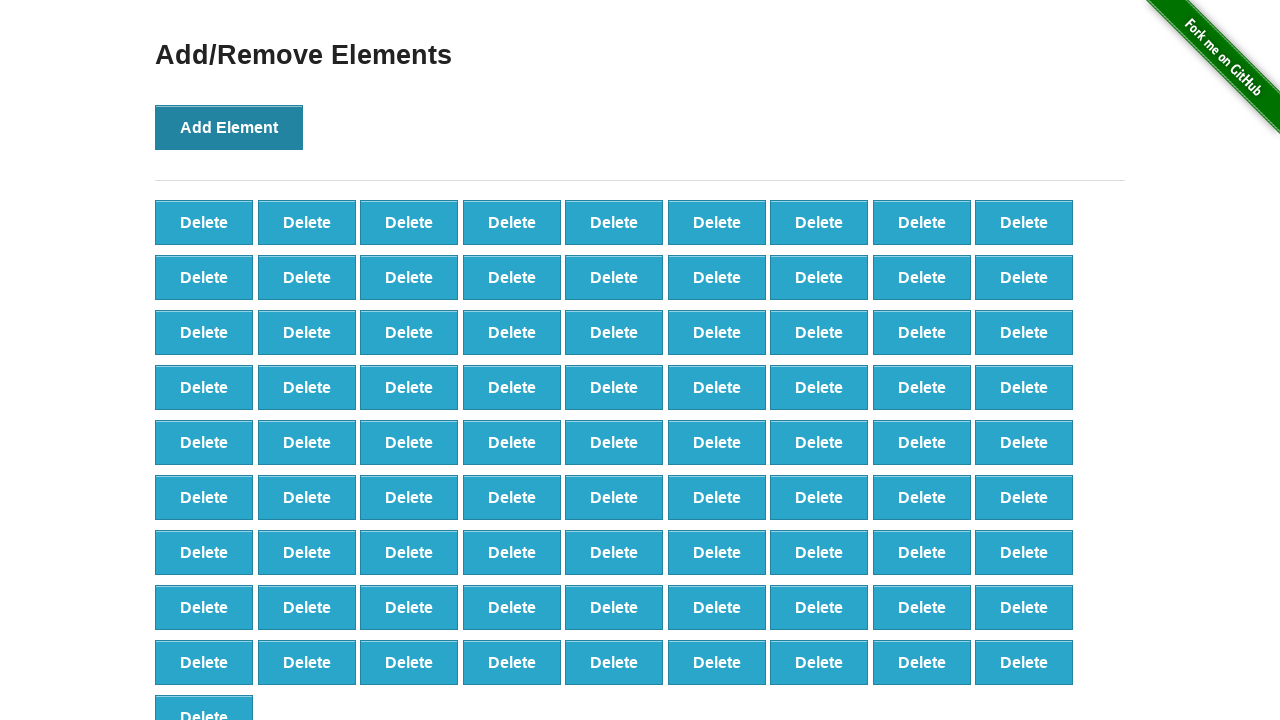

Clicked 'Add Element' button (click 83 of 100) at (229, 127) on button[onclick='addElement()']
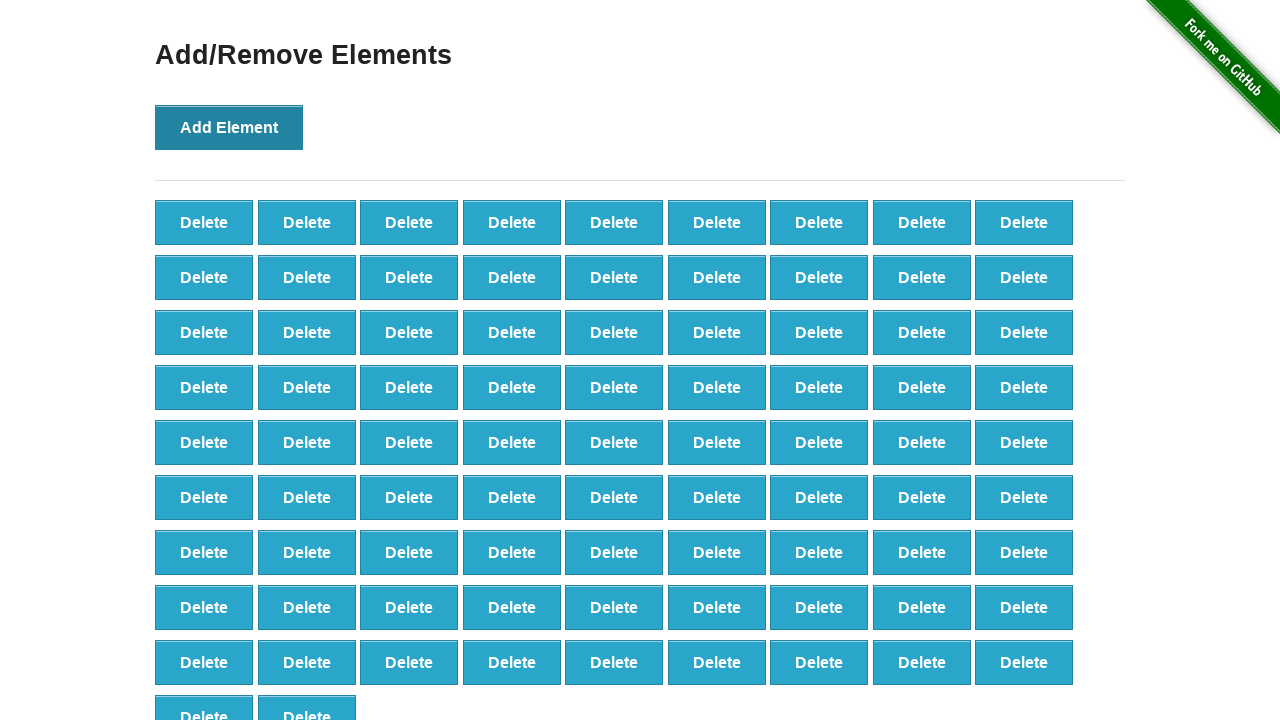

Clicked 'Add Element' button (click 84 of 100) at (229, 127) on button[onclick='addElement()']
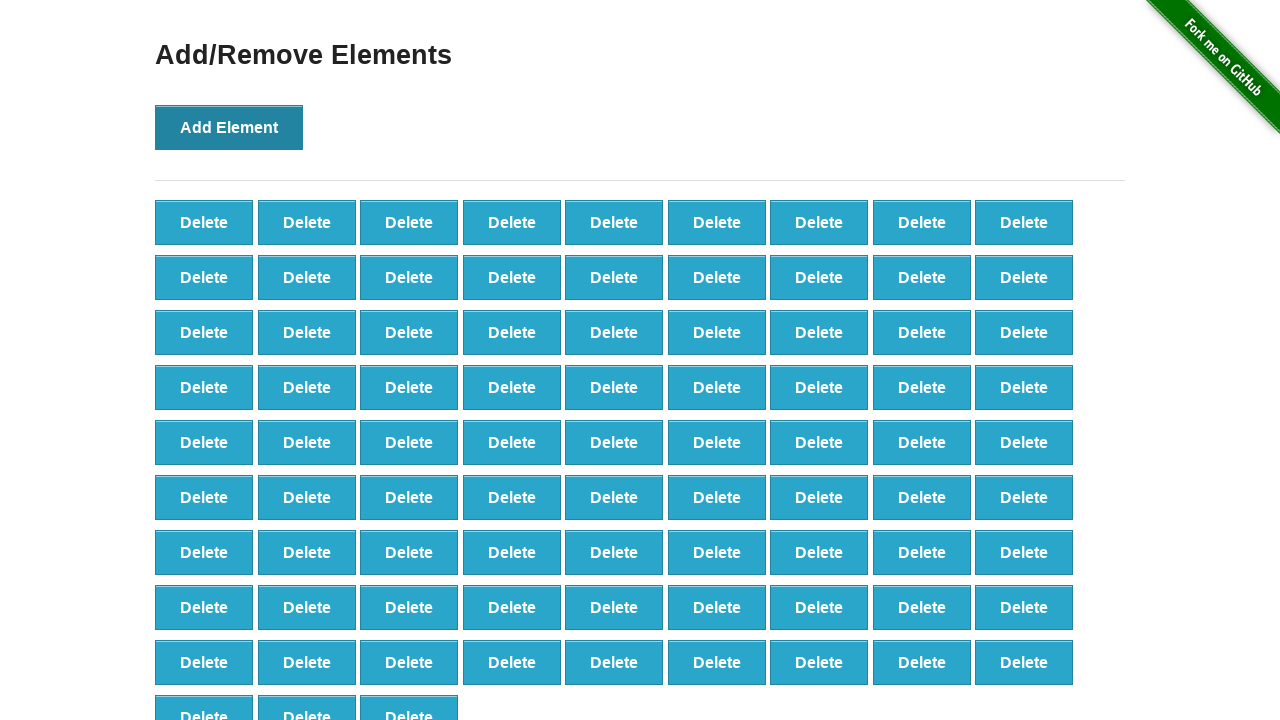

Clicked 'Add Element' button (click 85 of 100) at (229, 127) on button[onclick='addElement()']
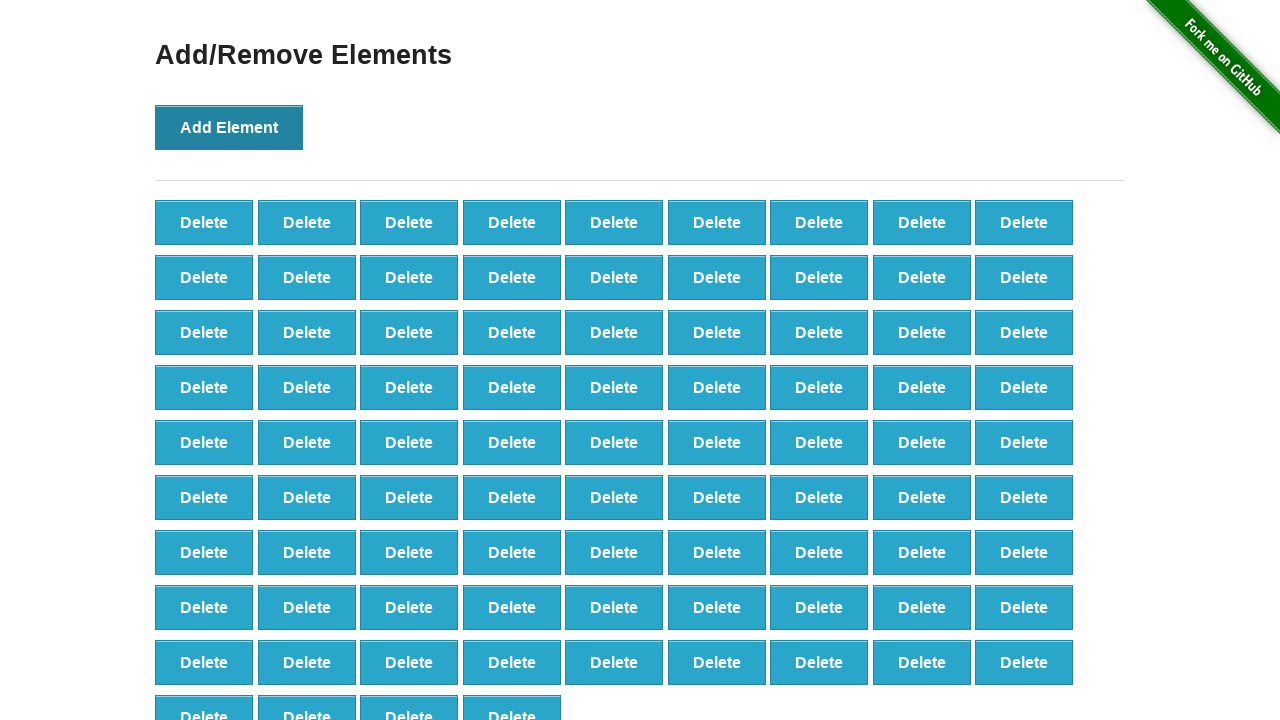

Clicked 'Add Element' button (click 86 of 100) at (229, 127) on button[onclick='addElement()']
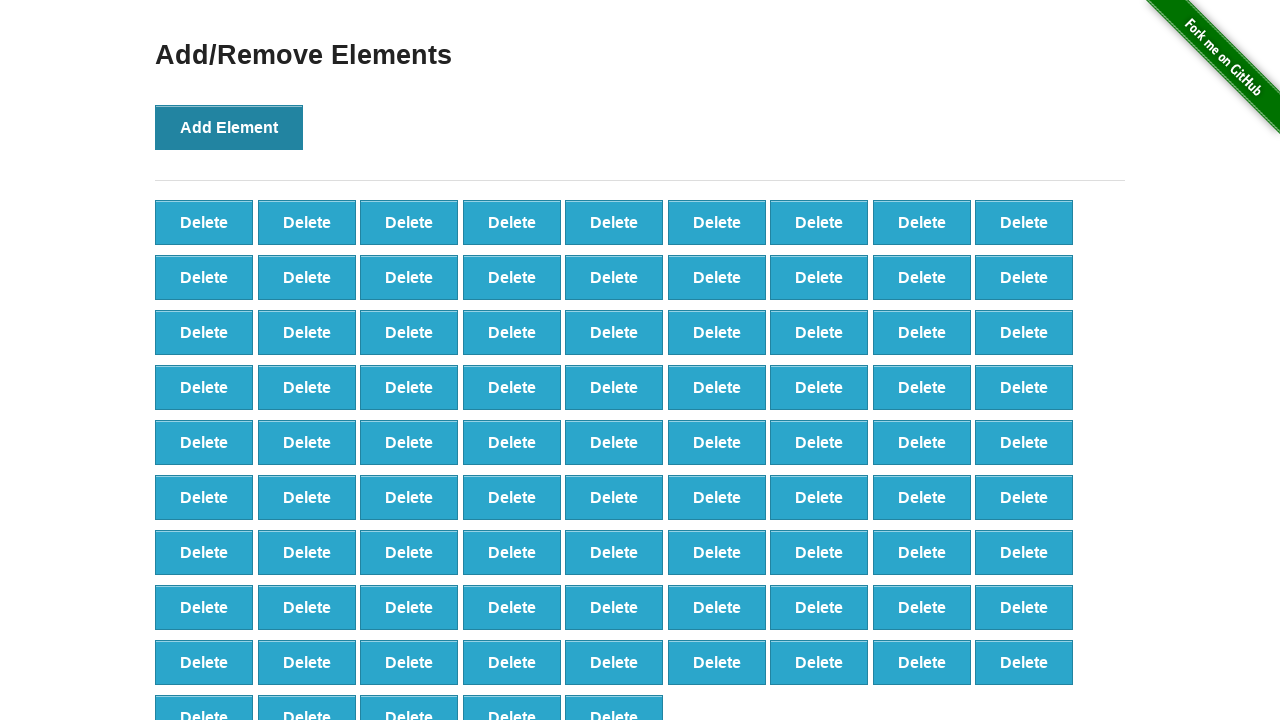

Clicked 'Add Element' button (click 87 of 100) at (229, 127) on button[onclick='addElement()']
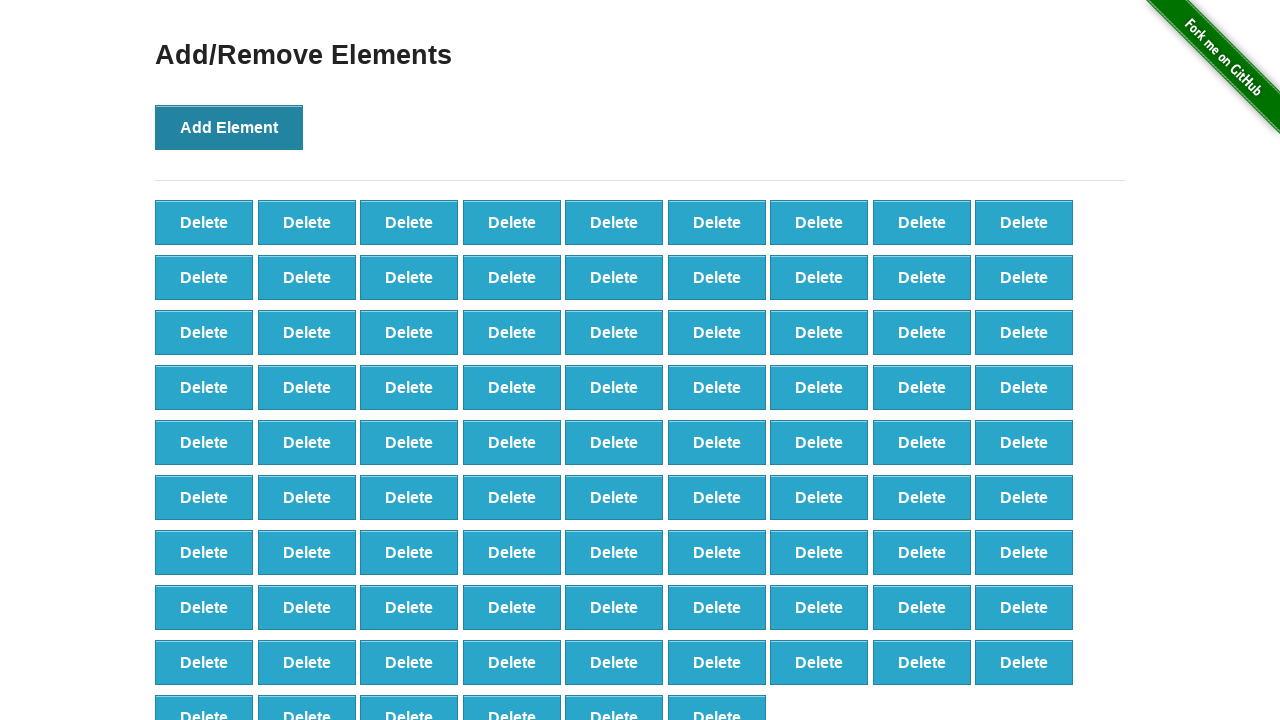

Clicked 'Add Element' button (click 88 of 100) at (229, 127) on button[onclick='addElement()']
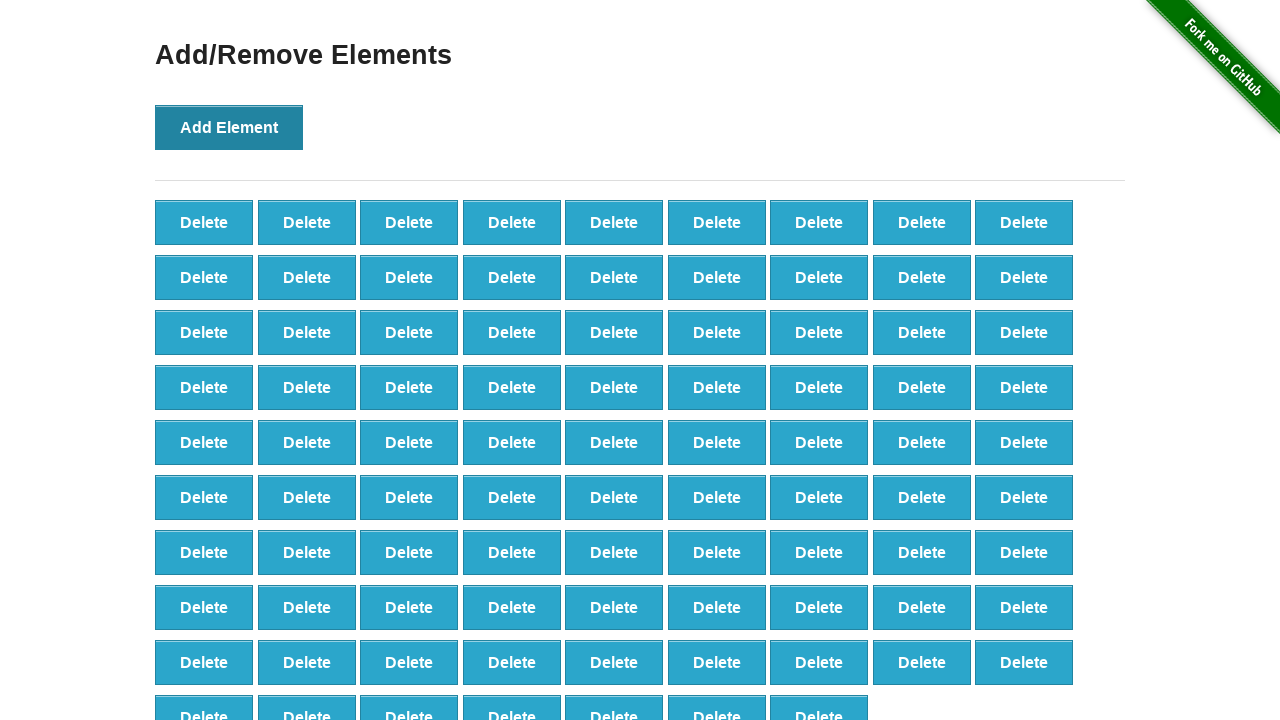

Clicked 'Add Element' button (click 89 of 100) at (229, 127) on button[onclick='addElement()']
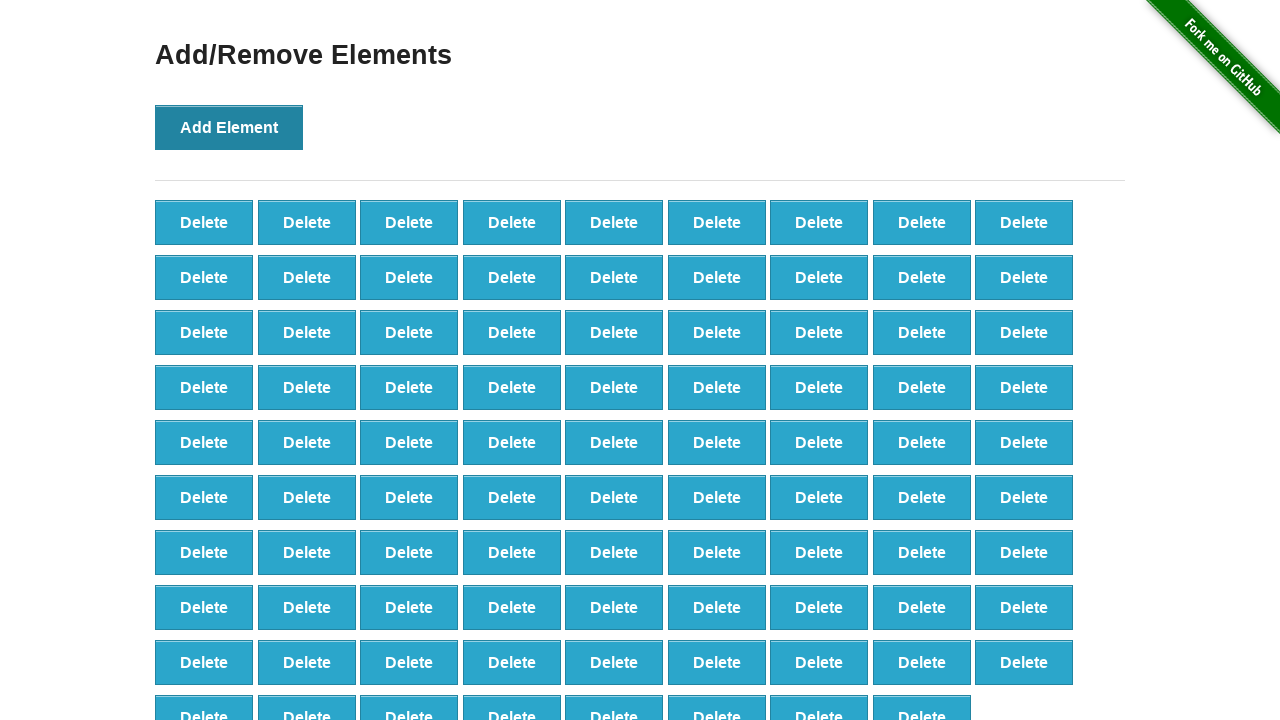

Clicked 'Add Element' button (click 90 of 100) at (229, 127) on button[onclick='addElement()']
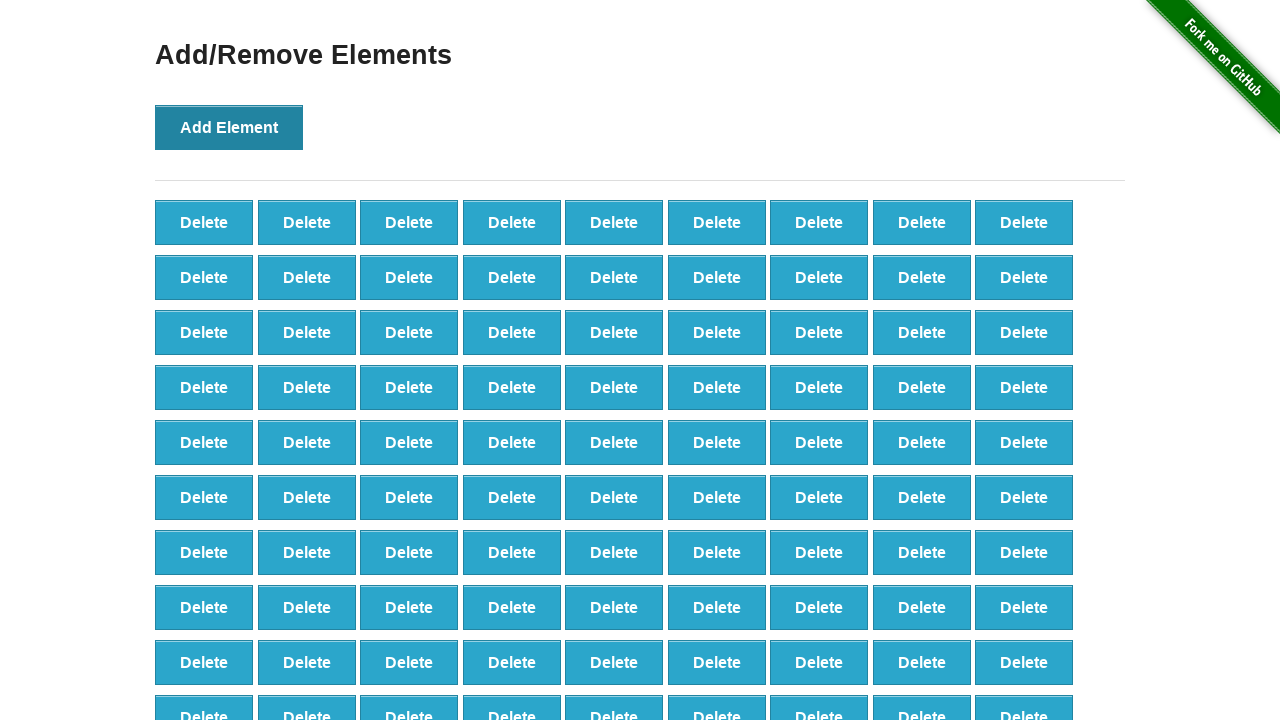

Clicked 'Add Element' button (click 91 of 100) at (229, 127) on button[onclick='addElement()']
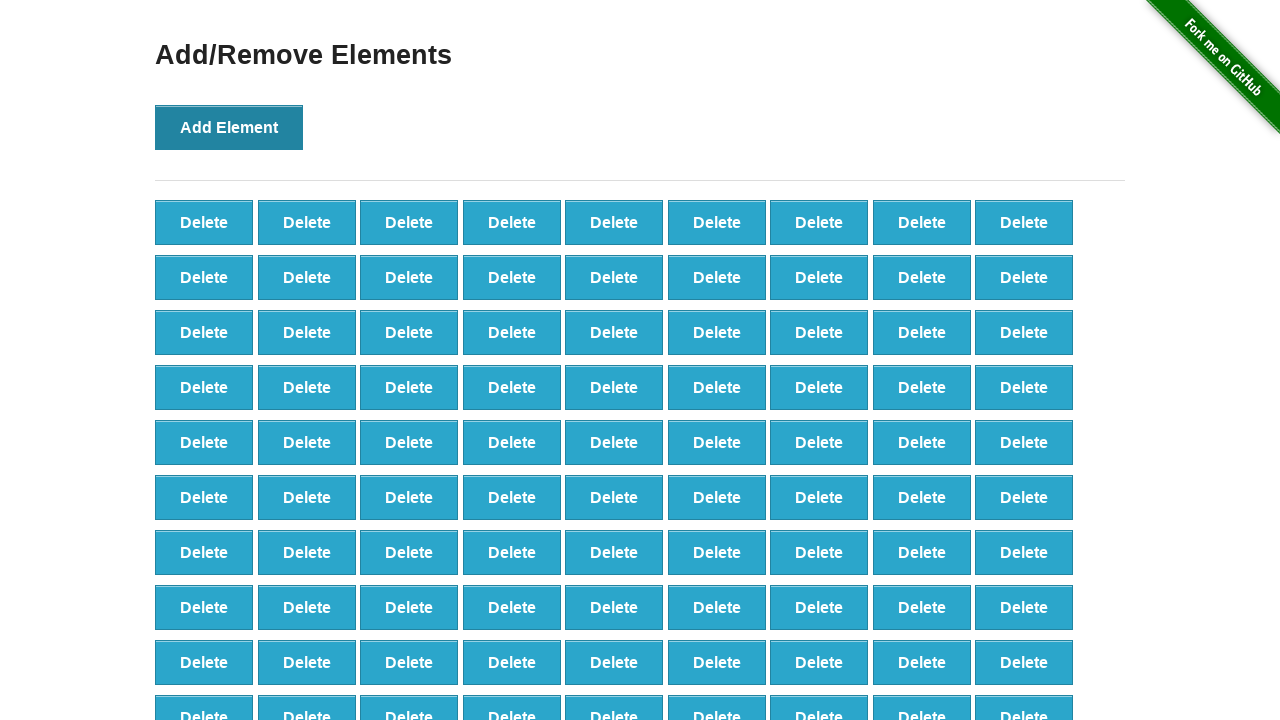

Clicked 'Add Element' button (click 92 of 100) at (229, 127) on button[onclick='addElement()']
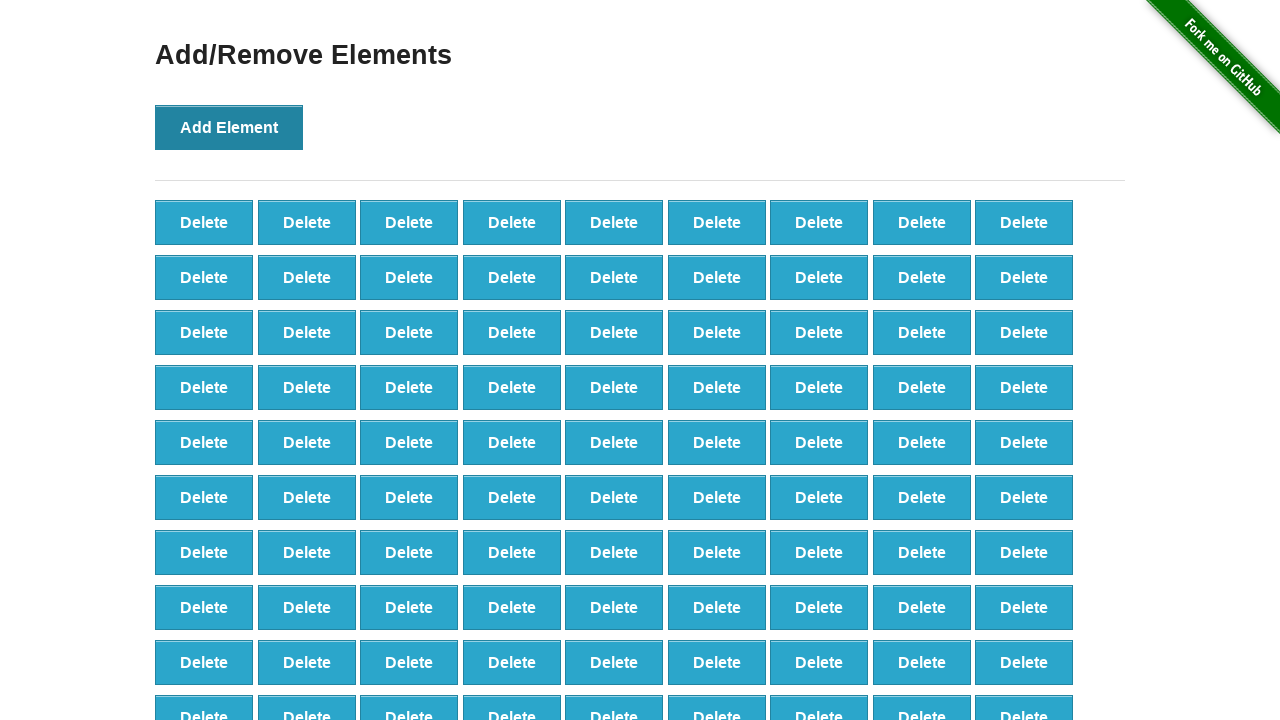

Clicked 'Add Element' button (click 93 of 100) at (229, 127) on button[onclick='addElement()']
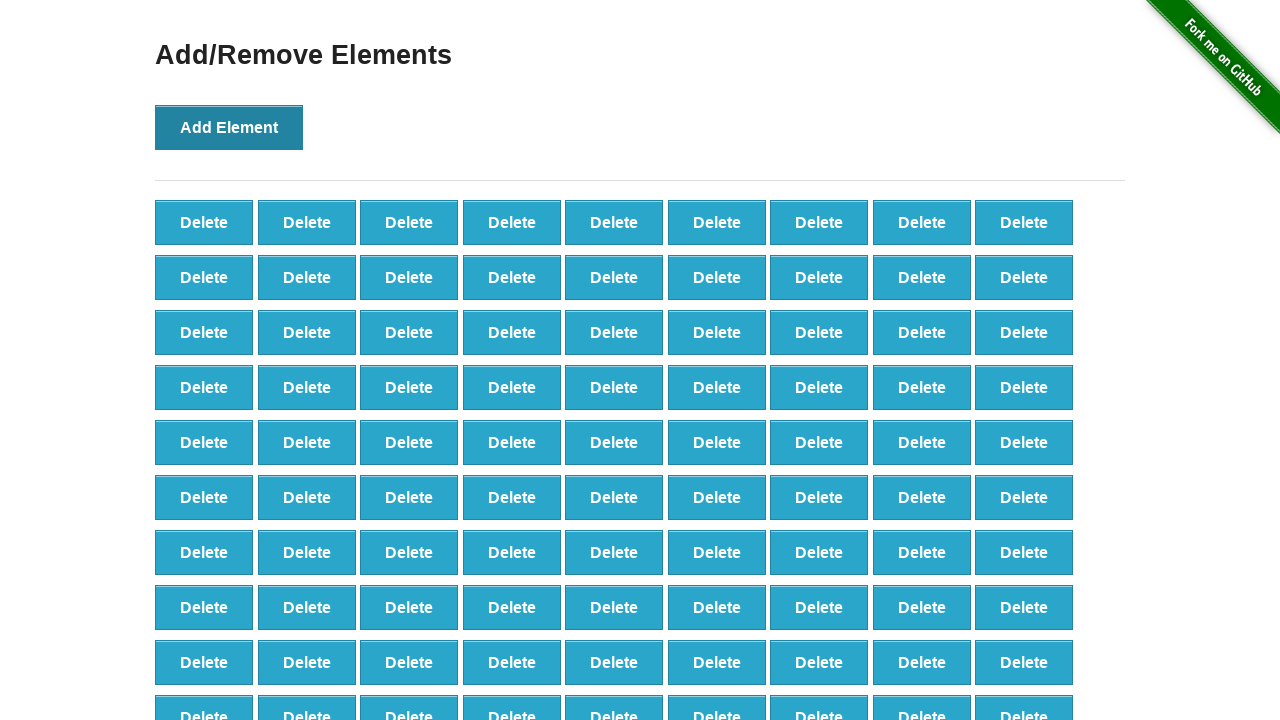

Clicked 'Add Element' button (click 94 of 100) at (229, 127) on button[onclick='addElement()']
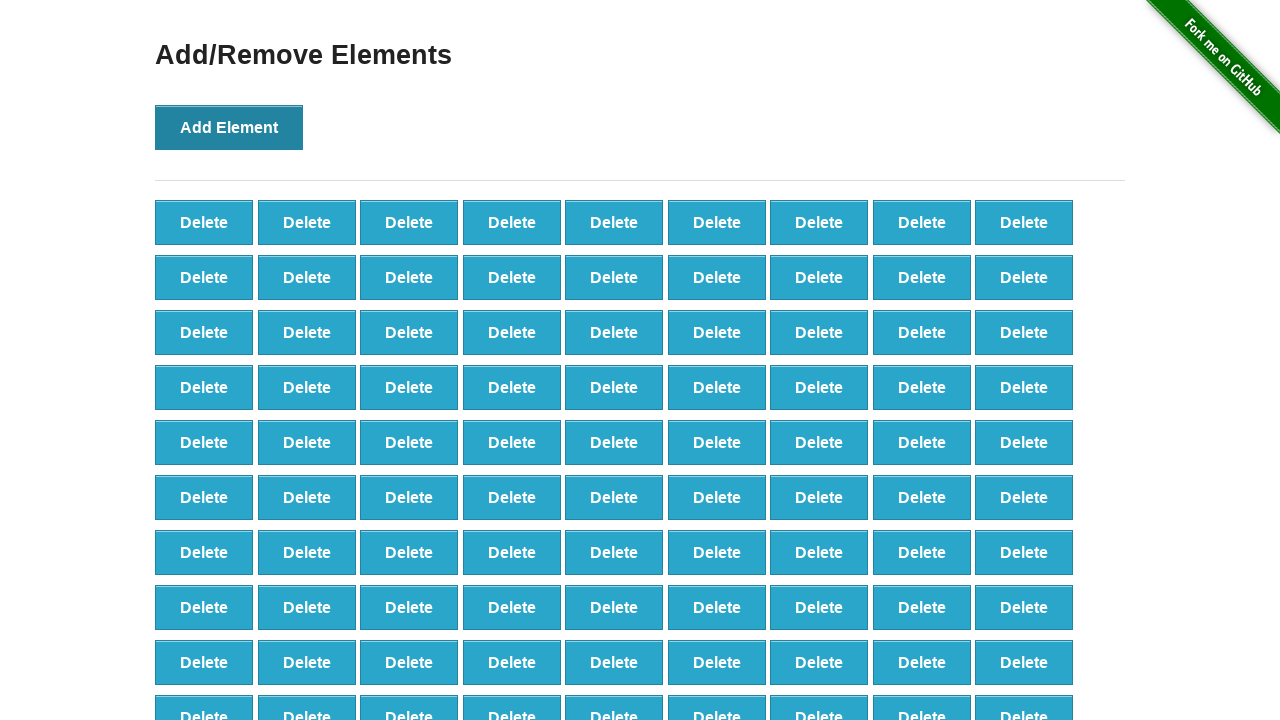

Clicked 'Add Element' button (click 95 of 100) at (229, 127) on button[onclick='addElement()']
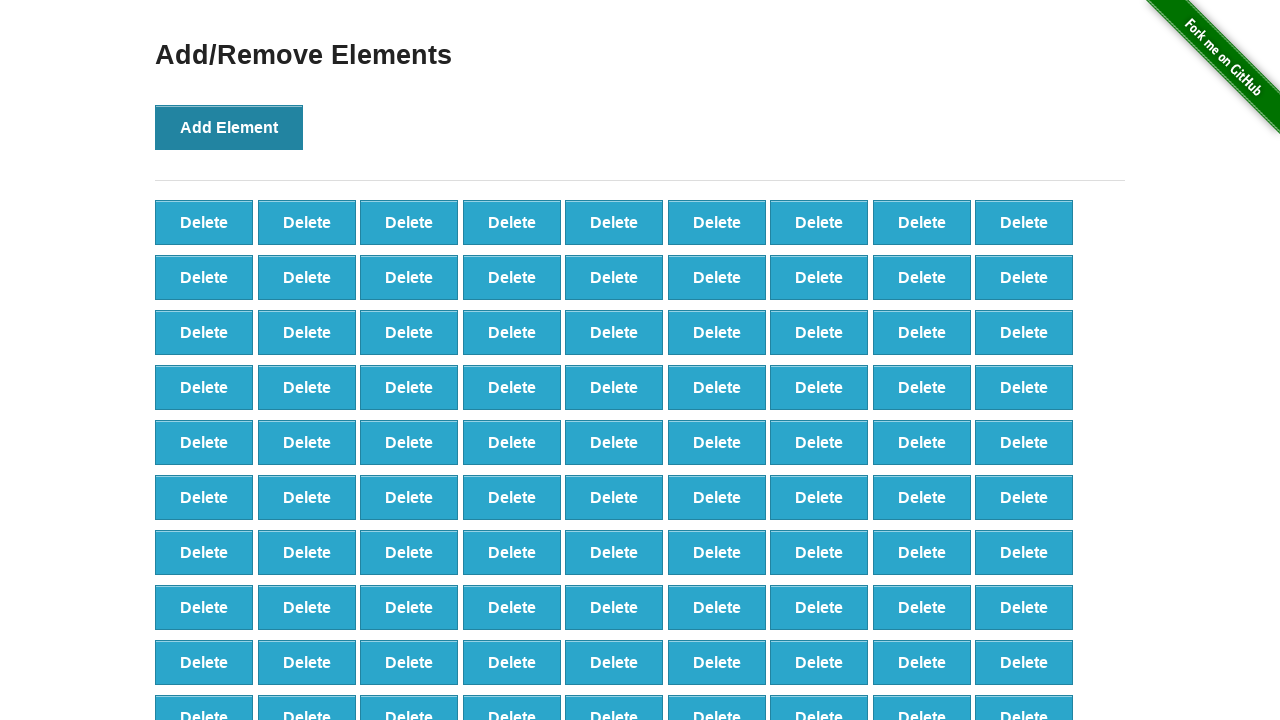

Clicked 'Add Element' button (click 96 of 100) at (229, 127) on button[onclick='addElement()']
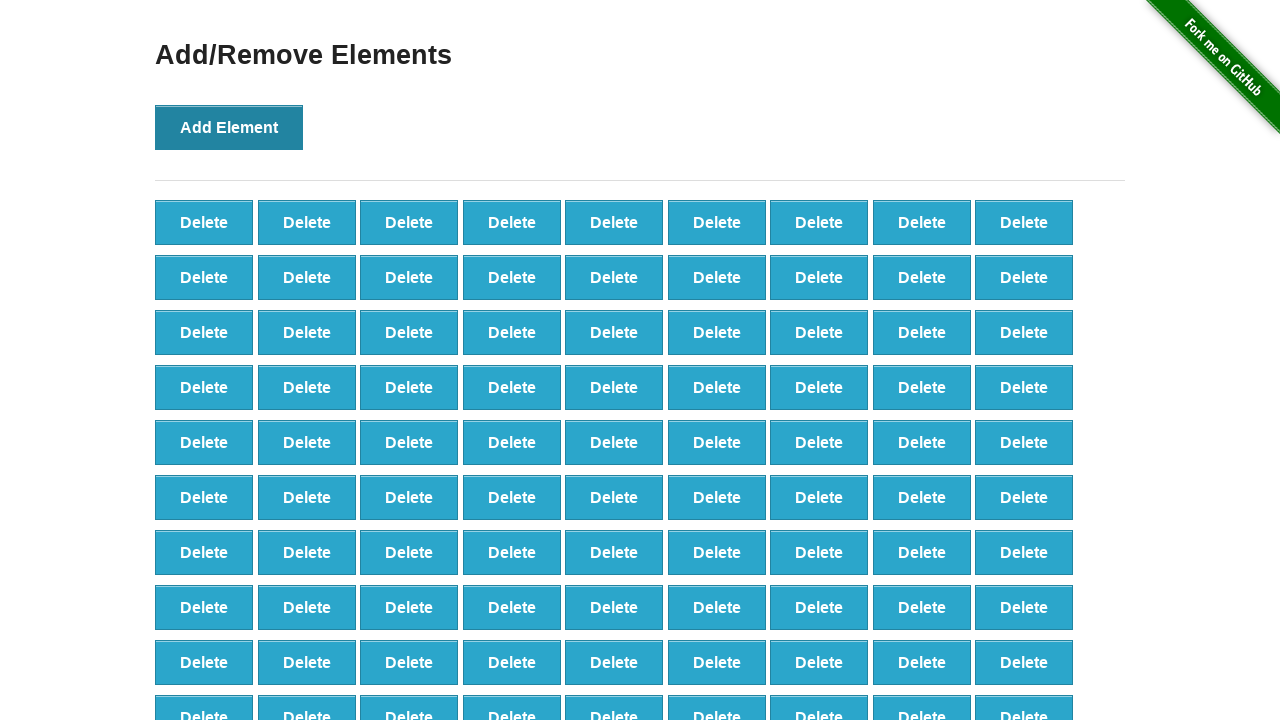

Clicked 'Add Element' button (click 97 of 100) at (229, 127) on button[onclick='addElement()']
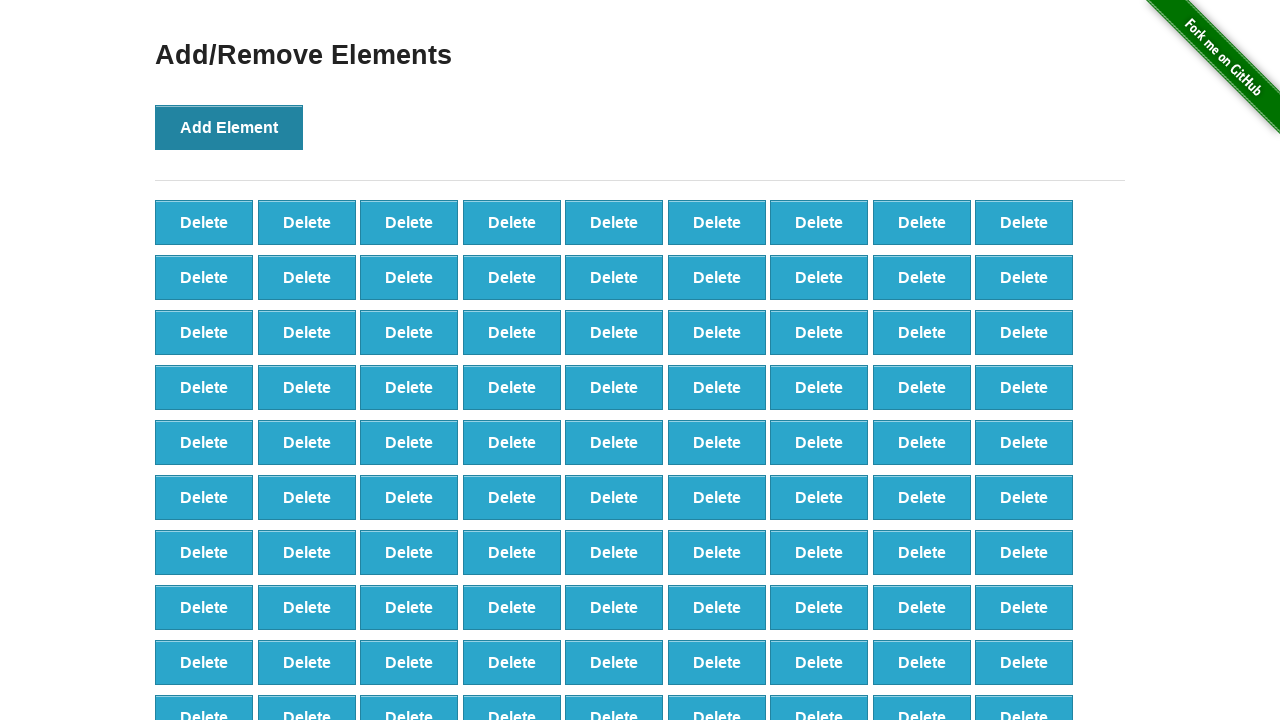

Clicked 'Add Element' button (click 98 of 100) at (229, 127) on button[onclick='addElement()']
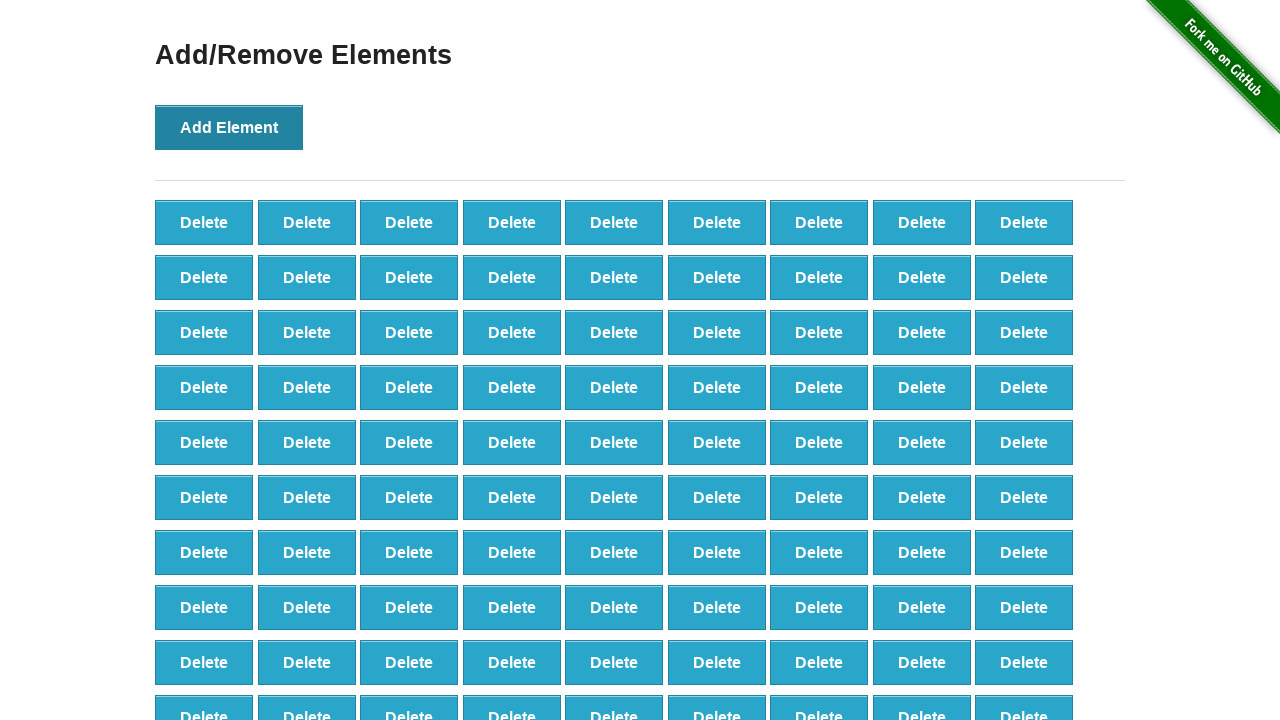

Clicked 'Add Element' button (click 99 of 100) at (229, 127) on button[onclick='addElement()']
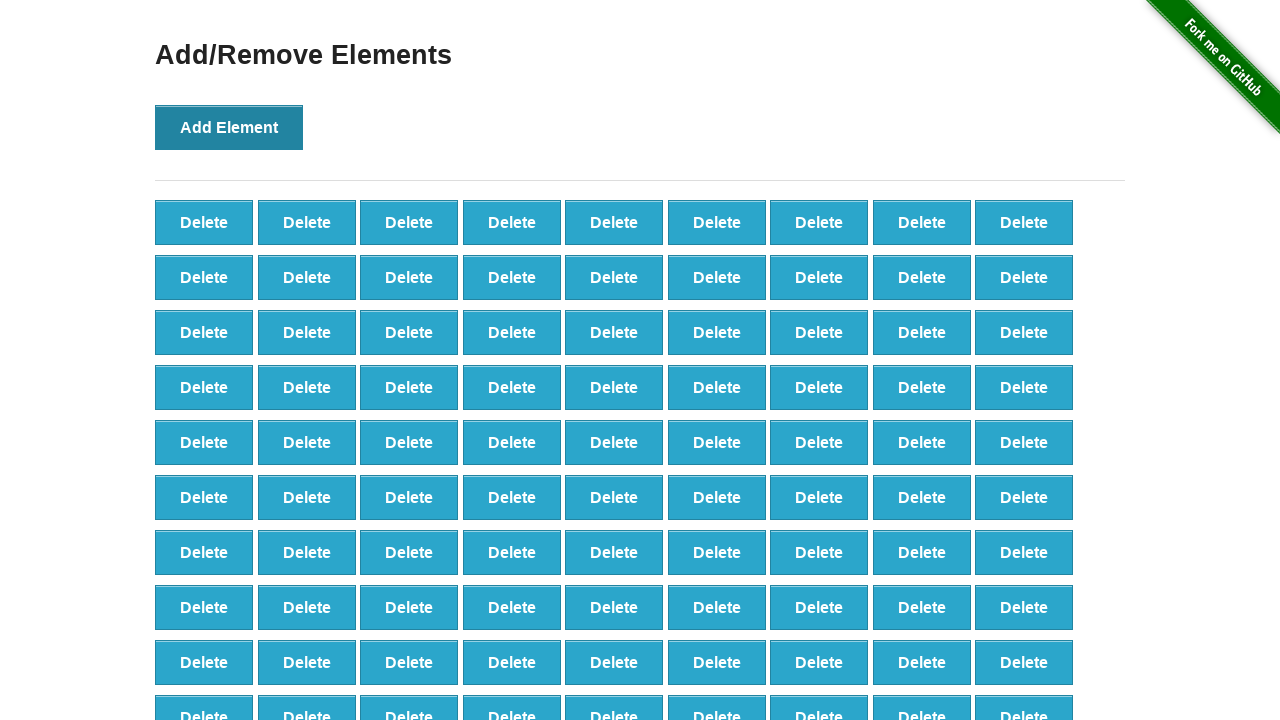

Clicked 'Add Element' button (click 100 of 100) at (229, 127) on button[onclick='addElement()']
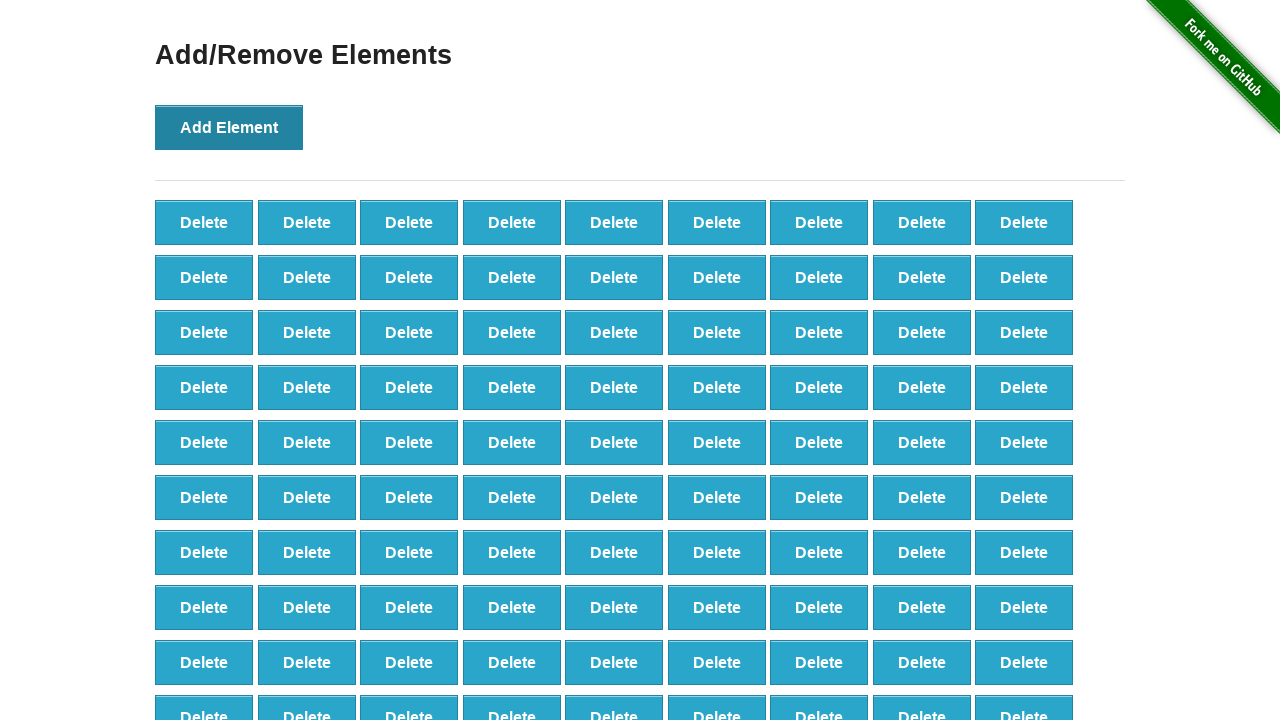

Waited for the 100th delete button to appear
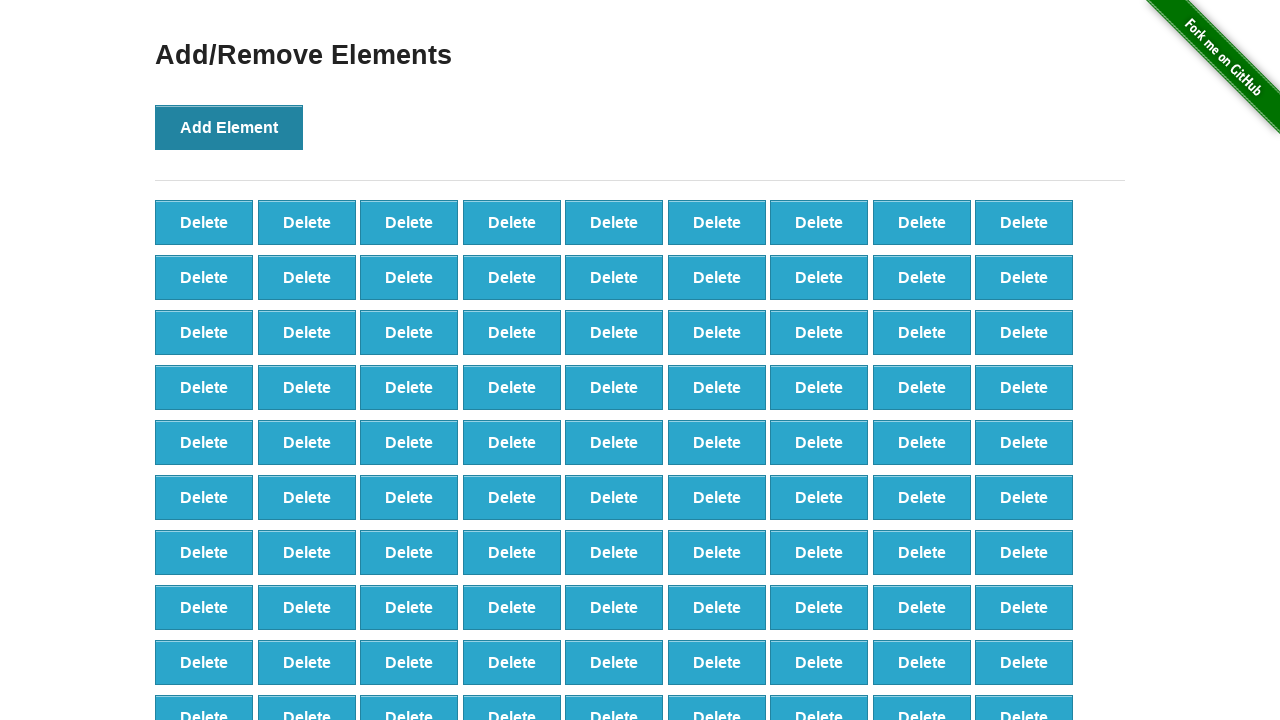

Verified that 100 delete buttons are displayed
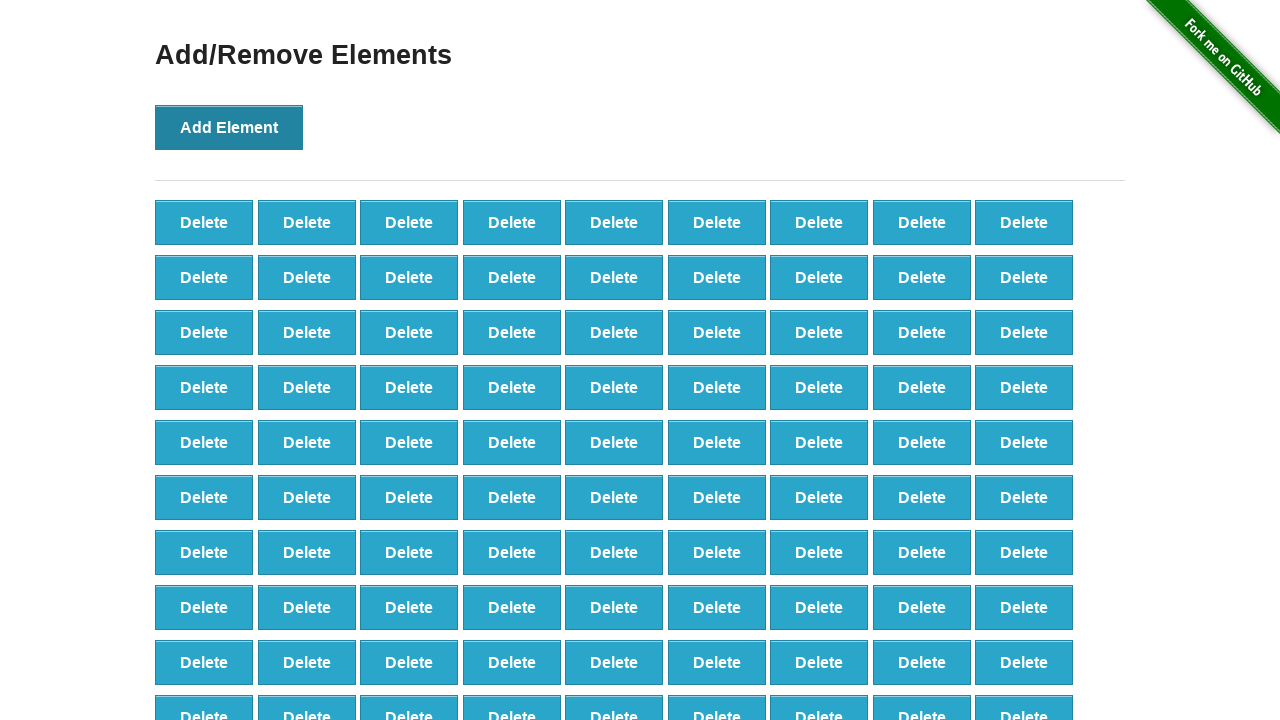

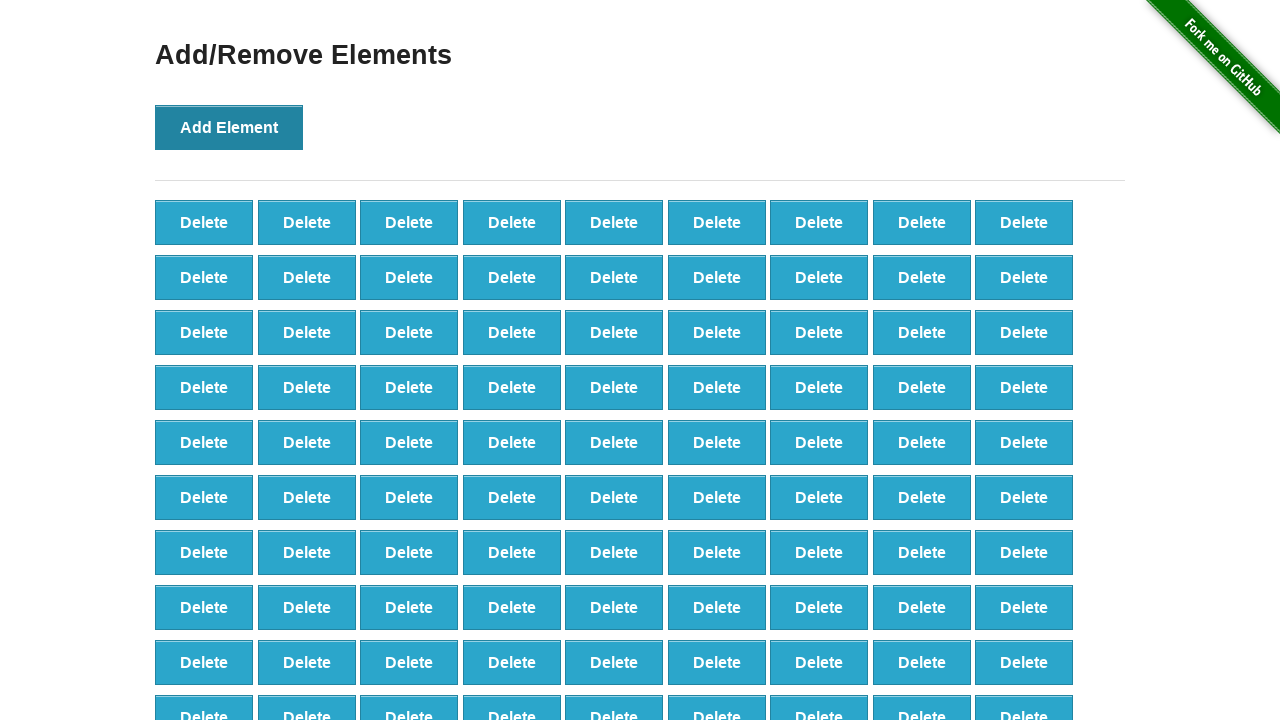